Tests filling a large form by entering text into all input fields and clicking the submit button. This is a practice exercise demonstrating bulk form field automation.

Starting URL: http://suninjuly.github.io/huge_form.html

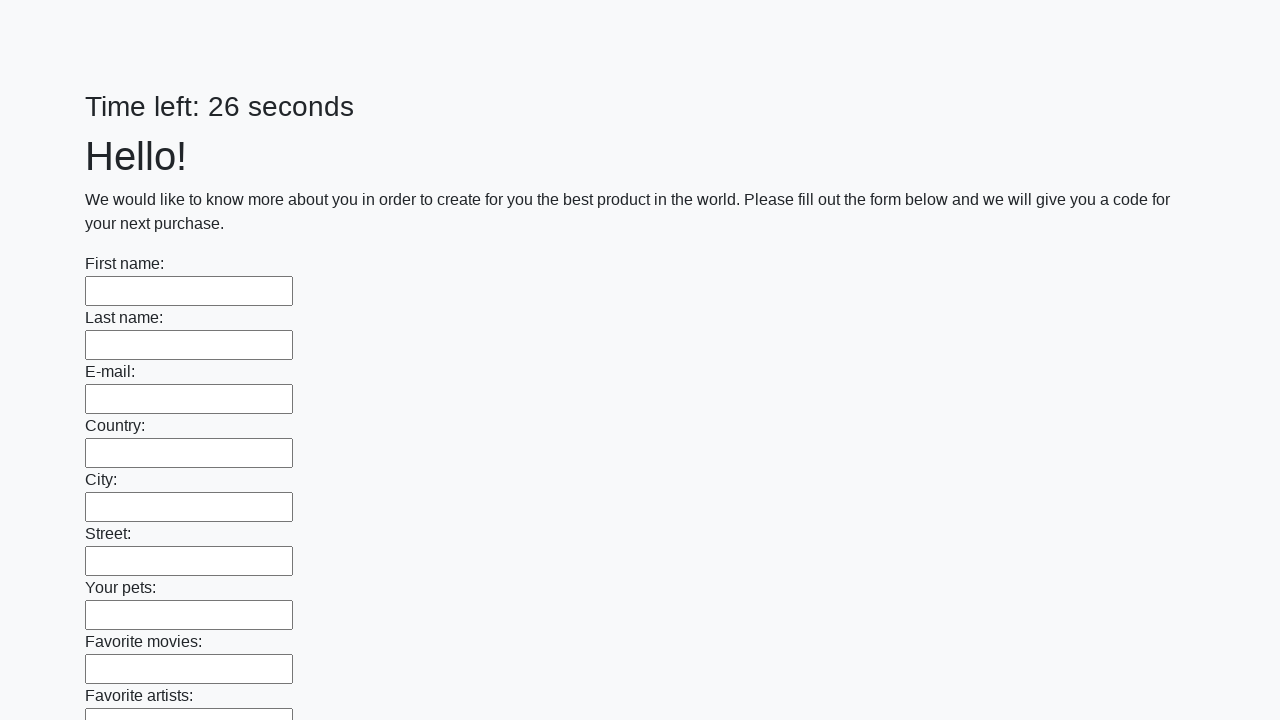

Located all input elements on the huge form
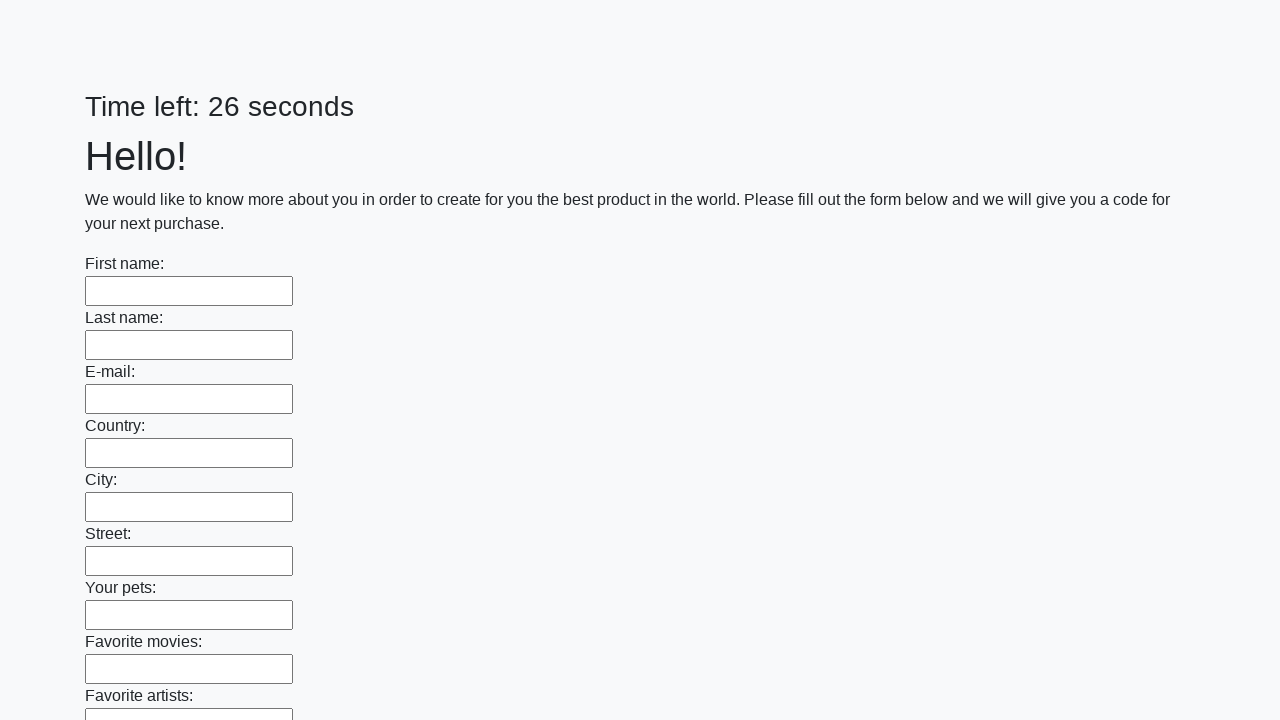

Filled an input field with 'TestUser2024' on input >> nth=0
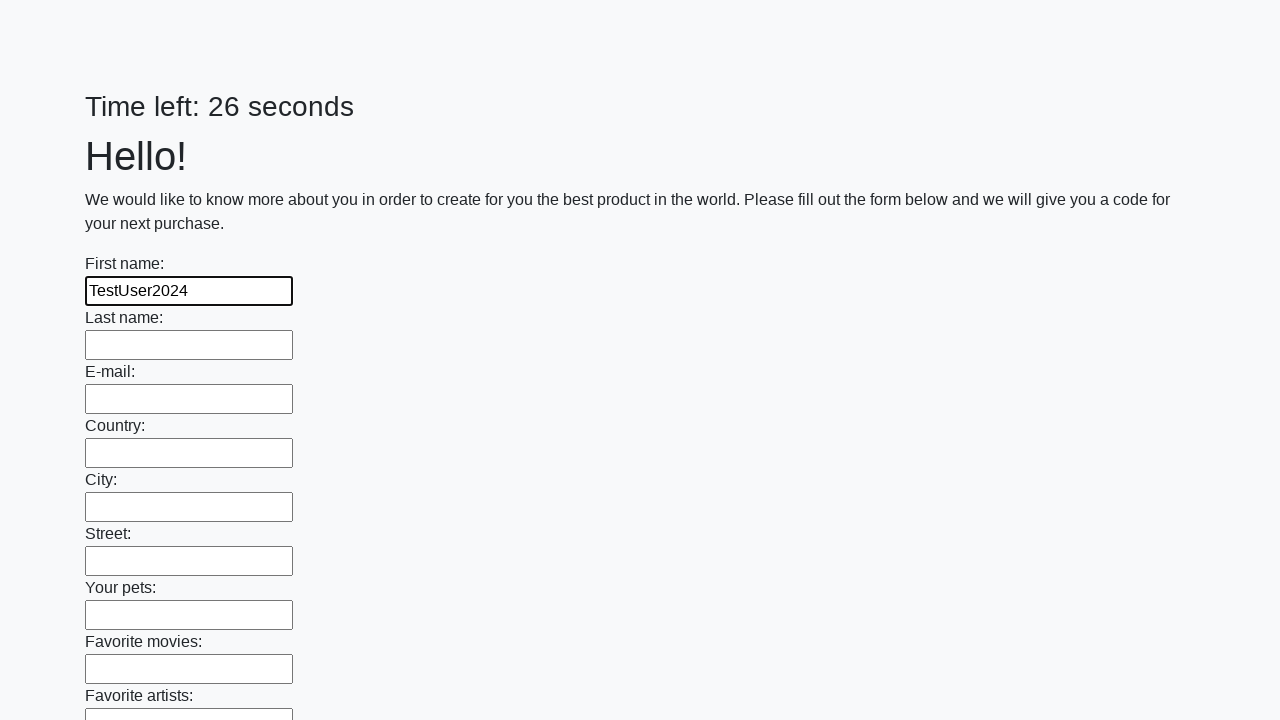

Filled an input field with 'TestUser2024' on input >> nth=1
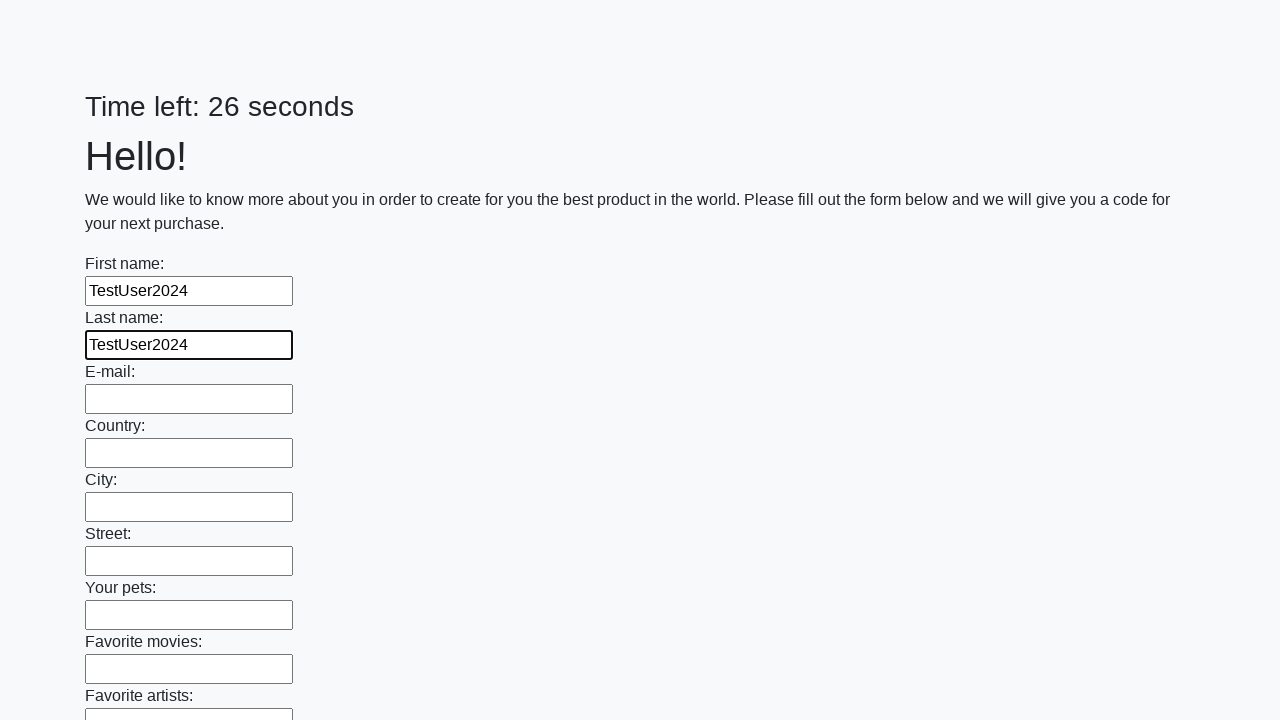

Filled an input field with 'TestUser2024' on input >> nth=2
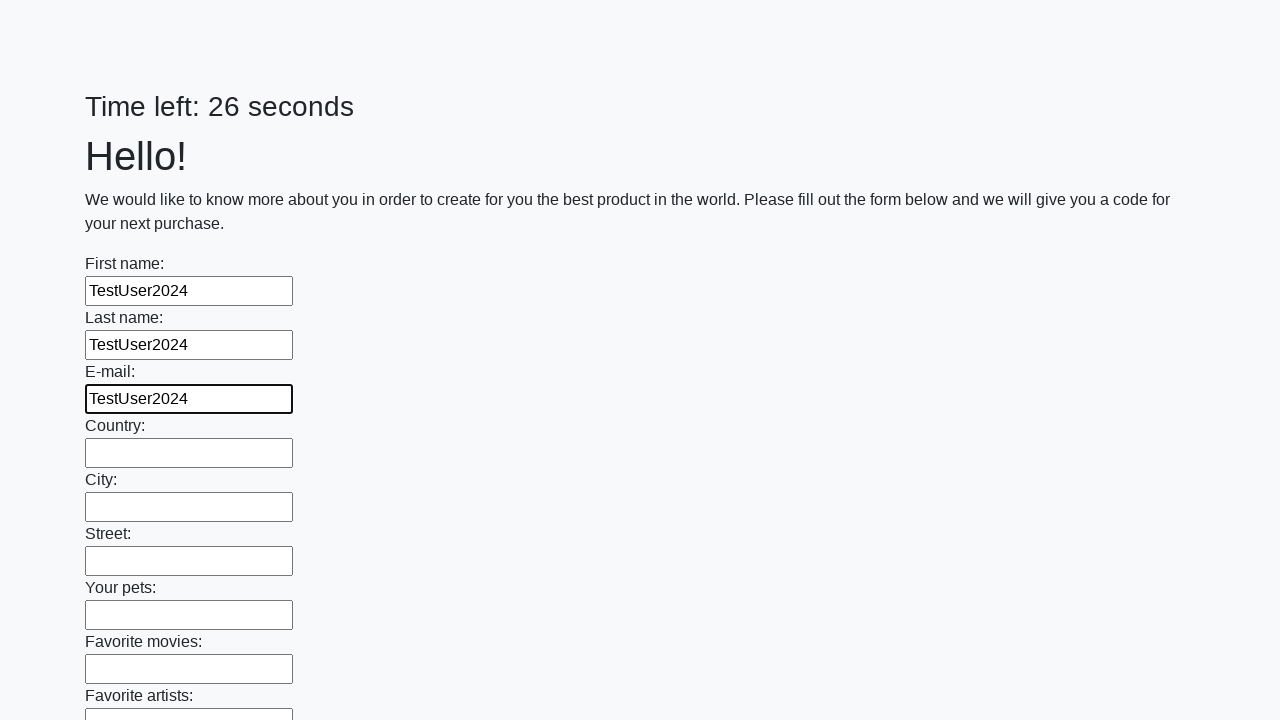

Filled an input field with 'TestUser2024' on input >> nth=3
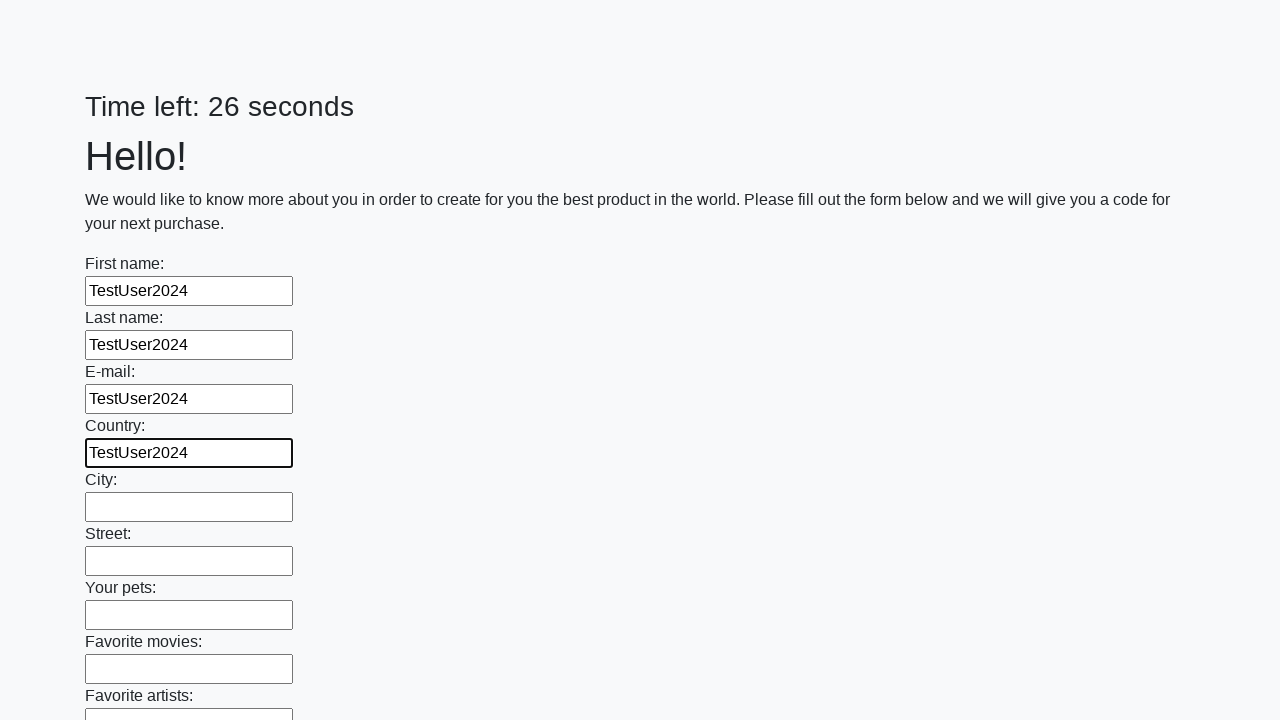

Filled an input field with 'TestUser2024' on input >> nth=4
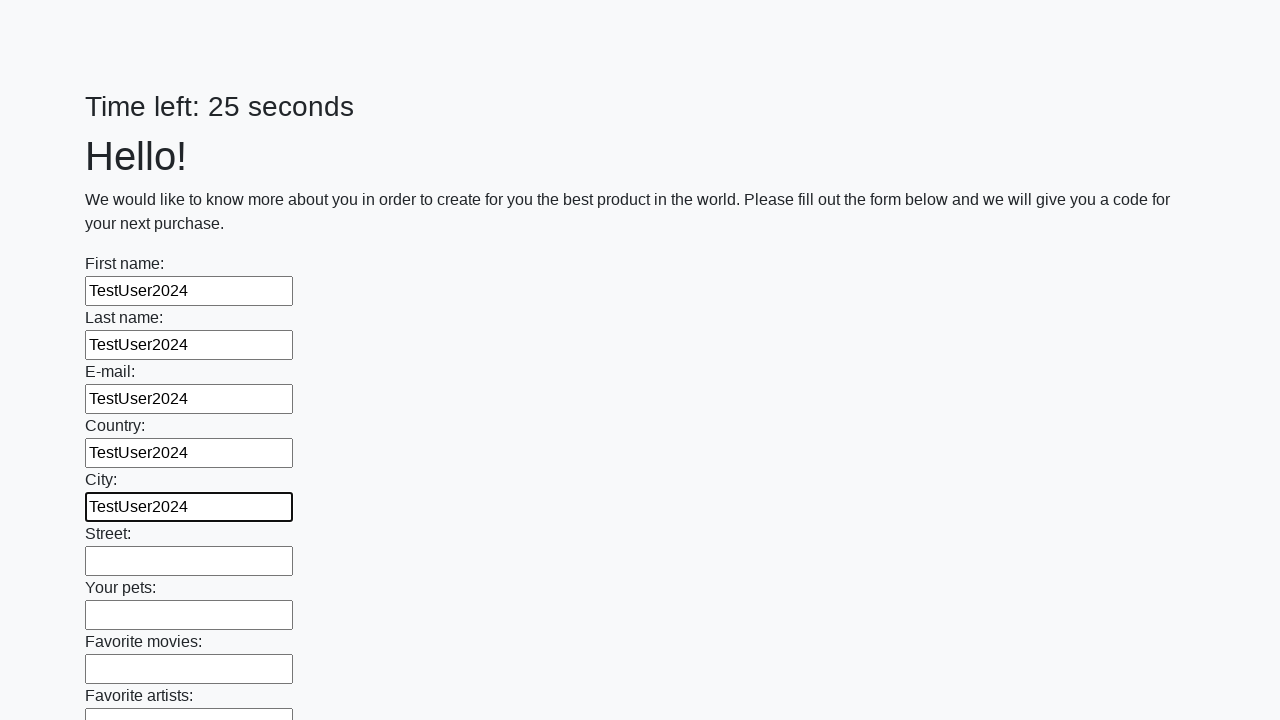

Filled an input field with 'TestUser2024' on input >> nth=5
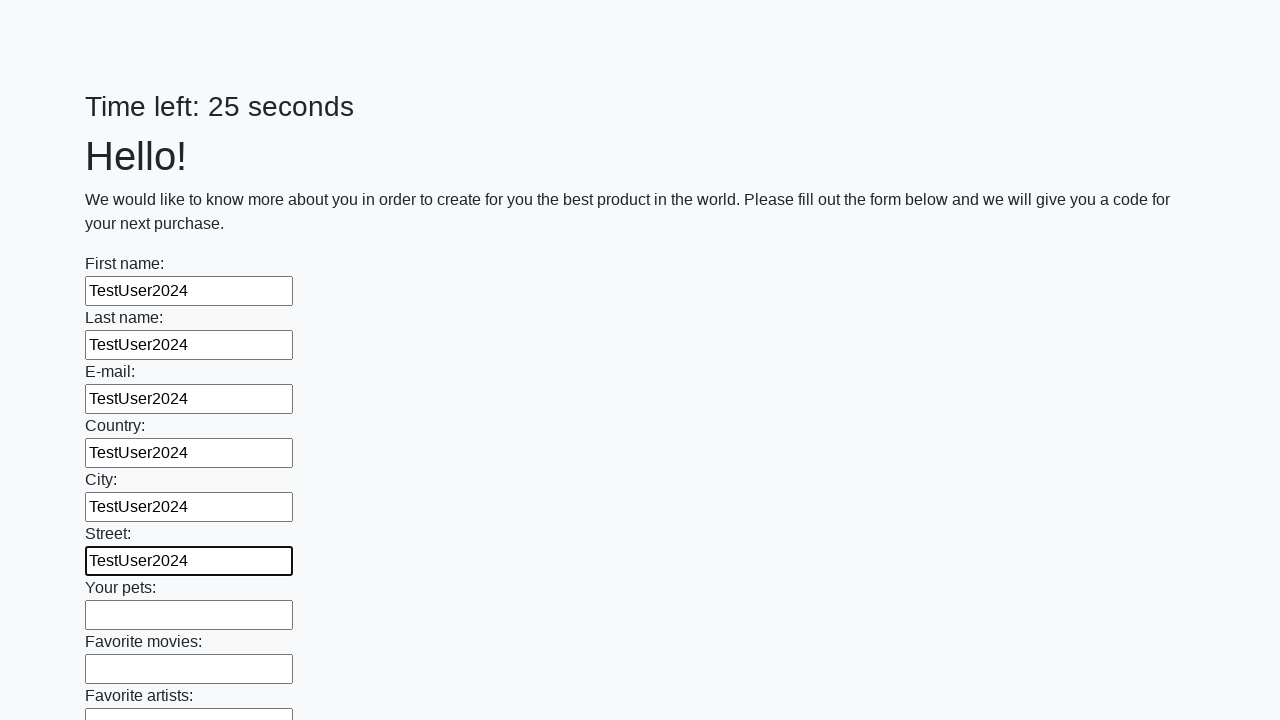

Filled an input field with 'TestUser2024' on input >> nth=6
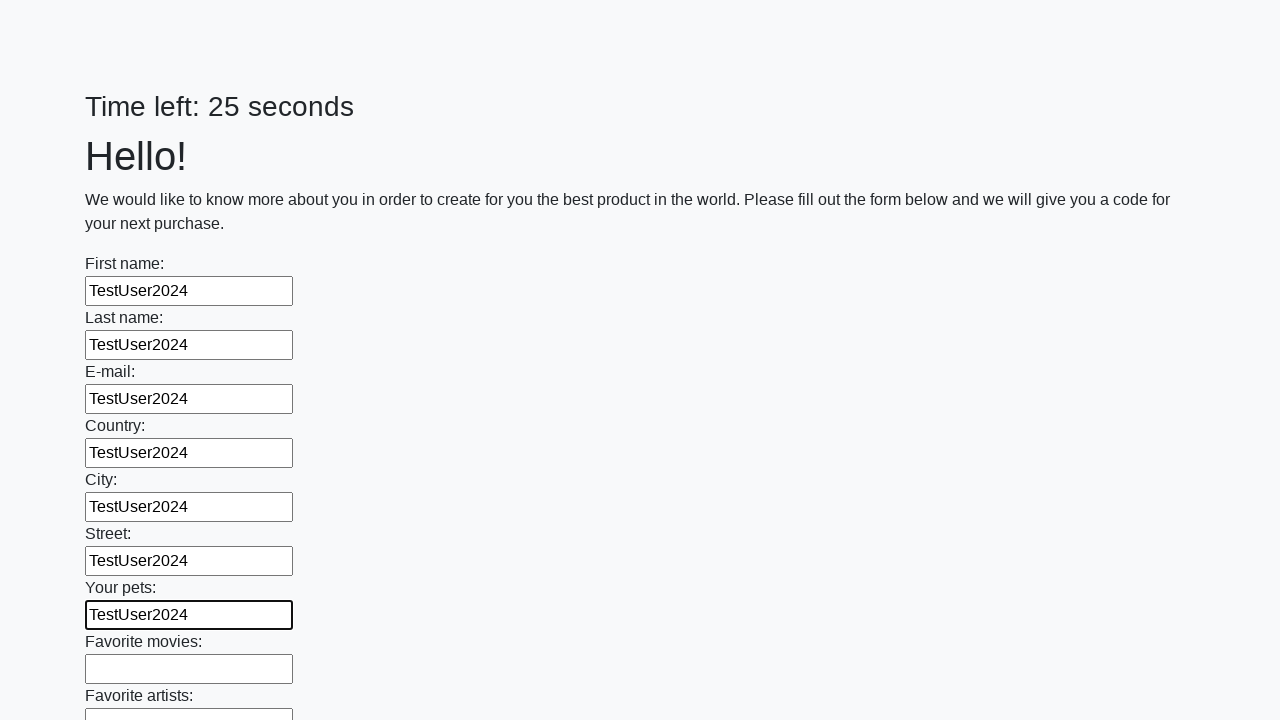

Filled an input field with 'TestUser2024' on input >> nth=7
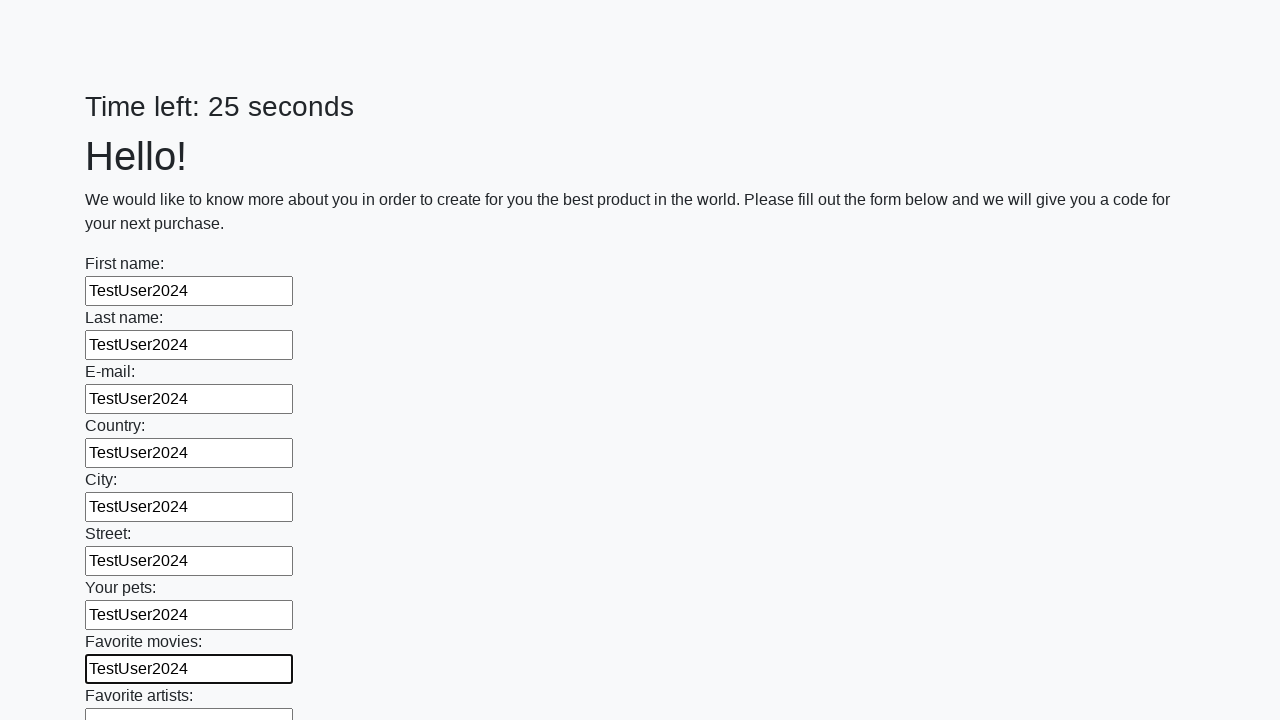

Filled an input field with 'TestUser2024' on input >> nth=8
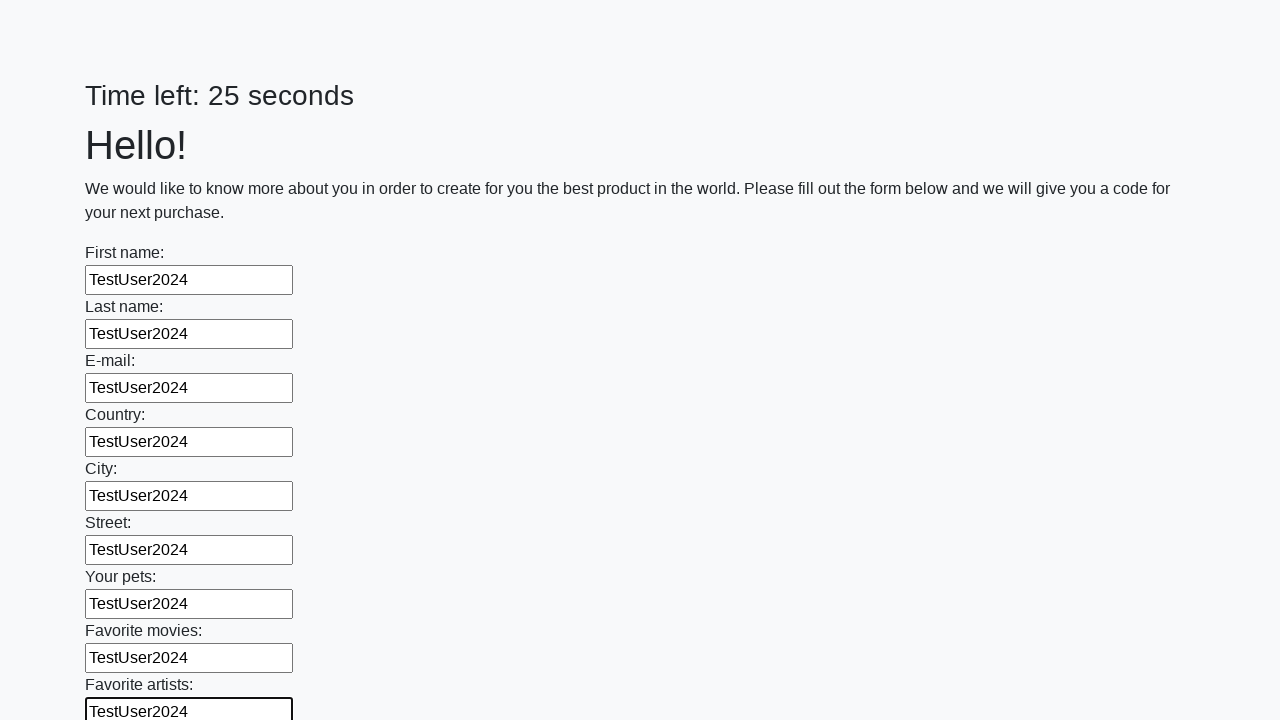

Filled an input field with 'TestUser2024' on input >> nth=9
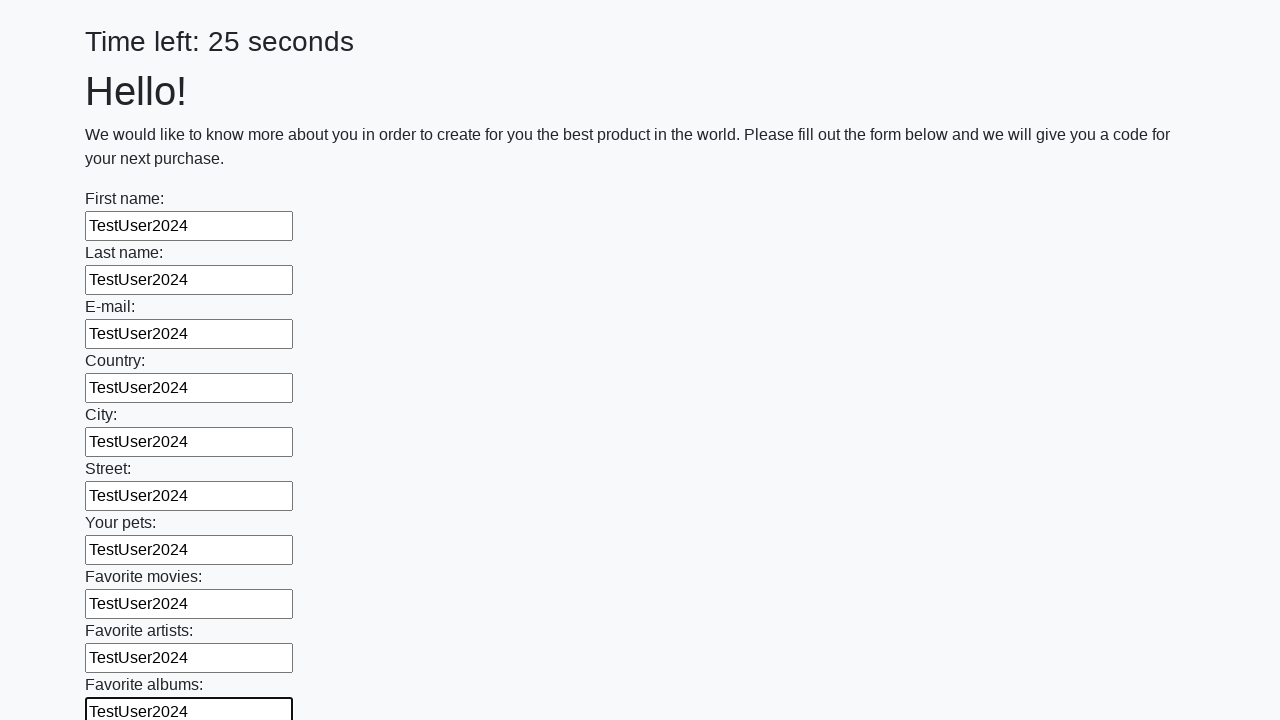

Filled an input field with 'TestUser2024' on input >> nth=10
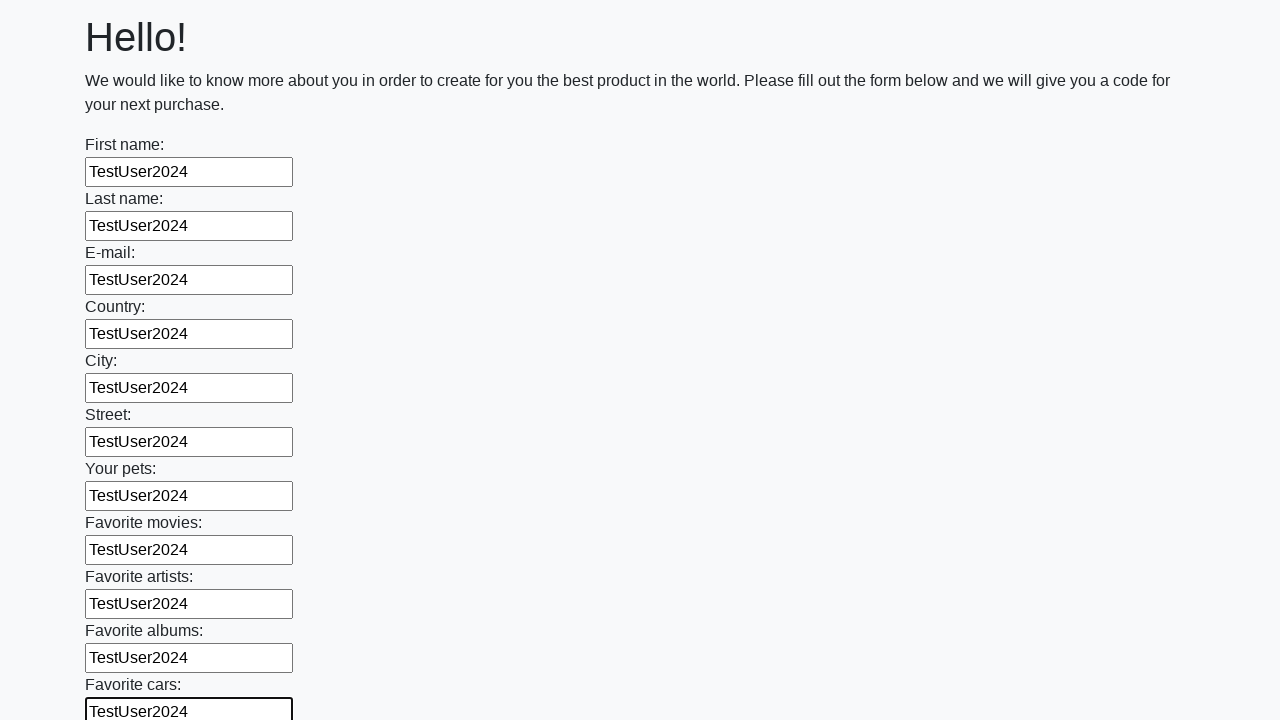

Filled an input field with 'TestUser2024' on input >> nth=11
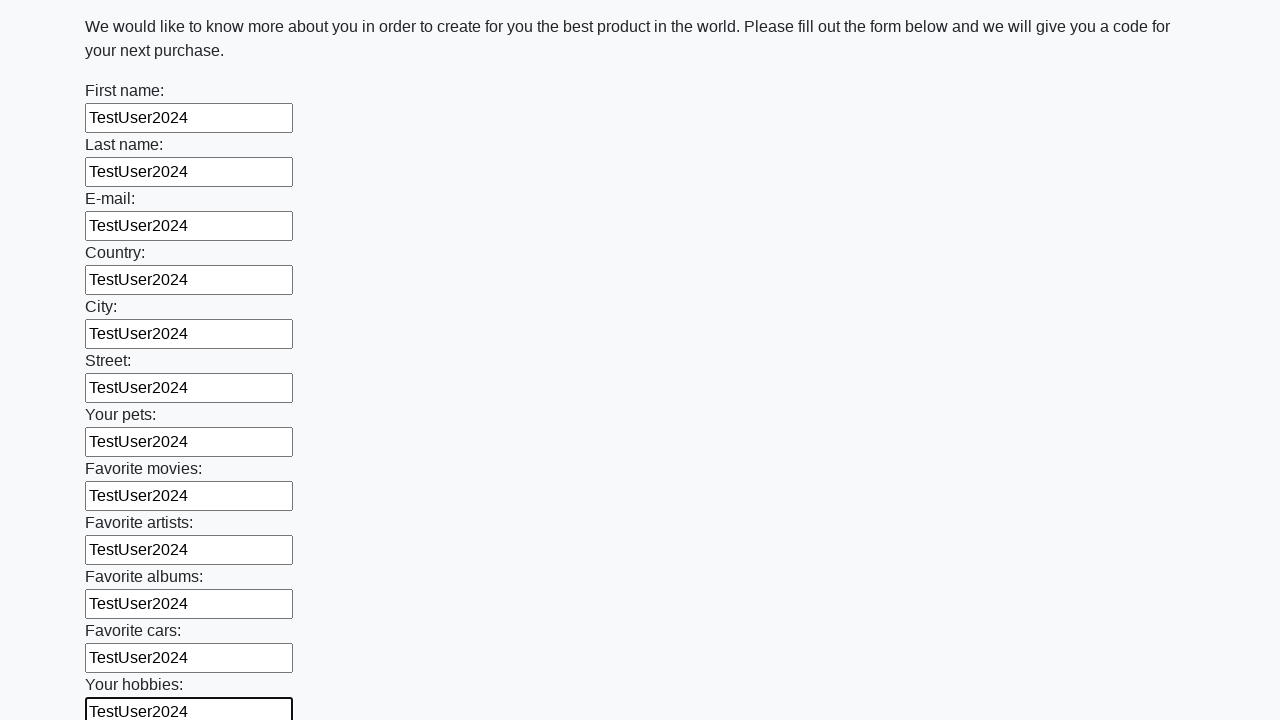

Filled an input field with 'TestUser2024' on input >> nth=12
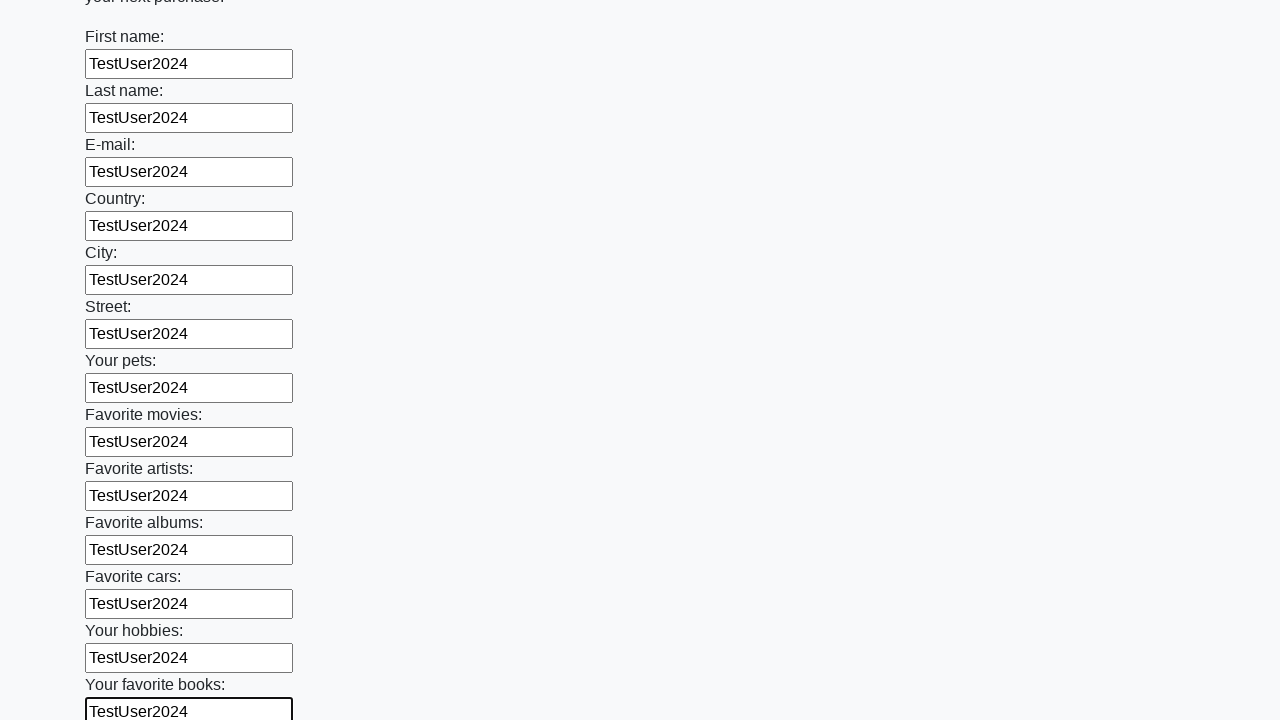

Filled an input field with 'TestUser2024' on input >> nth=13
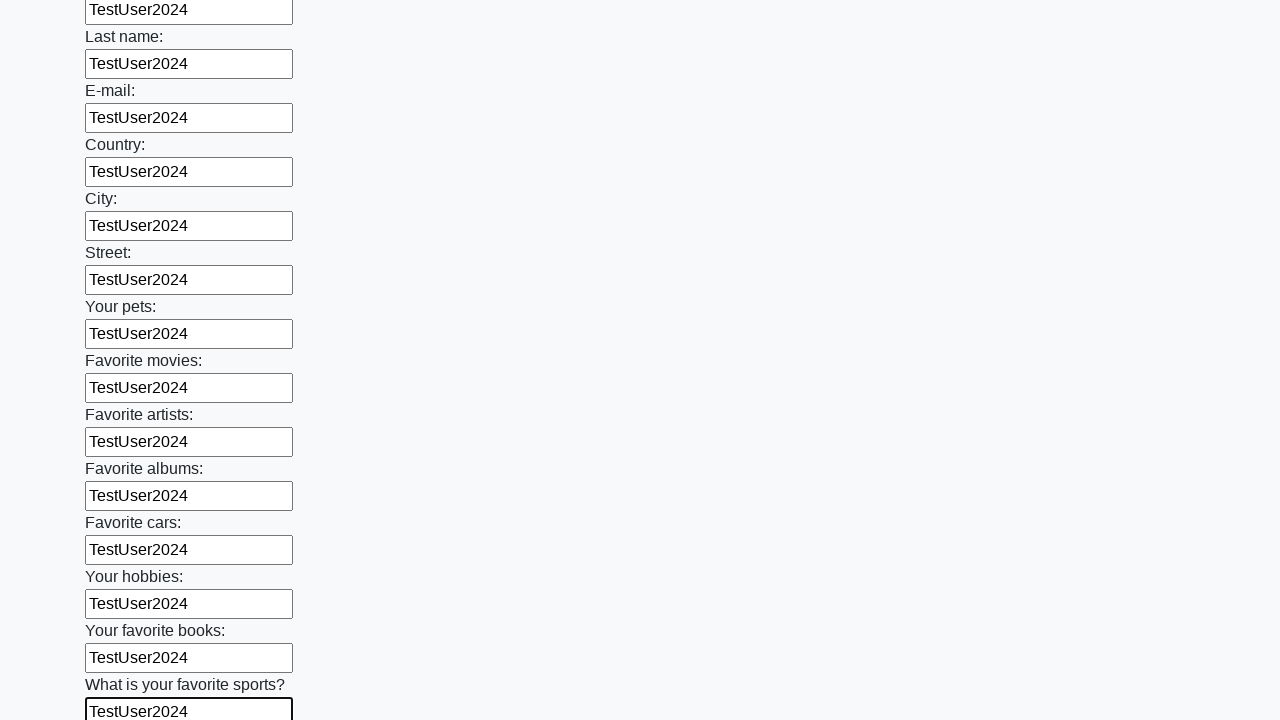

Filled an input field with 'TestUser2024' on input >> nth=14
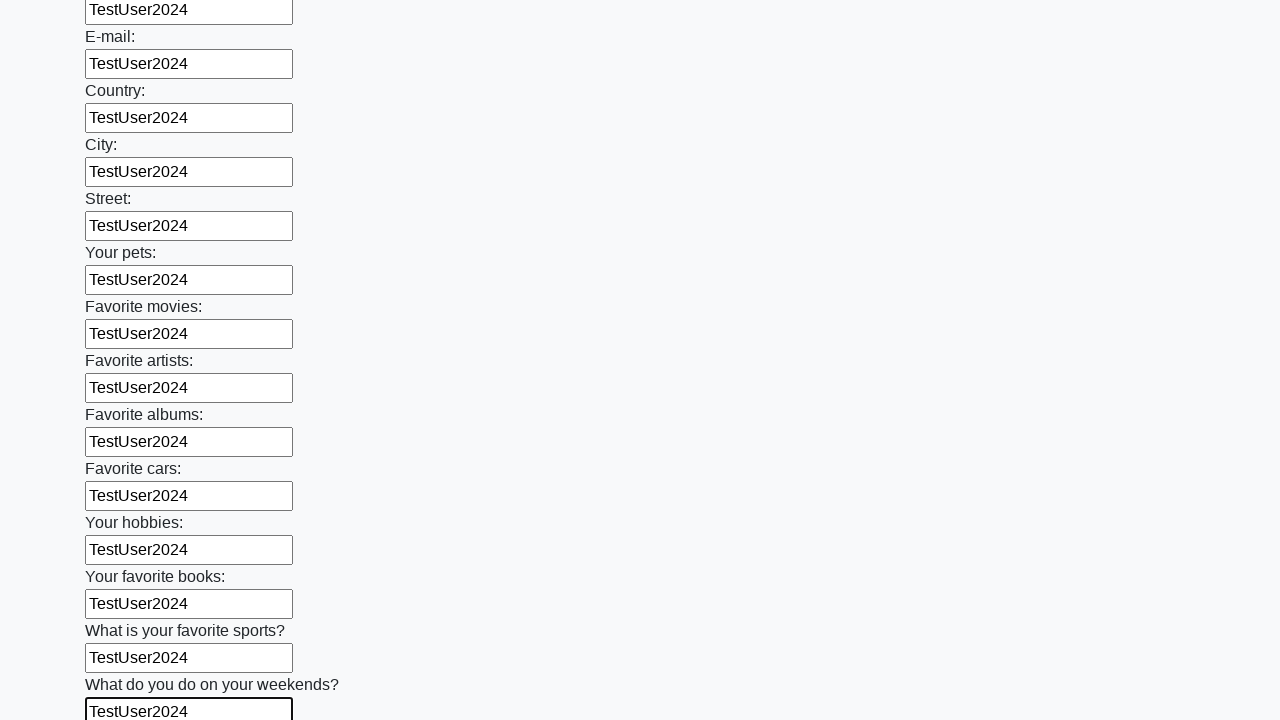

Filled an input field with 'TestUser2024' on input >> nth=15
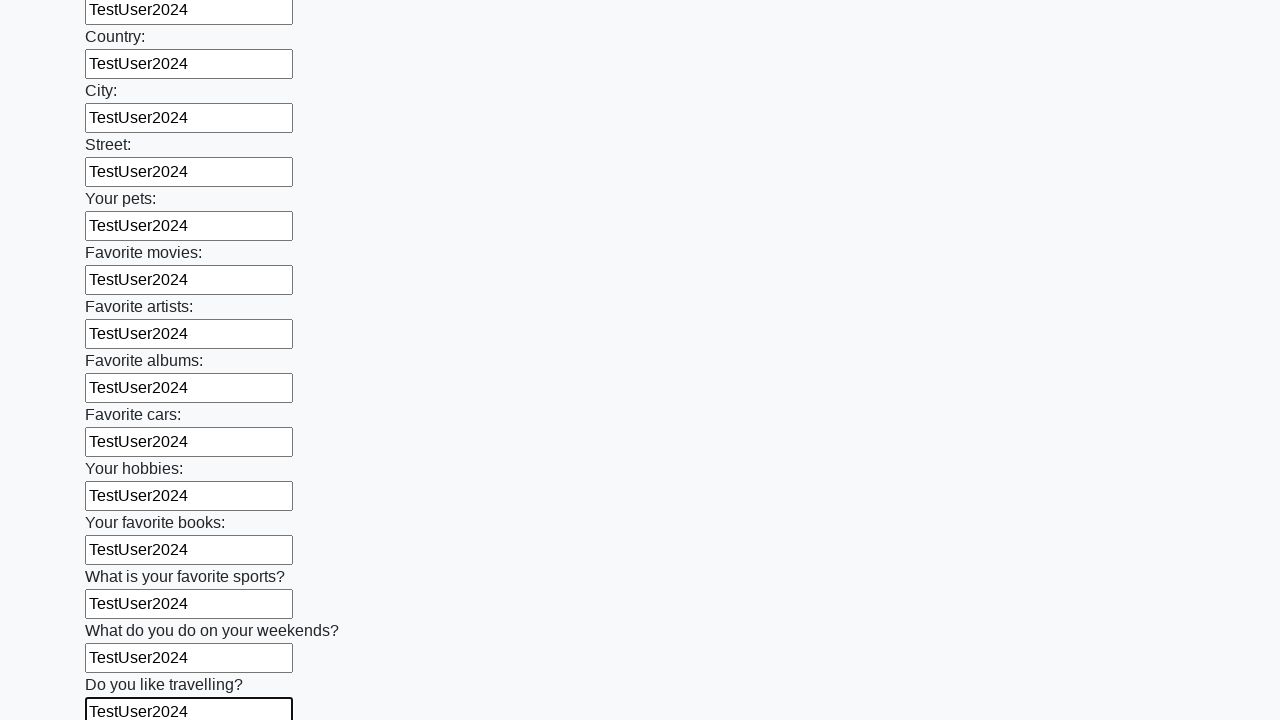

Filled an input field with 'TestUser2024' on input >> nth=16
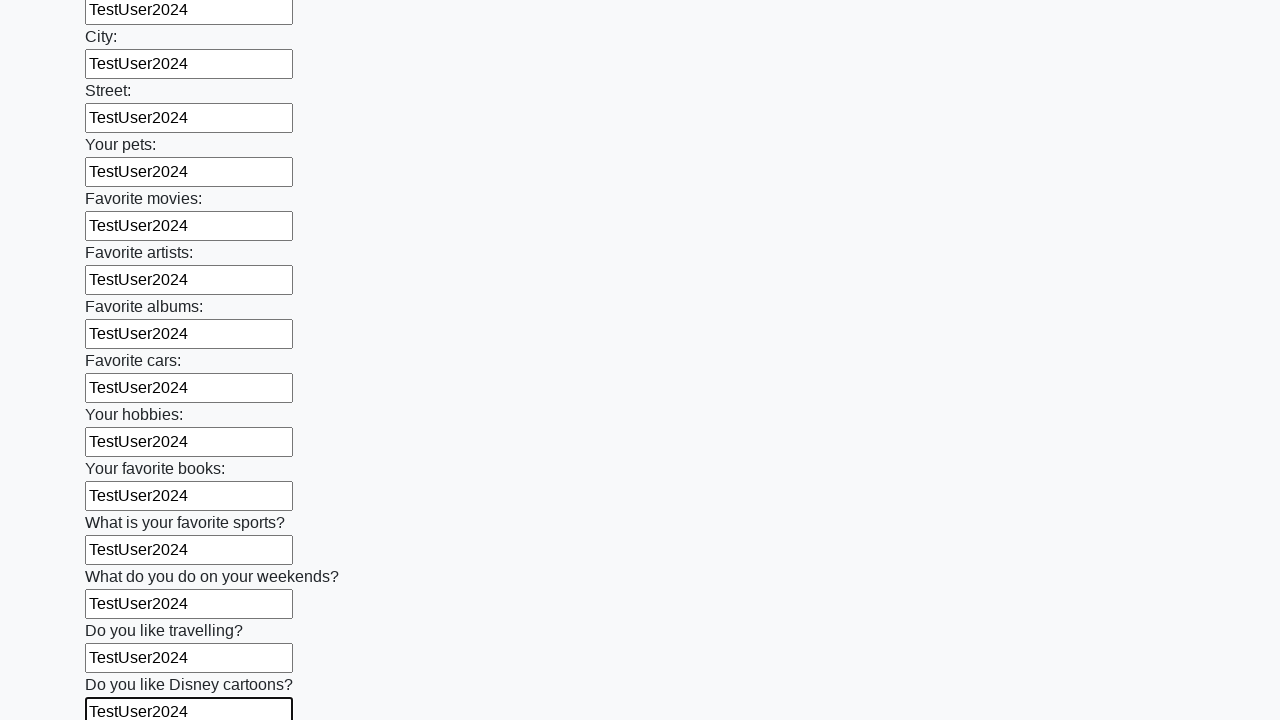

Filled an input field with 'TestUser2024' on input >> nth=17
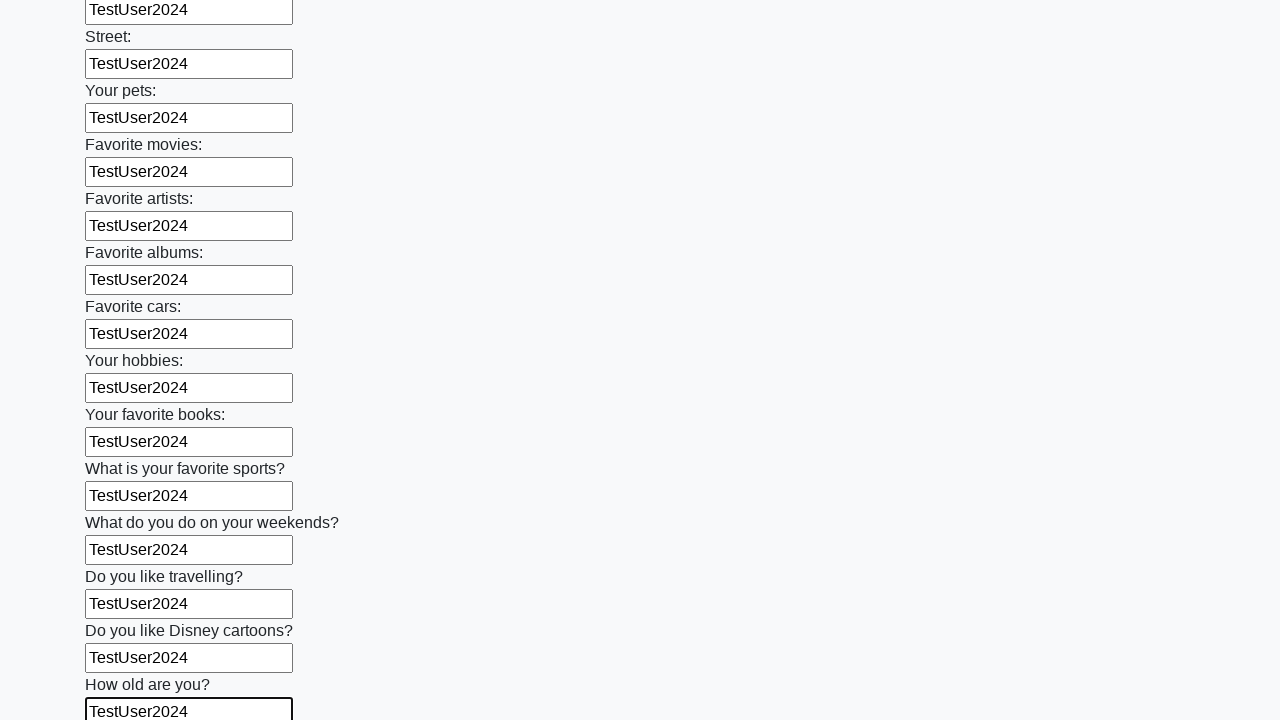

Filled an input field with 'TestUser2024' on input >> nth=18
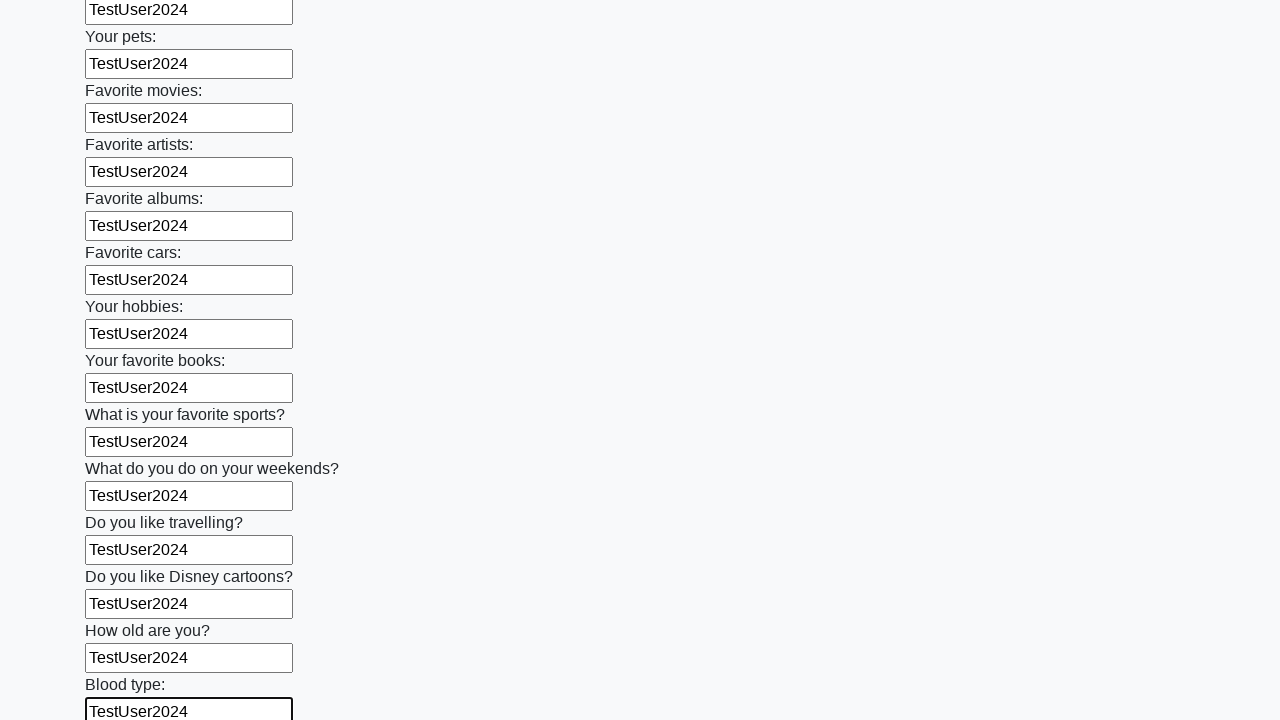

Filled an input field with 'TestUser2024' on input >> nth=19
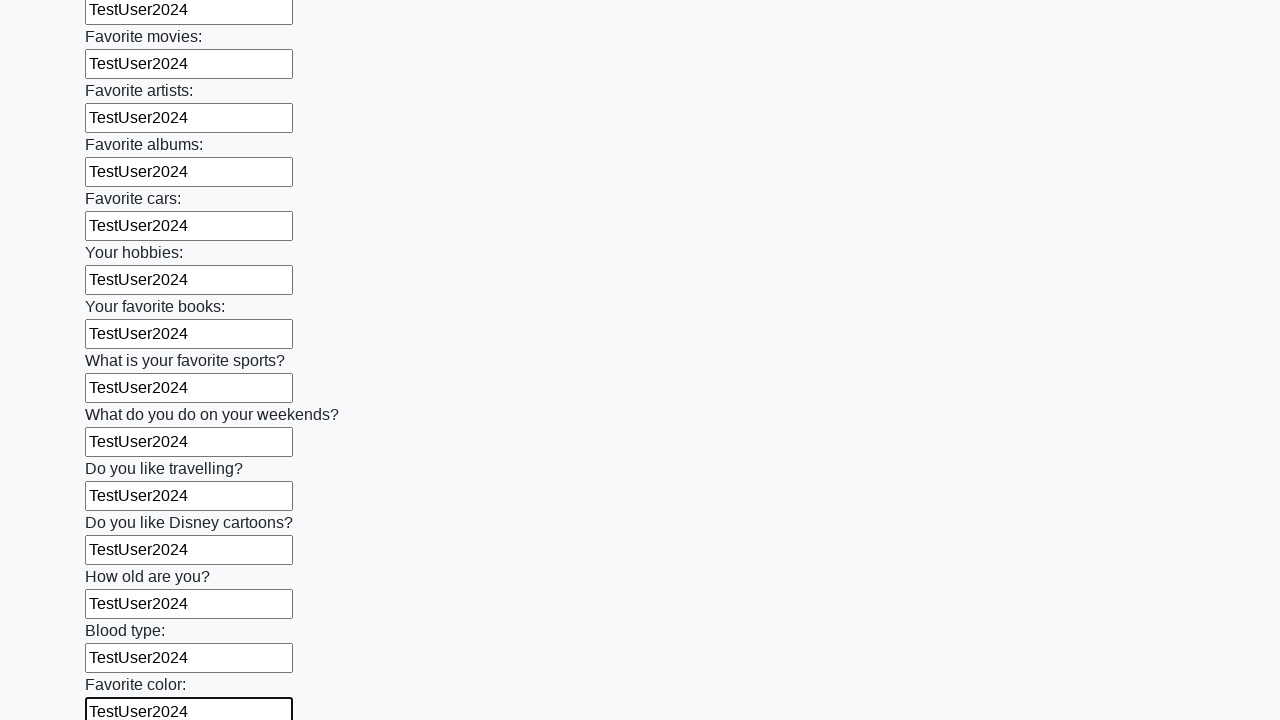

Filled an input field with 'TestUser2024' on input >> nth=20
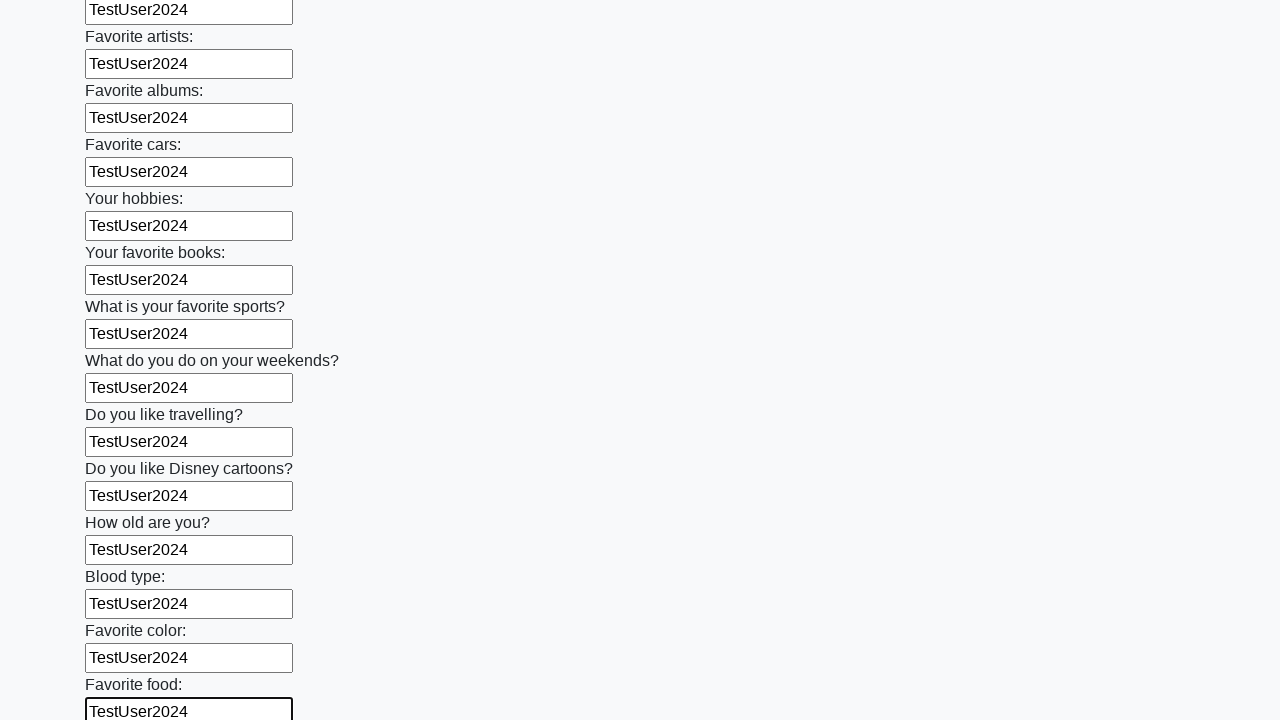

Filled an input field with 'TestUser2024' on input >> nth=21
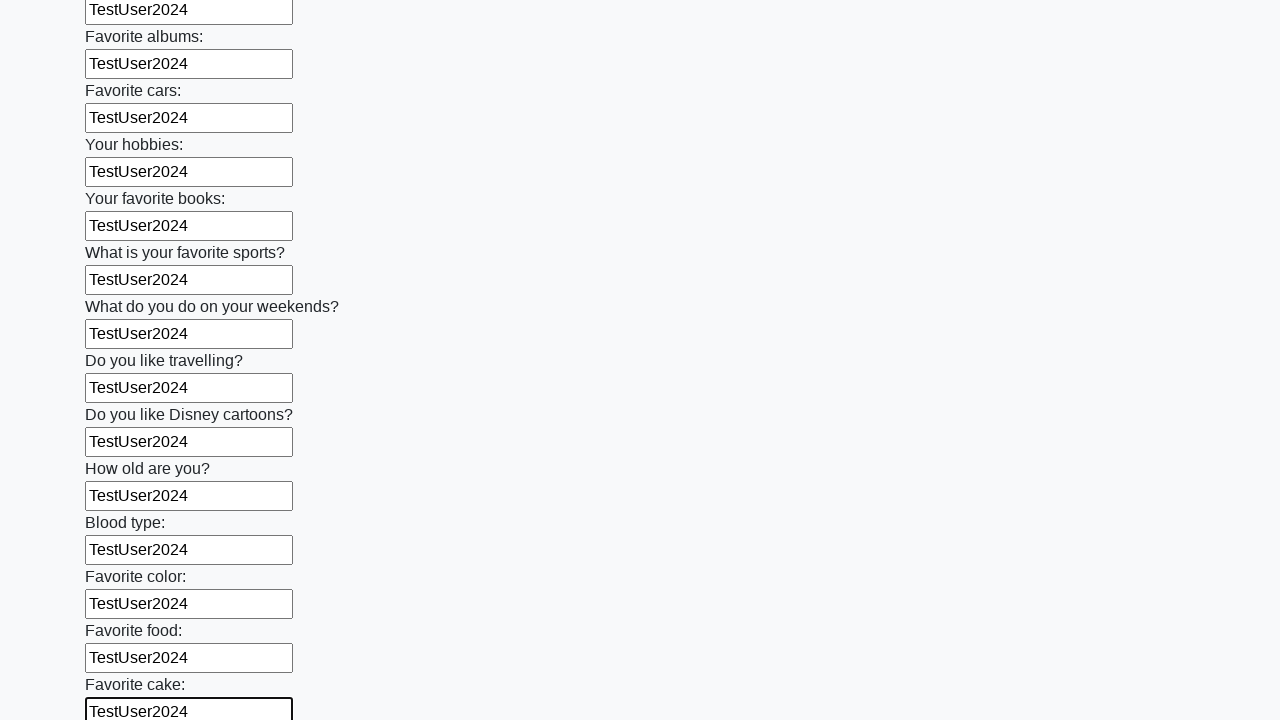

Filled an input field with 'TestUser2024' on input >> nth=22
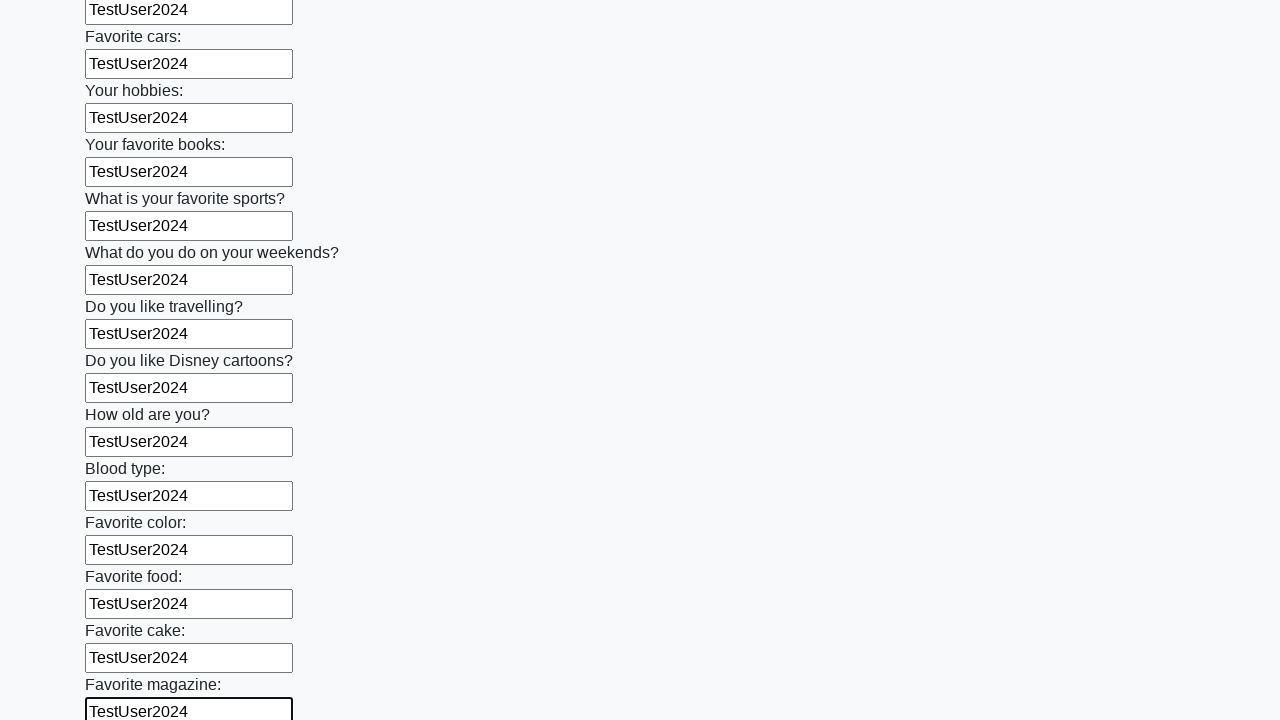

Filled an input field with 'TestUser2024' on input >> nth=23
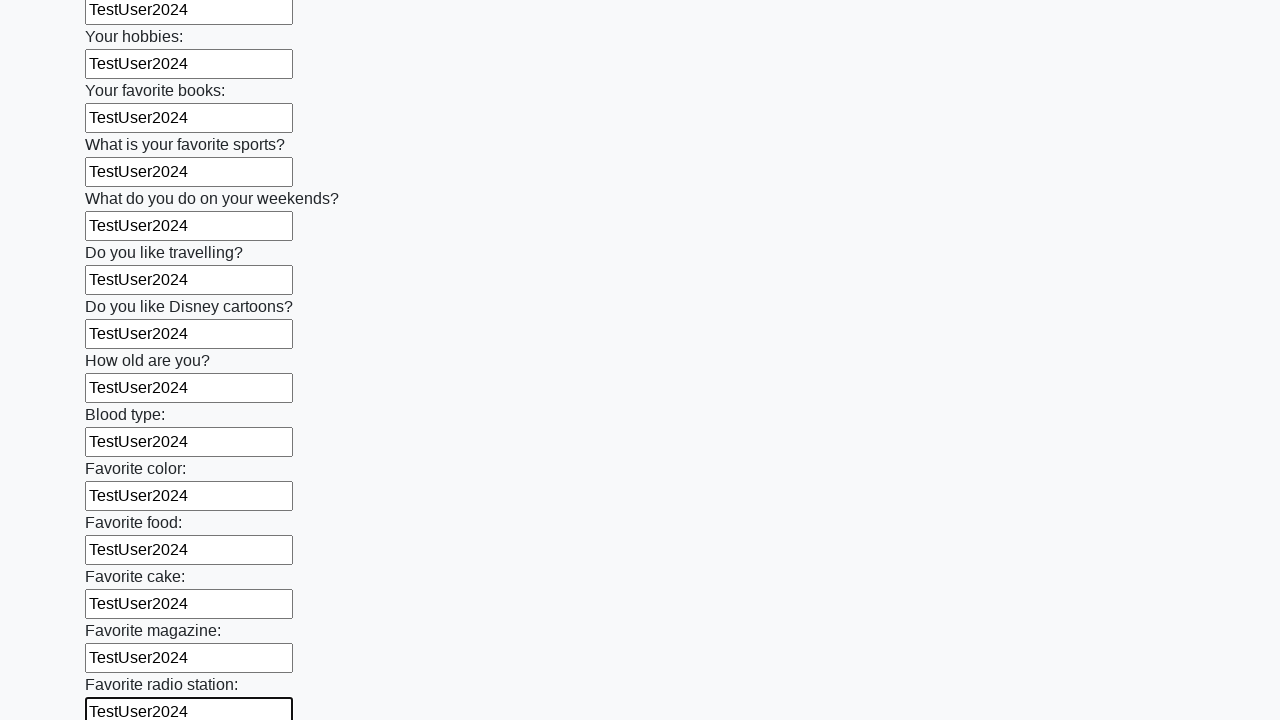

Filled an input field with 'TestUser2024' on input >> nth=24
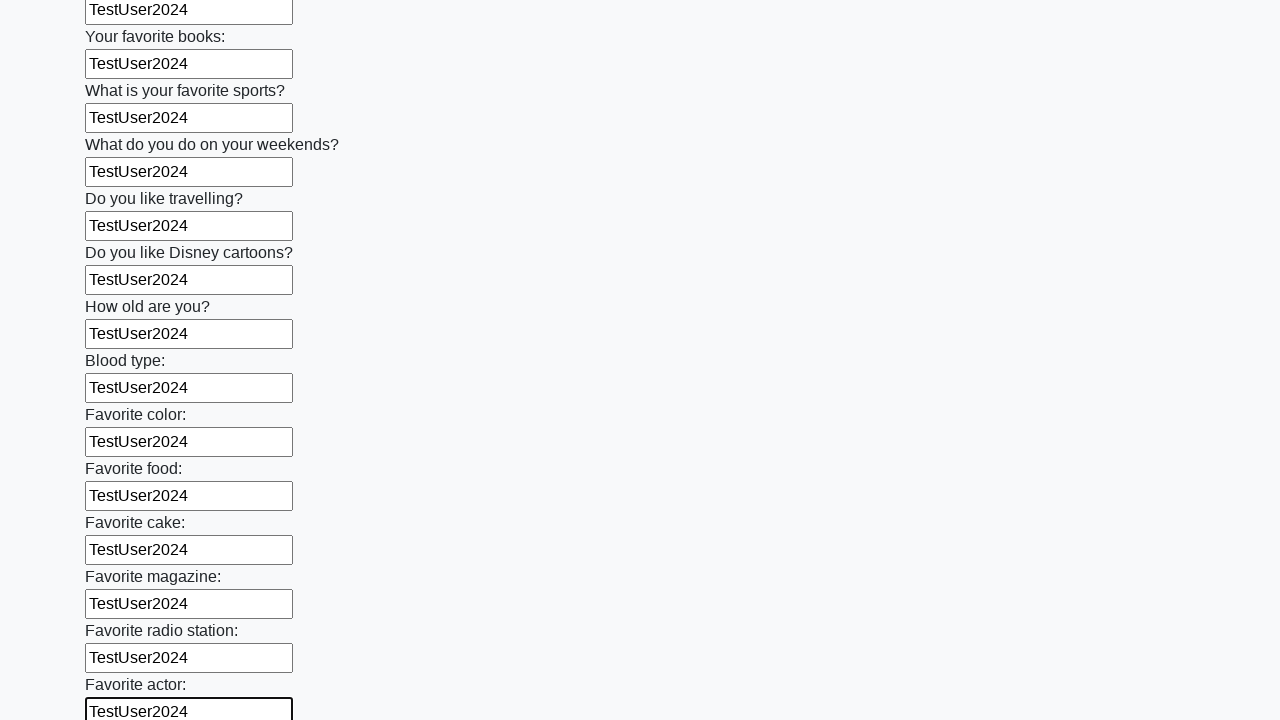

Filled an input field with 'TestUser2024' on input >> nth=25
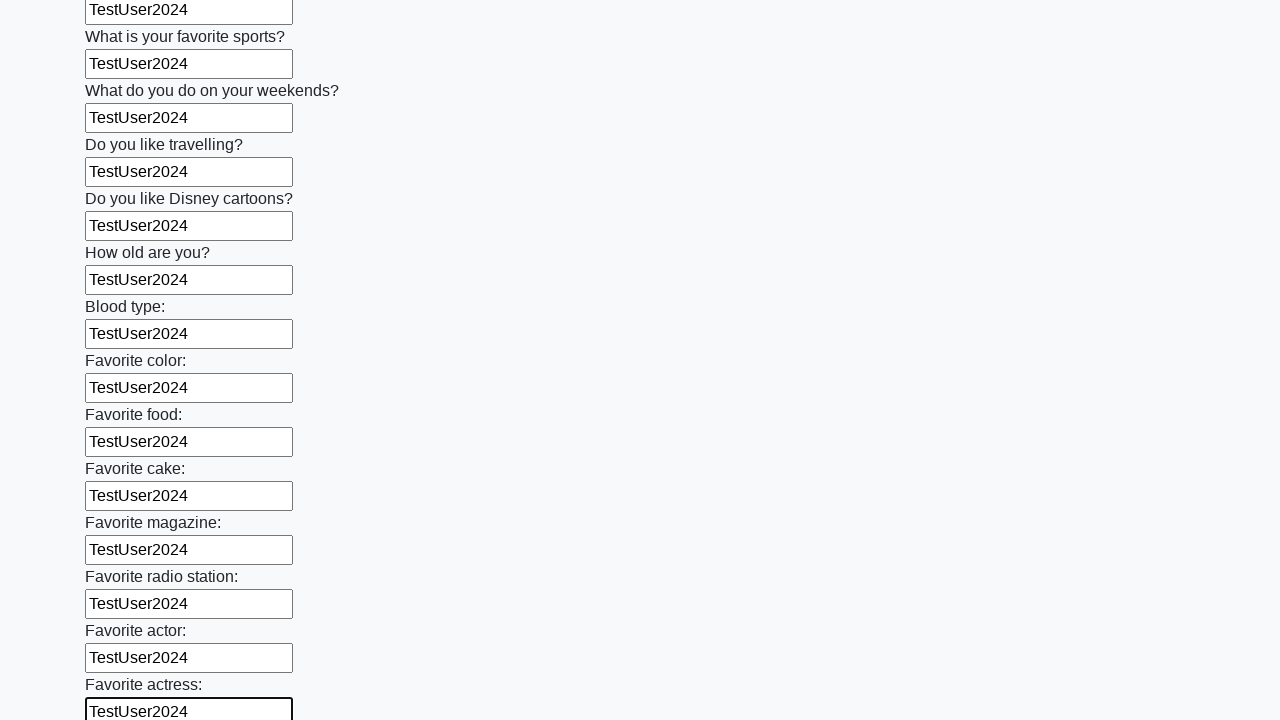

Filled an input field with 'TestUser2024' on input >> nth=26
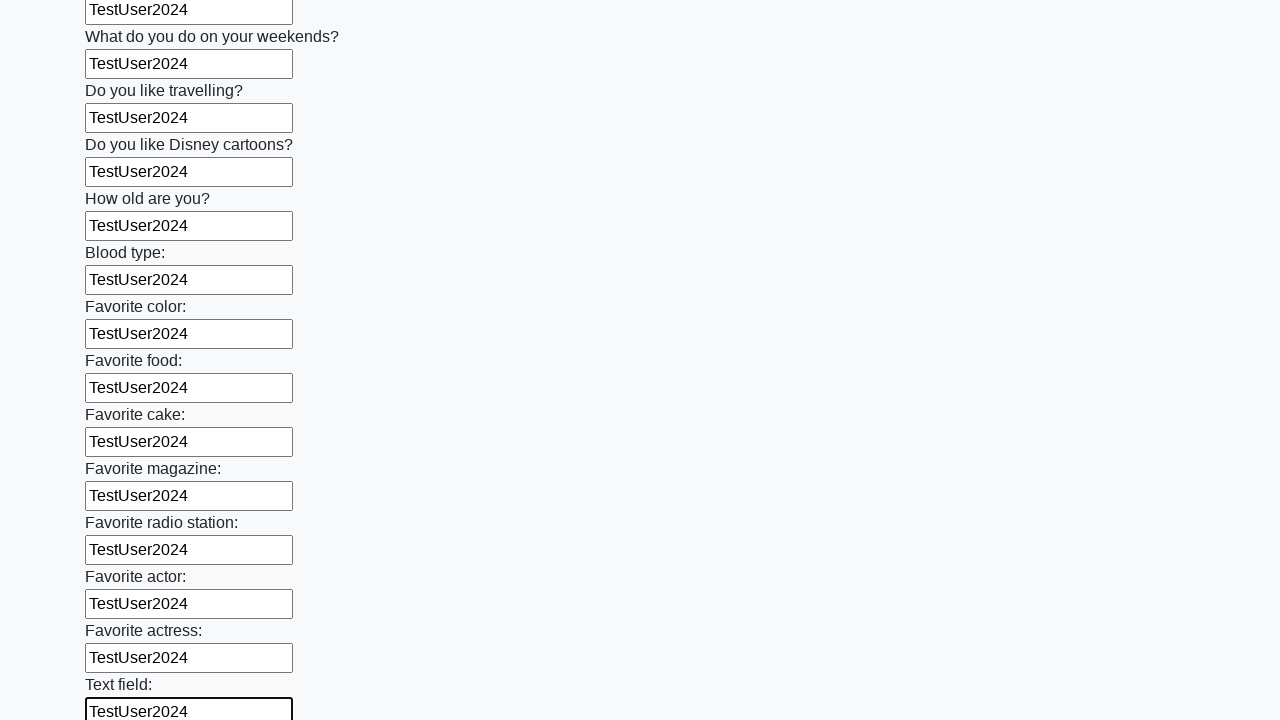

Filled an input field with 'TestUser2024' on input >> nth=27
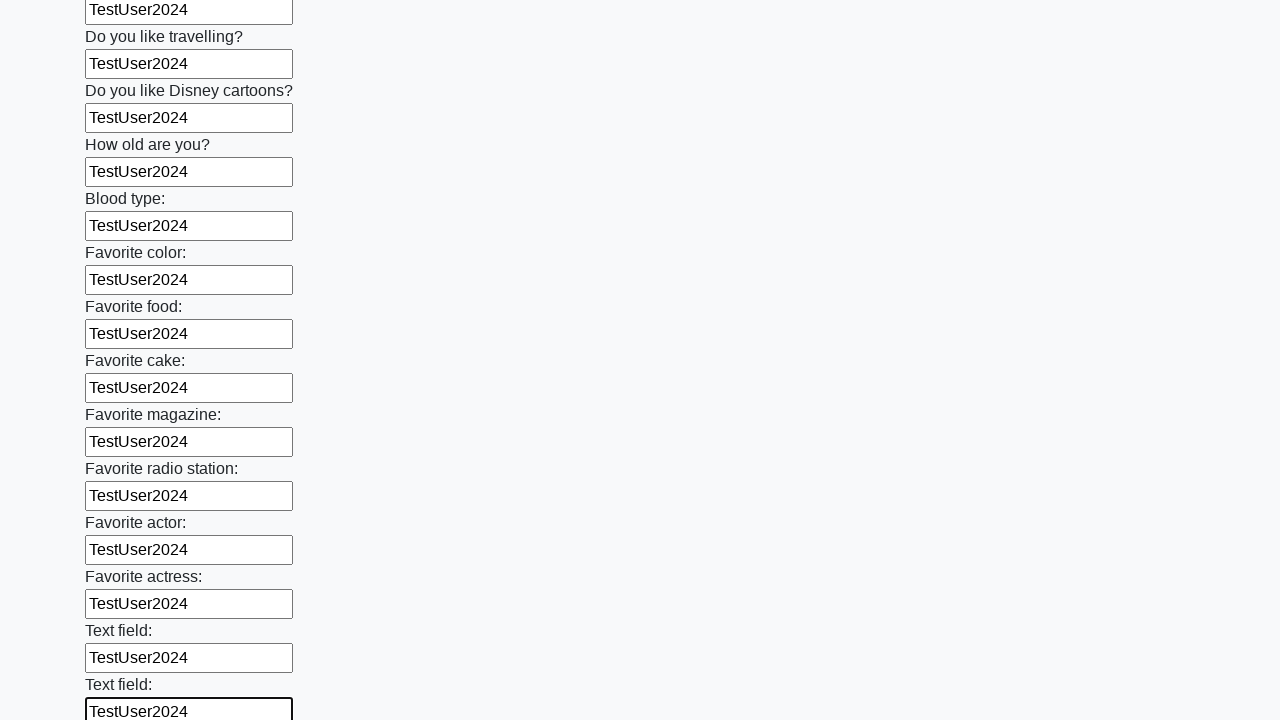

Filled an input field with 'TestUser2024' on input >> nth=28
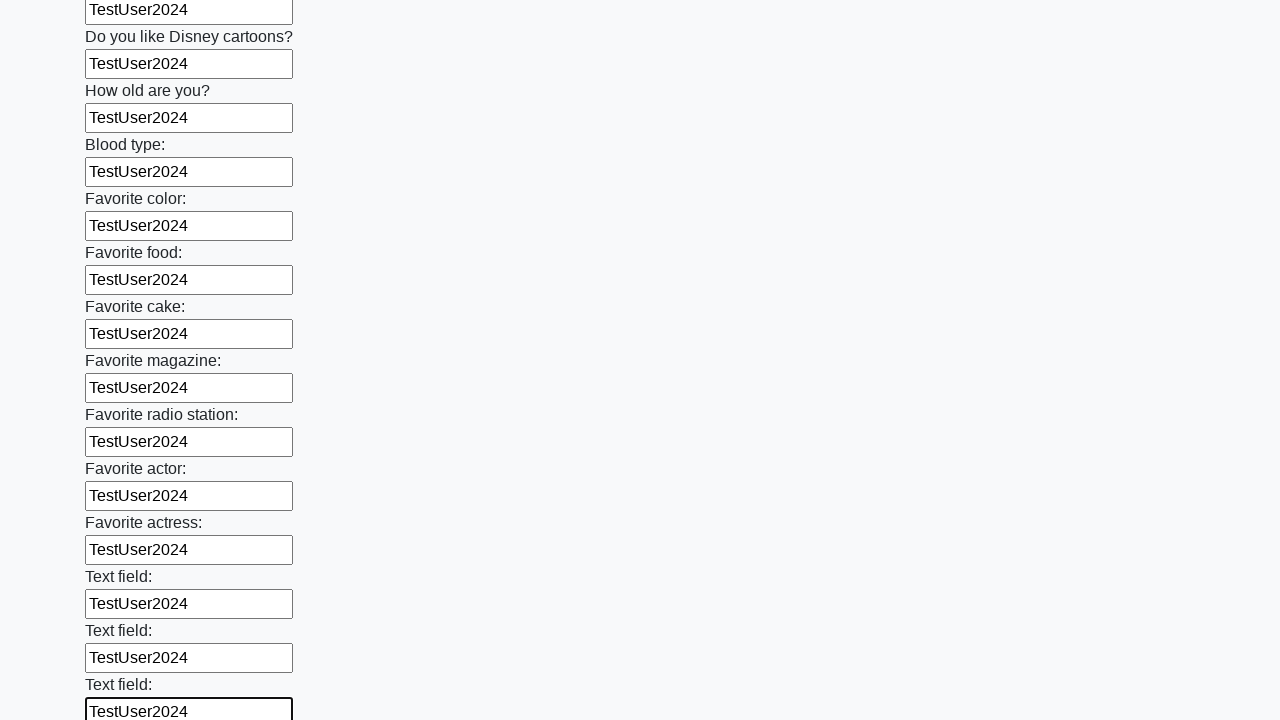

Filled an input field with 'TestUser2024' on input >> nth=29
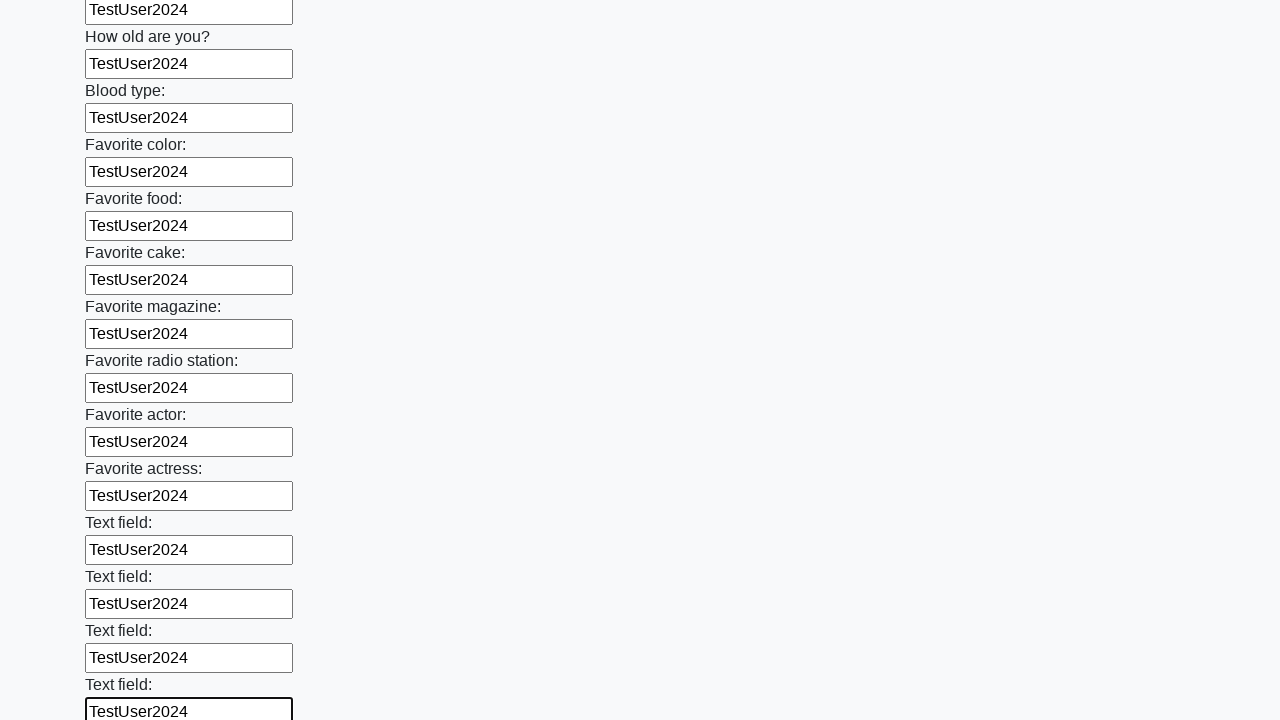

Filled an input field with 'TestUser2024' on input >> nth=30
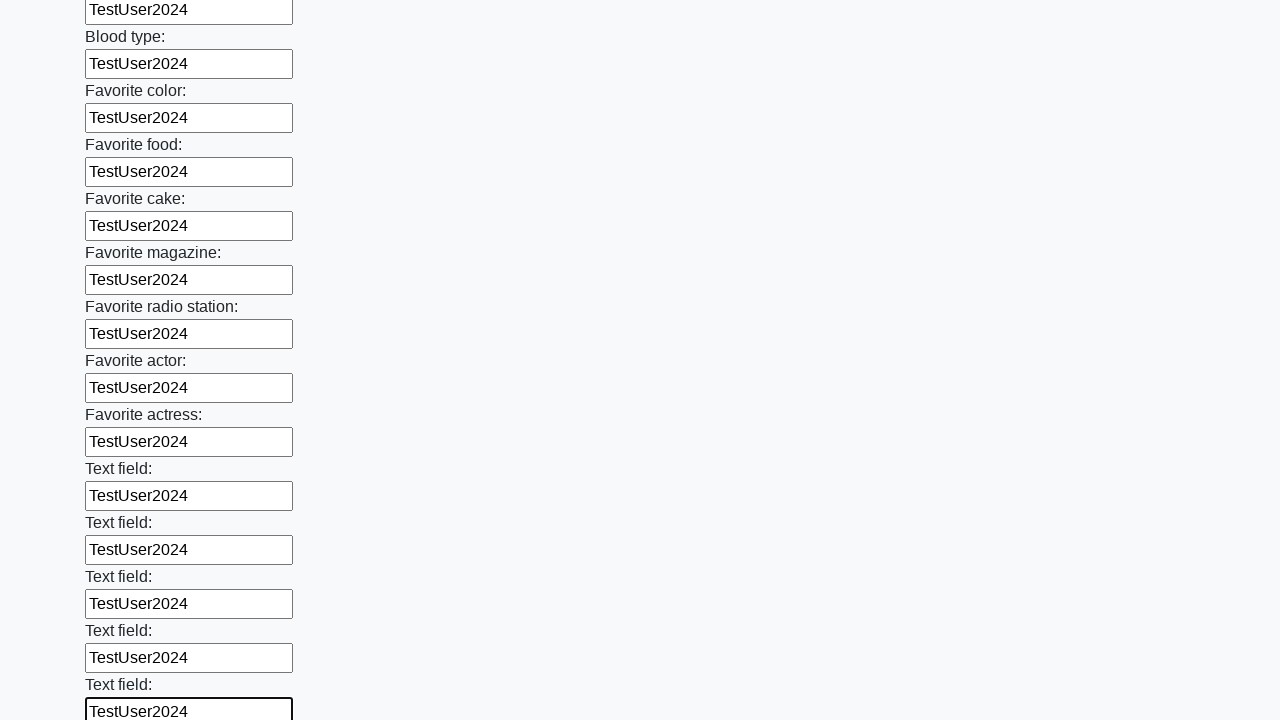

Filled an input field with 'TestUser2024' on input >> nth=31
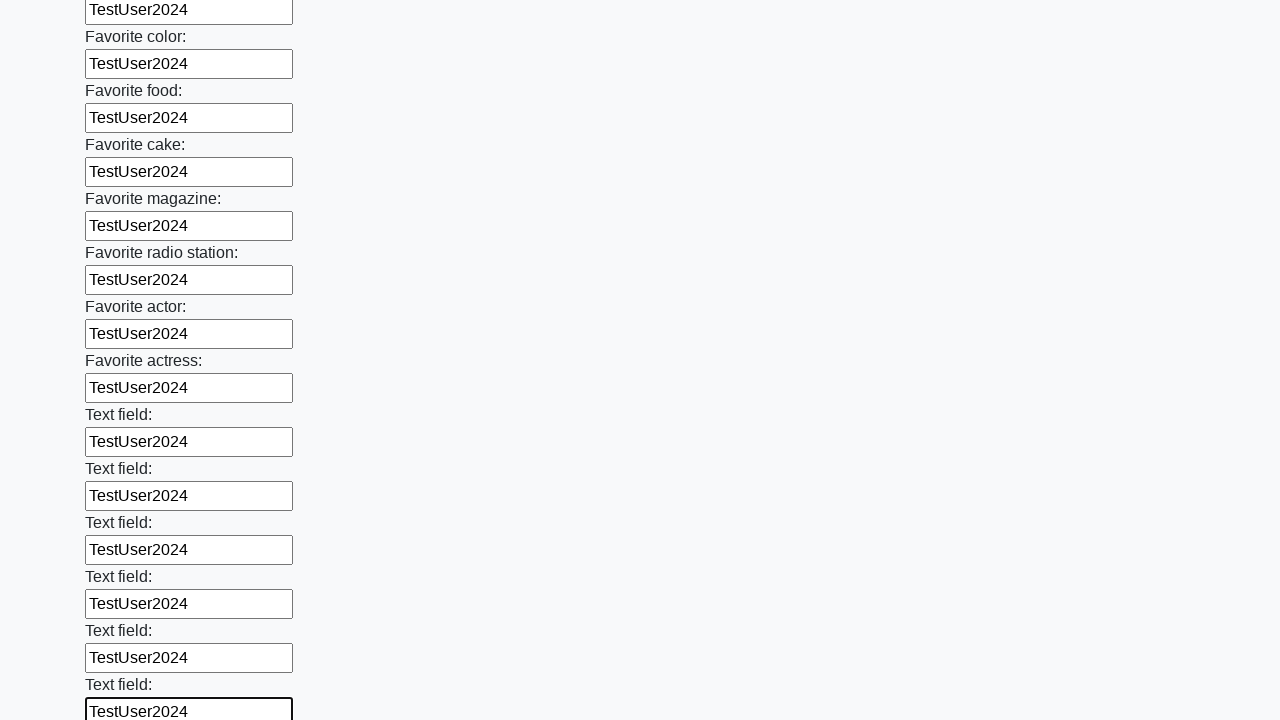

Filled an input field with 'TestUser2024' on input >> nth=32
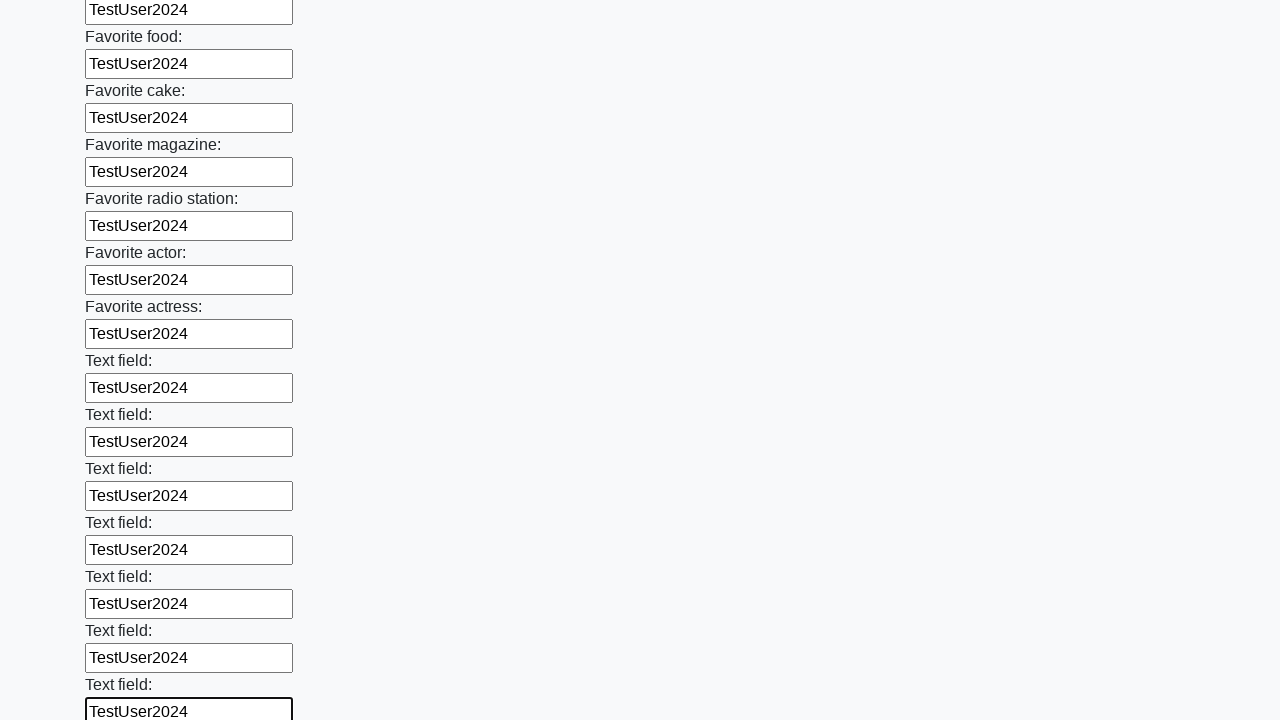

Filled an input field with 'TestUser2024' on input >> nth=33
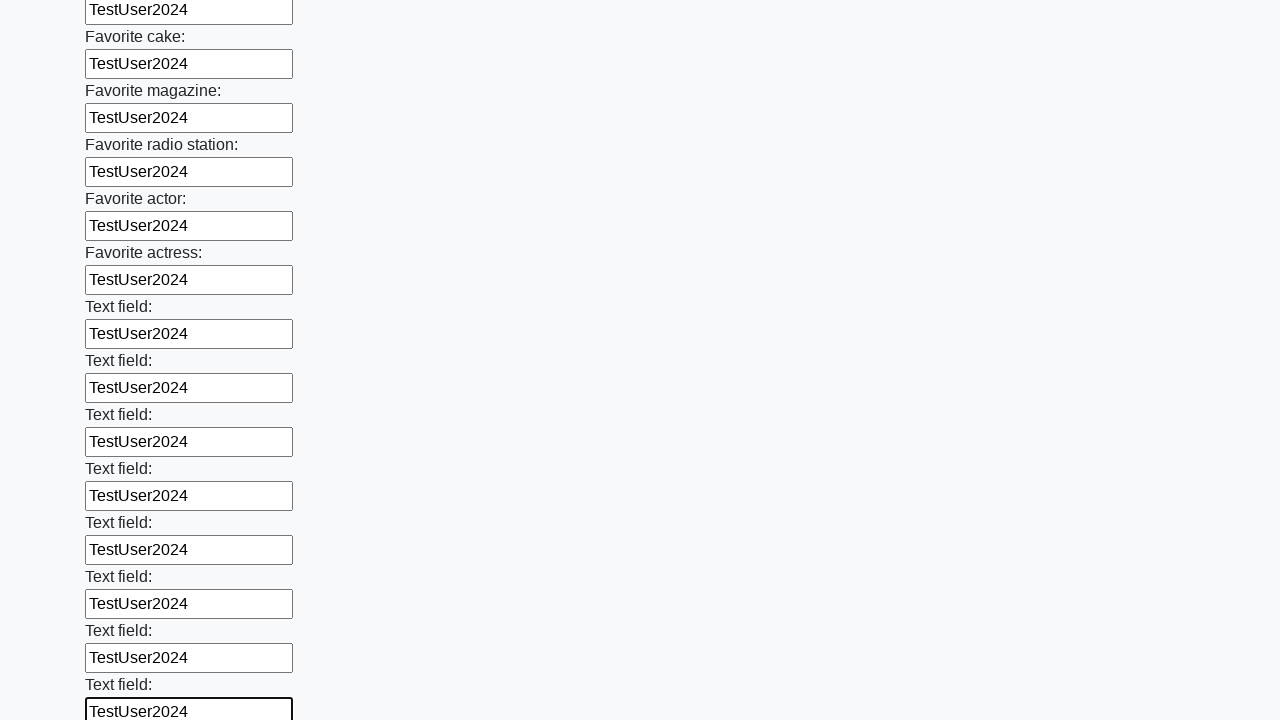

Filled an input field with 'TestUser2024' on input >> nth=34
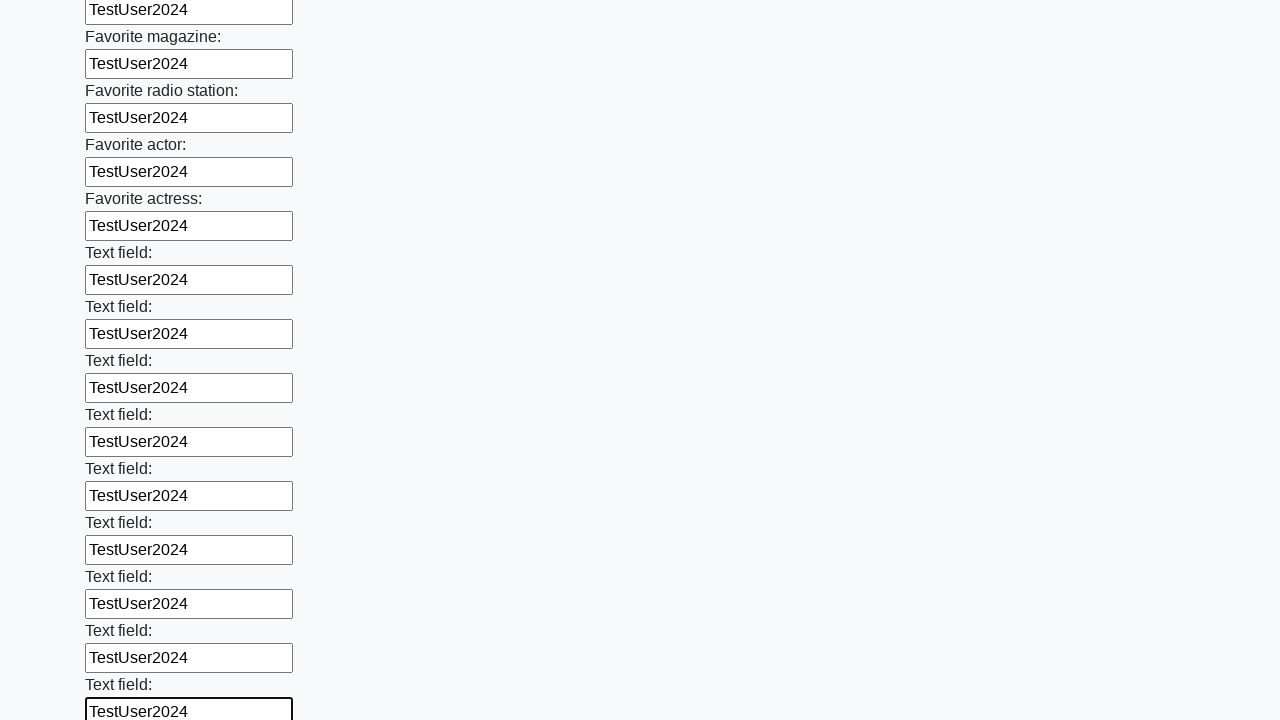

Filled an input field with 'TestUser2024' on input >> nth=35
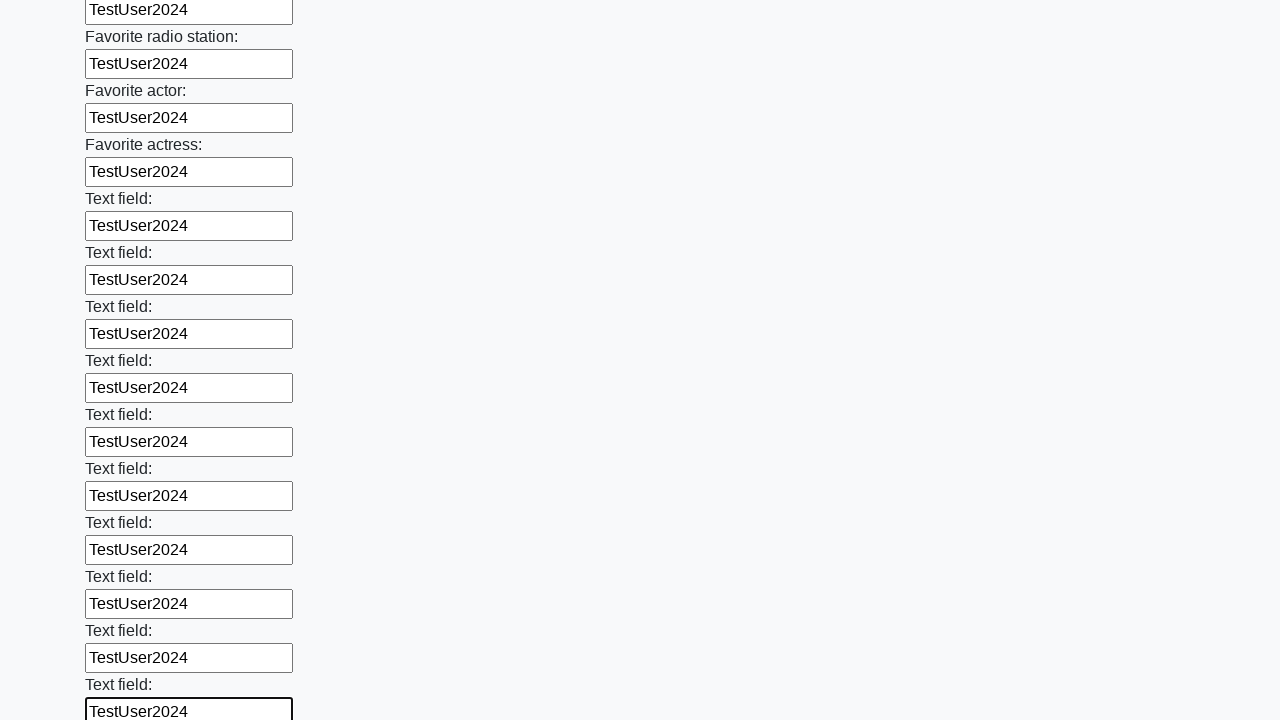

Filled an input field with 'TestUser2024' on input >> nth=36
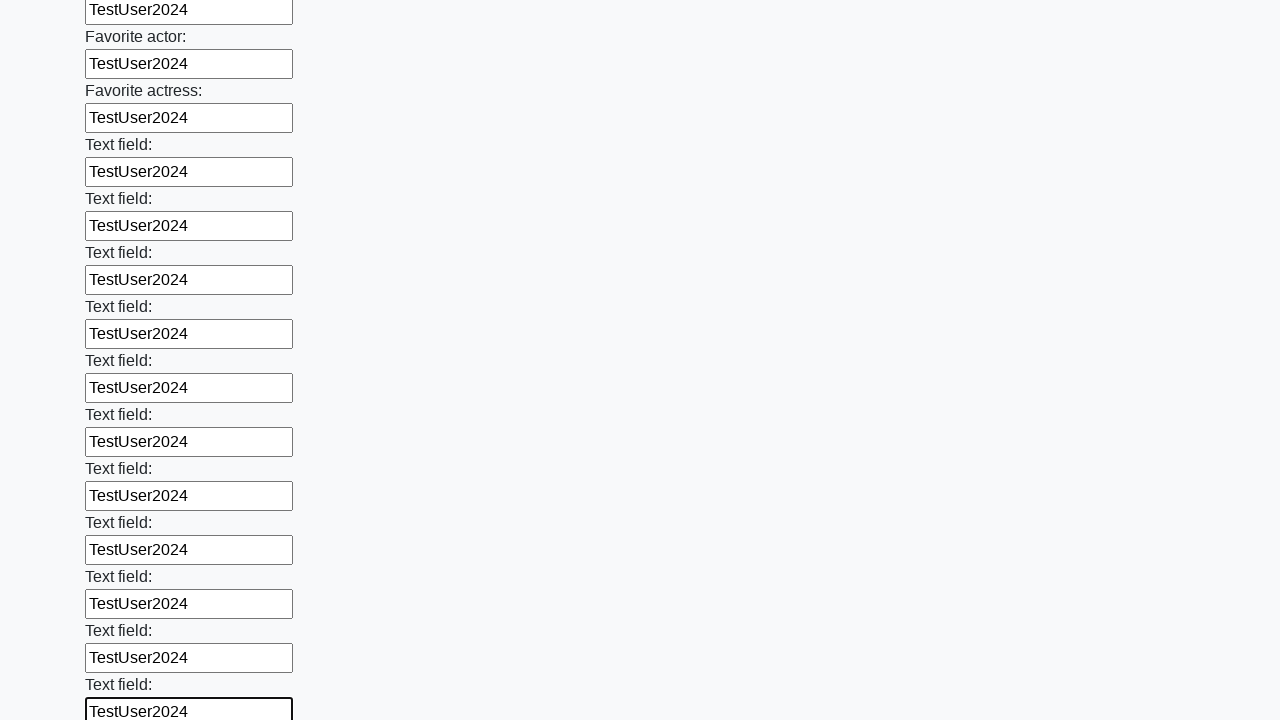

Filled an input field with 'TestUser2024' on input >> nth=37
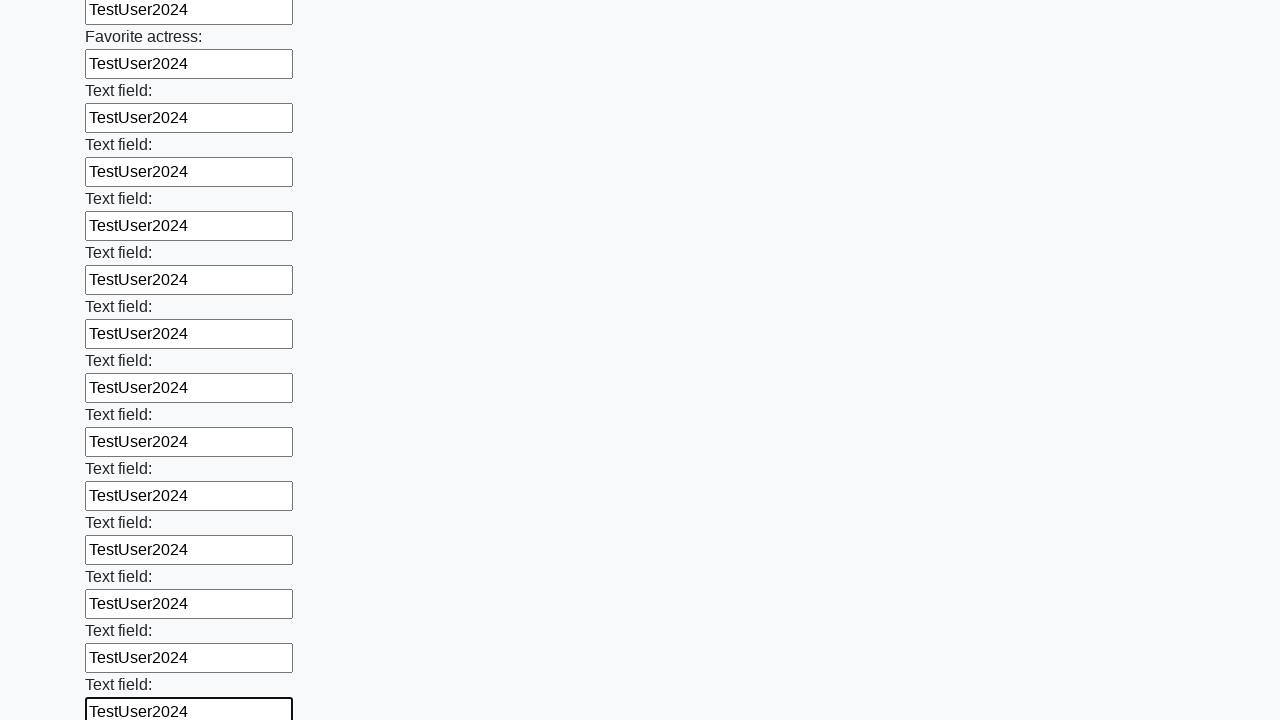

Filled an input field with 'TestUser2024' on input >> nth=38
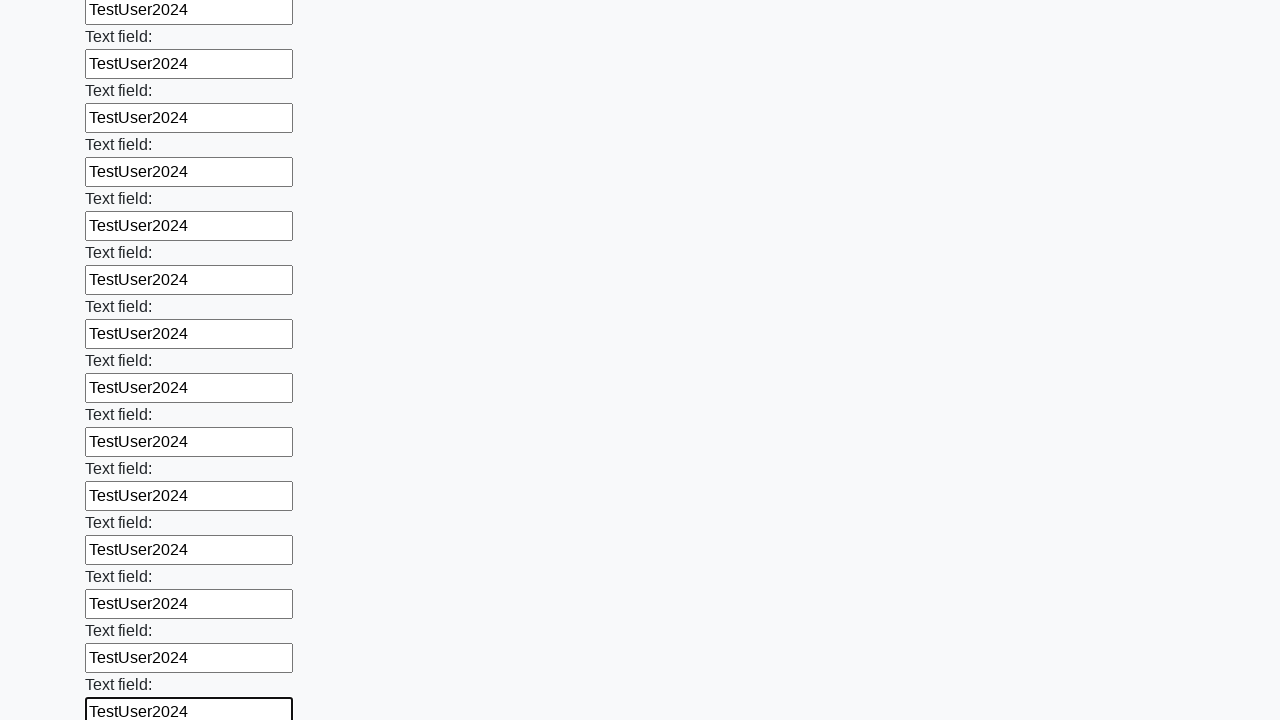

Filled an input field with 'TestUser2024' on input >> nth=39
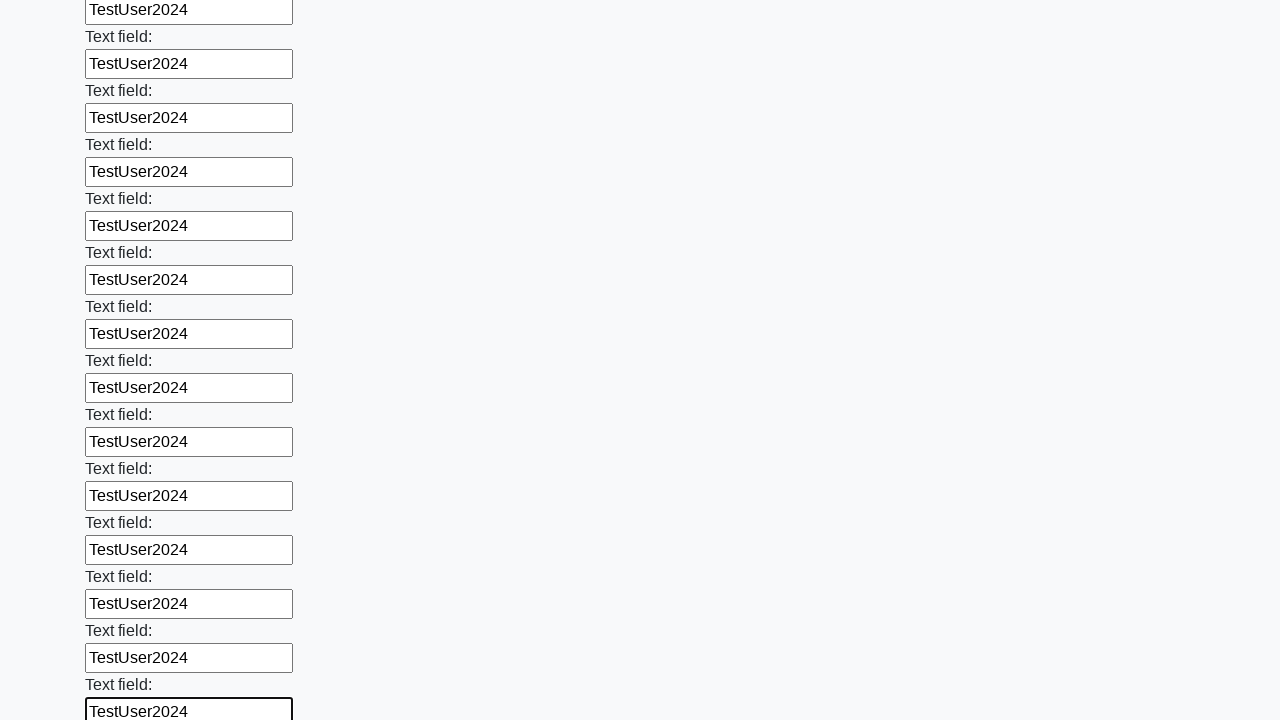

Filled an input field with 'TestUser2024' on input >> nth=40
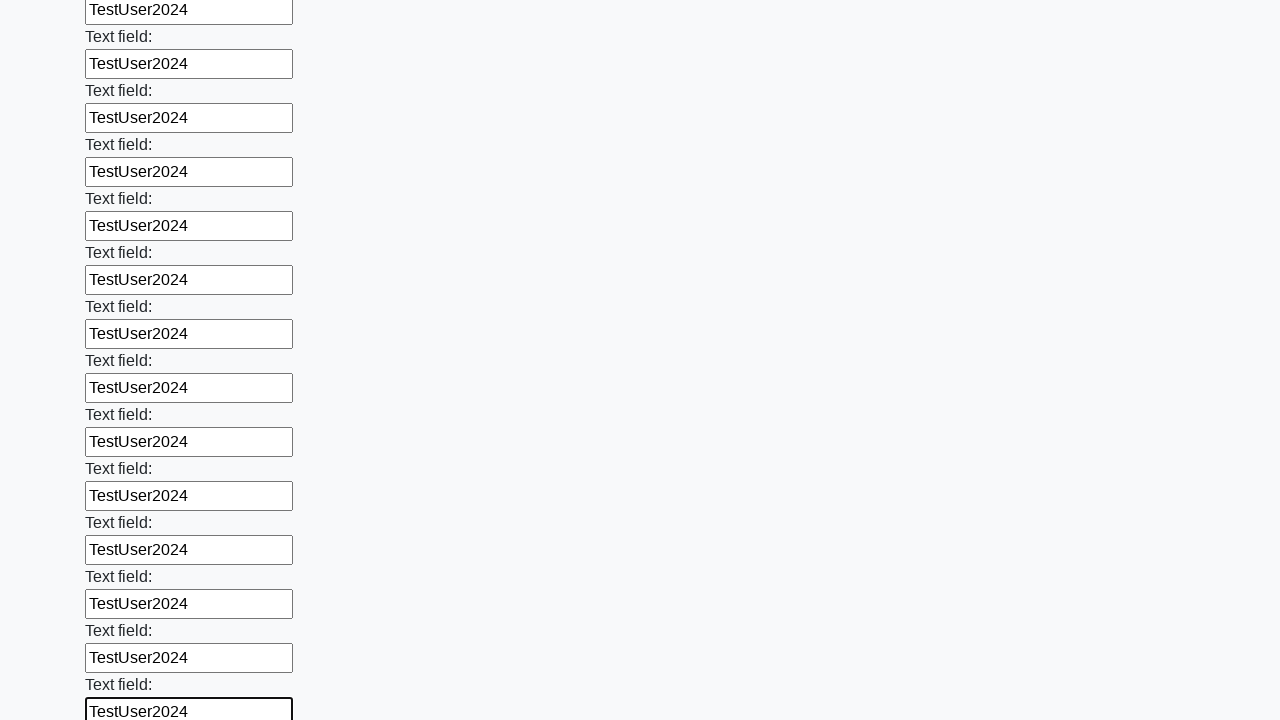

Filled an input field with 'TestUser2024' on input >> nth=41
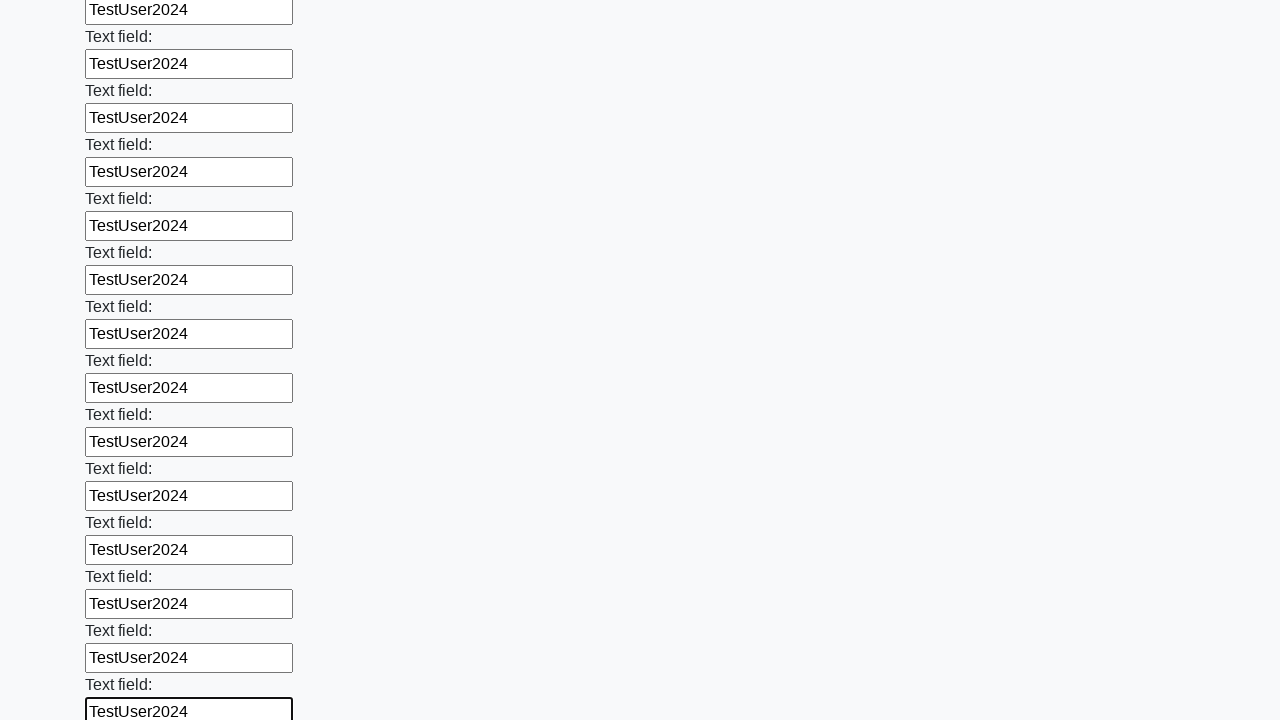

Filled an input field with 'TestUser2024' on input >> nth=42
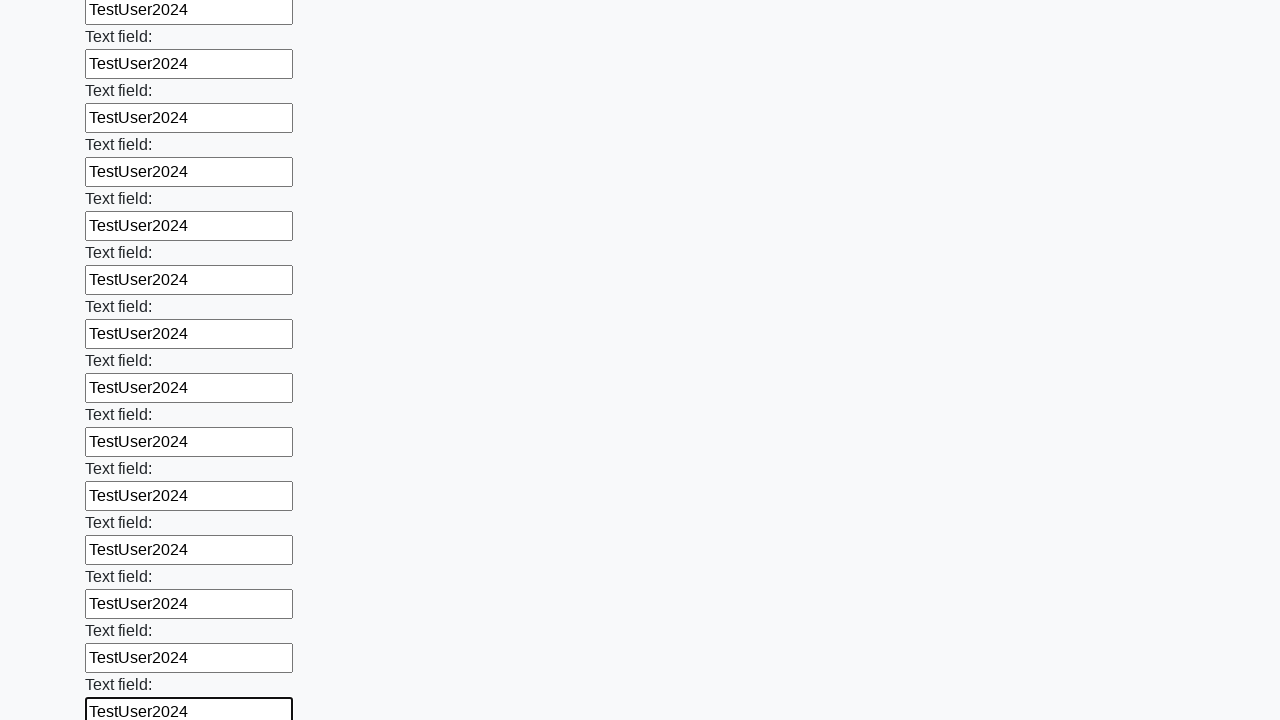

Filled an input field with 'TestUser2024' on input >> nth=43
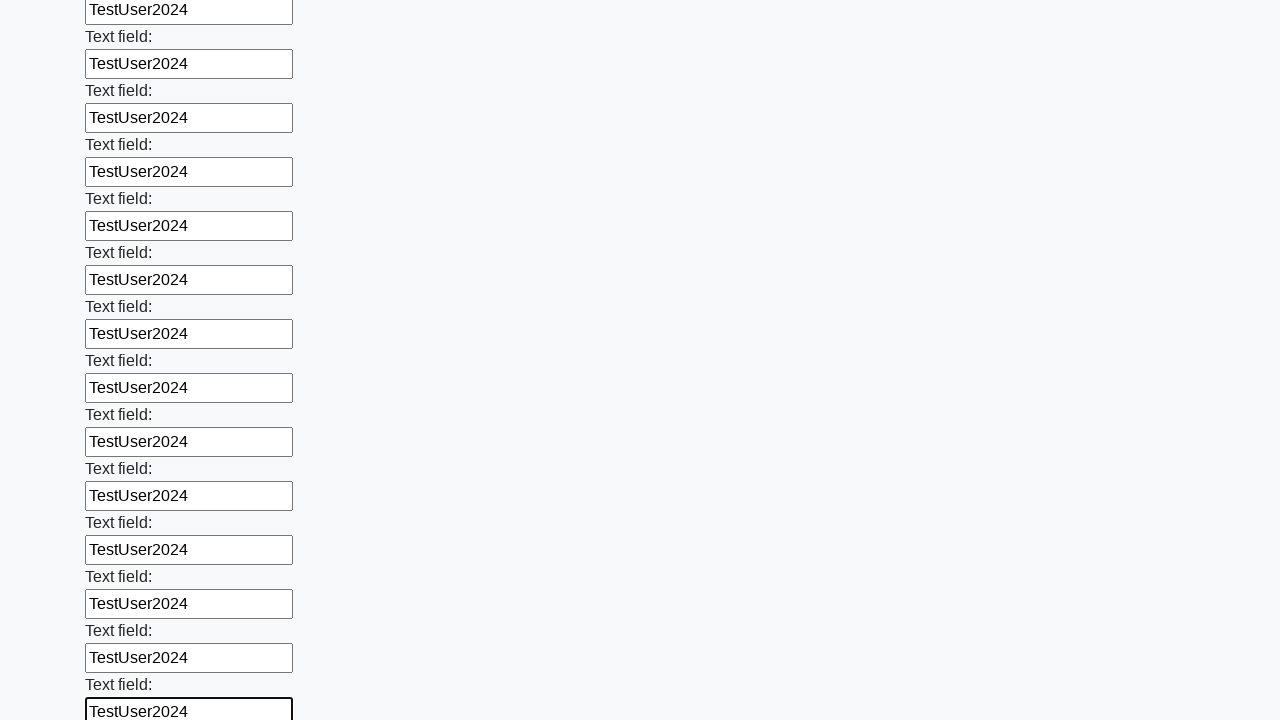

Filled an input field with 'TestUser2024' on input >> nth=44
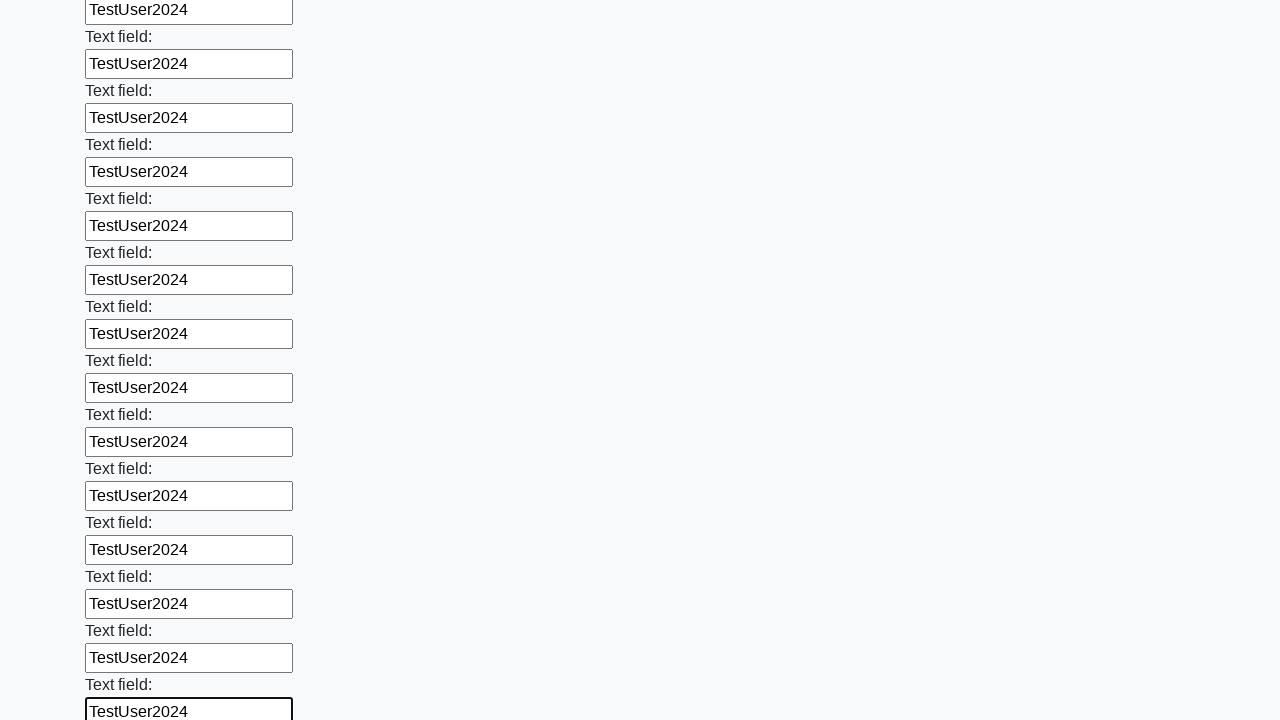

Filled an input field with 'TestUser2024' on input >> nth=45
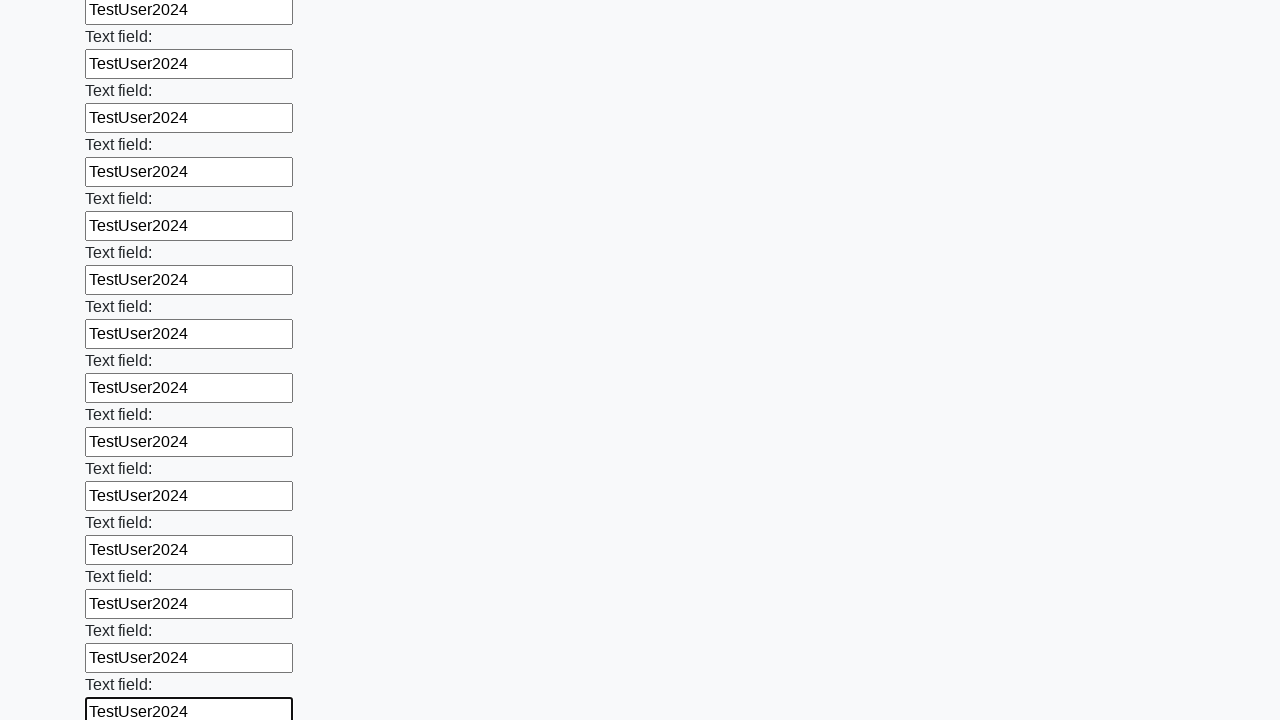

Filled an input field with 'TestUser2024' on input >> nth=46
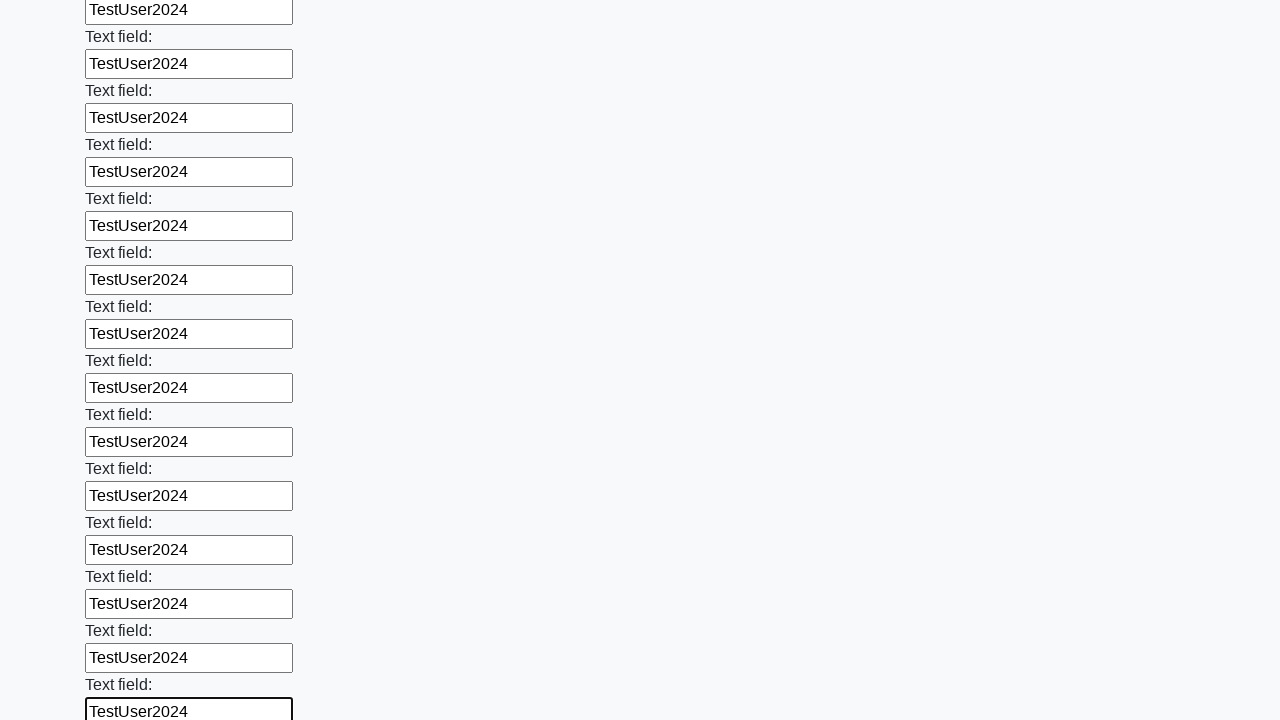

Filled an input field with 'TestUser2024' on input >> nth=47
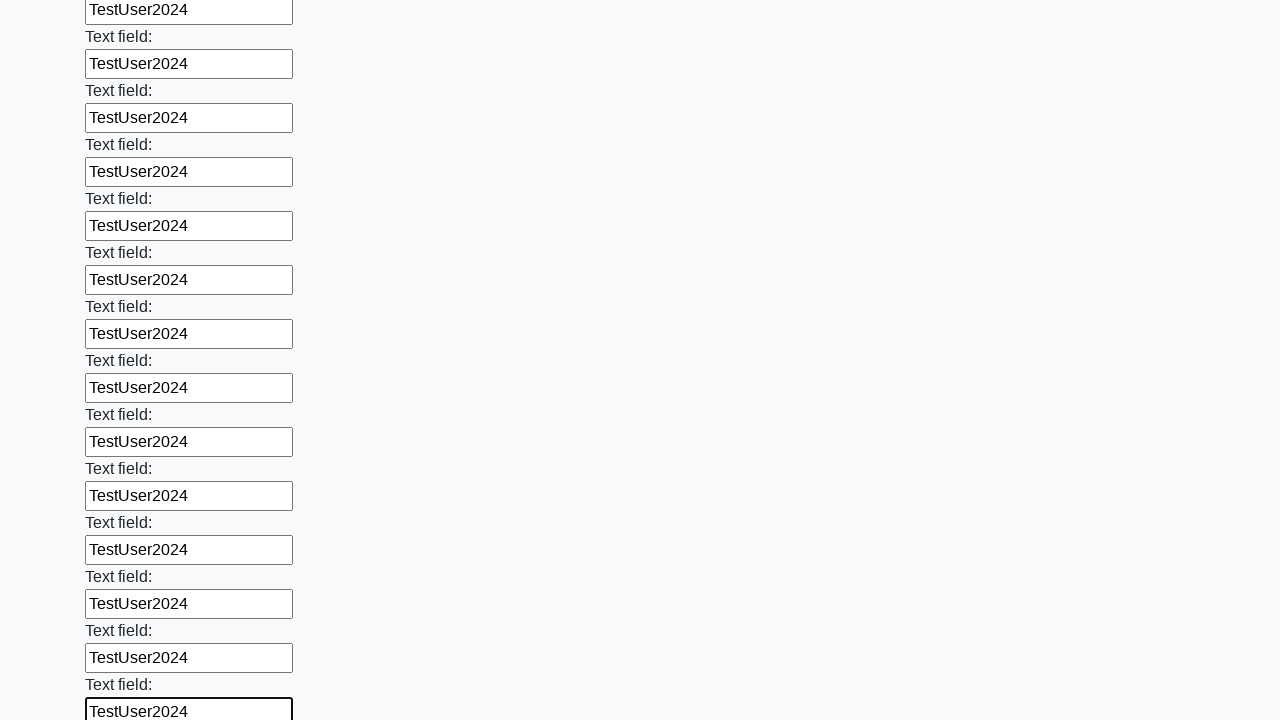

Filled an input field with 'TestUser2024' on input >> nth=48
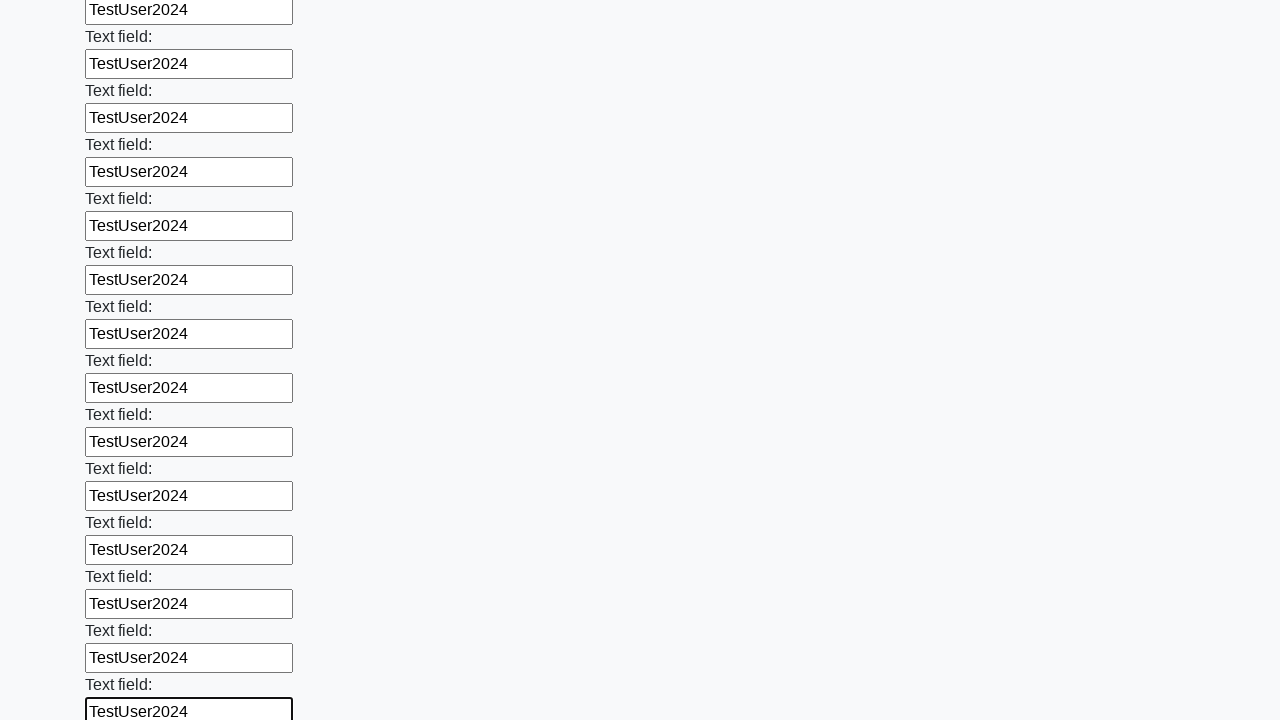

Filled an input field with 'TestUser2024' on input >> nth=49
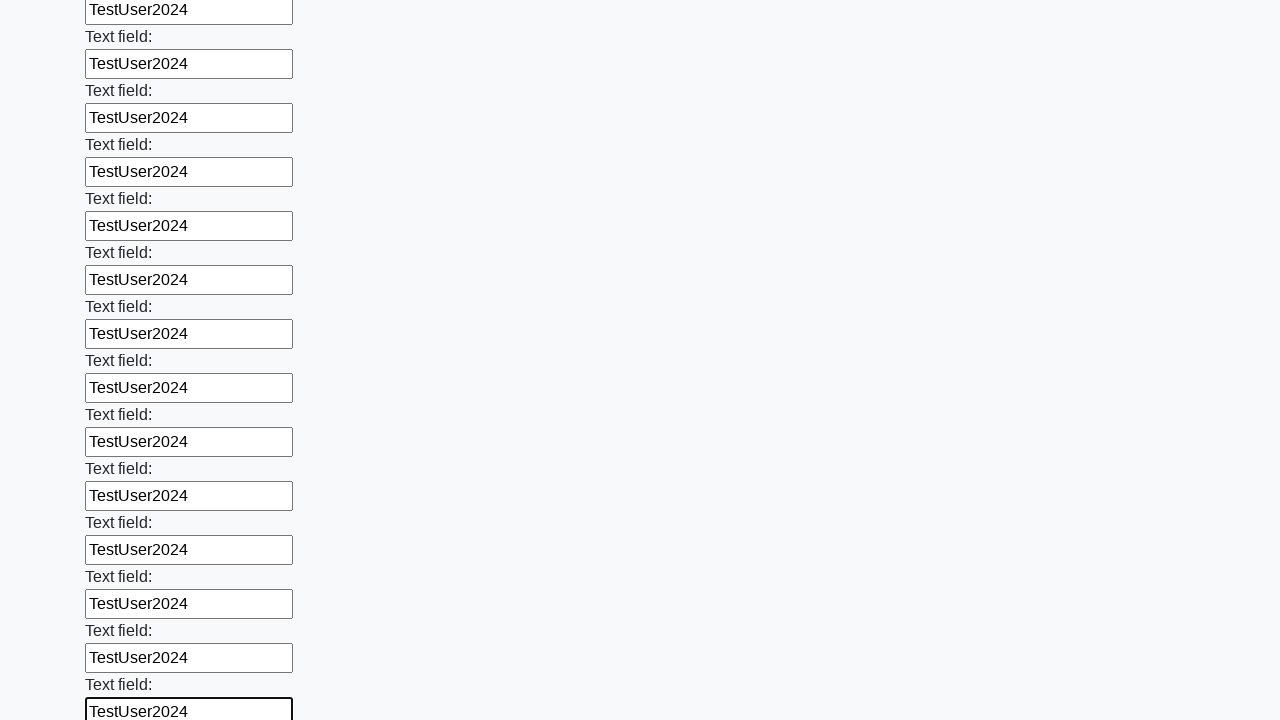

Filled an input field with 'TestUser2024' on input >> nth=50
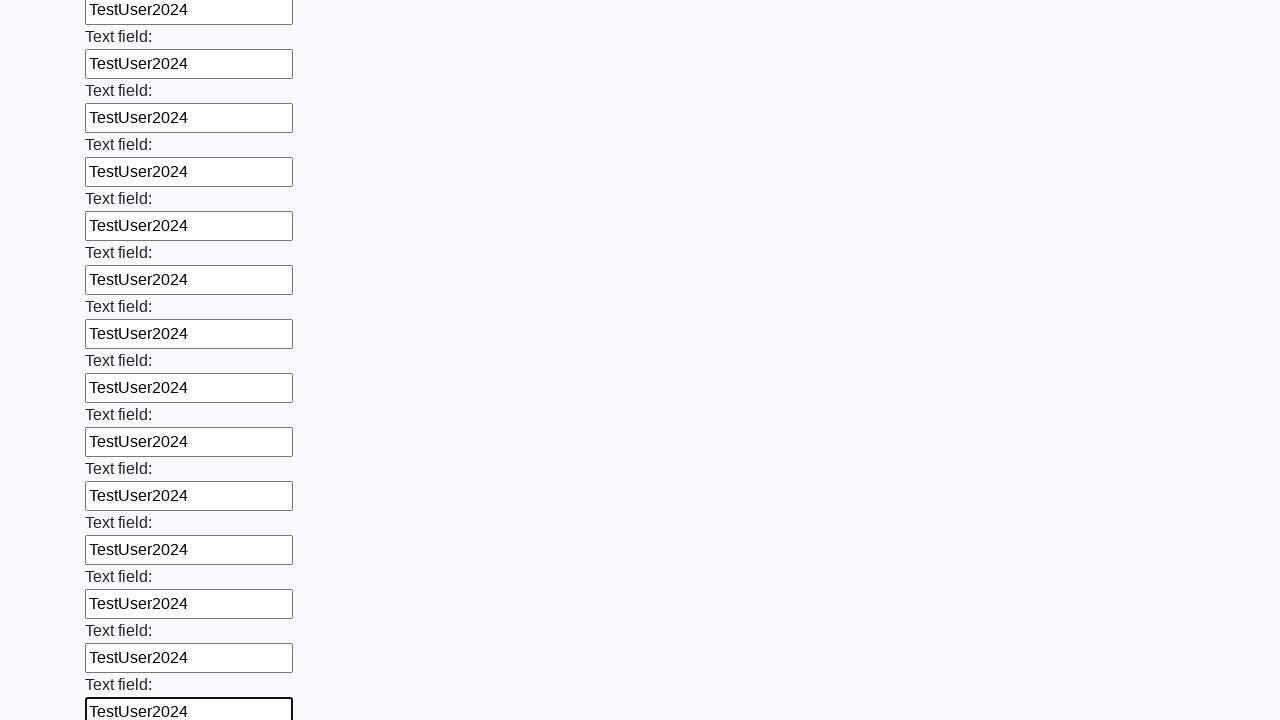

Filled an input field with 'TestUser2024' on input >> nth=51
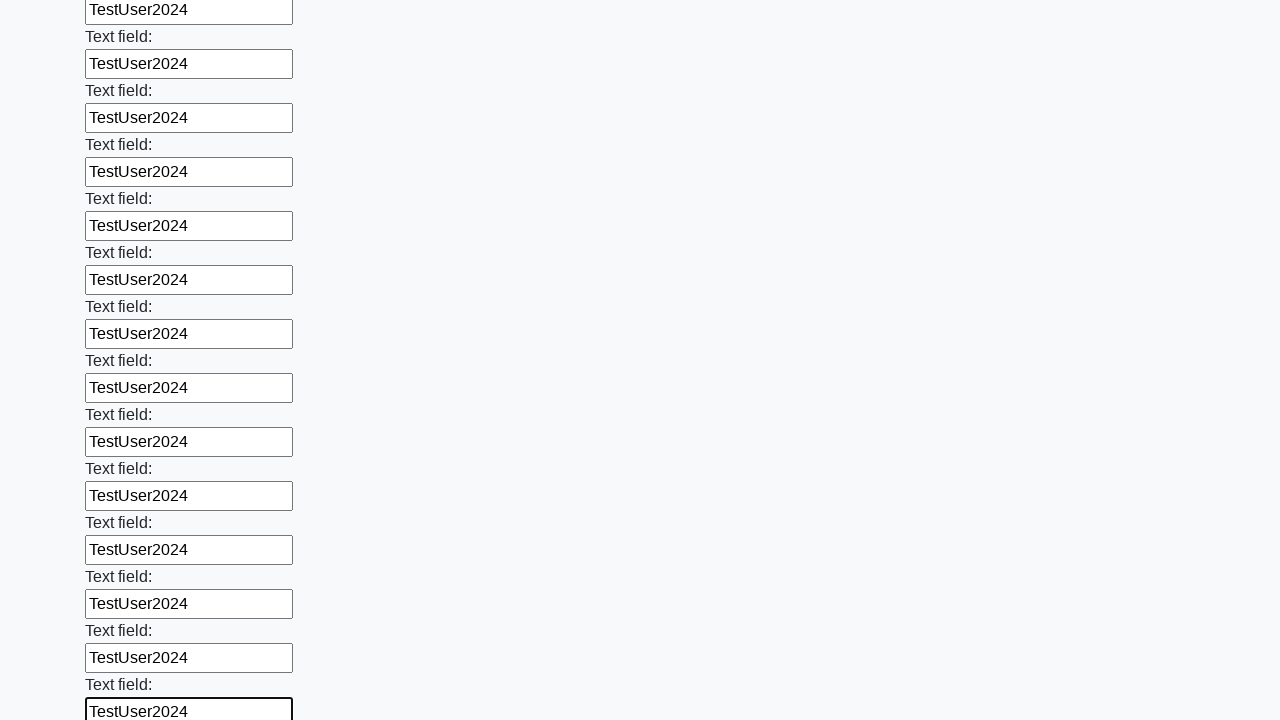

Filled an input field with 'TestUser2024' on input >> nth=52
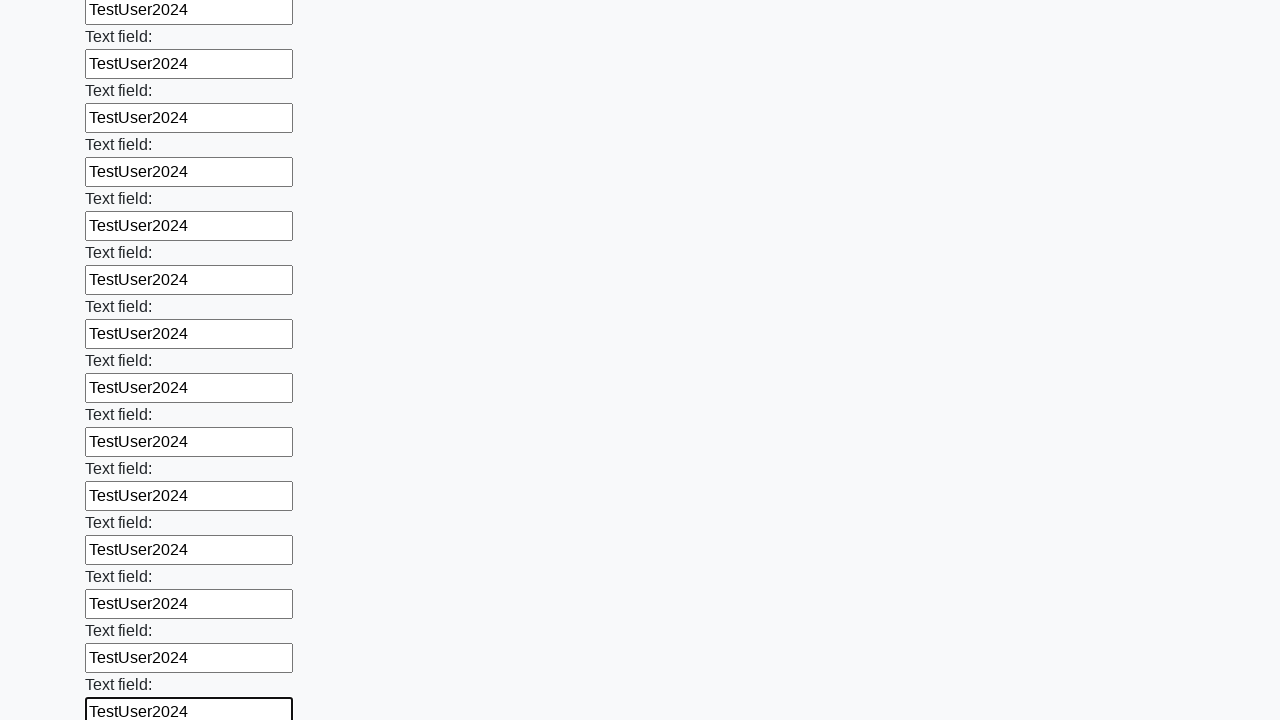

Filled an input field with 'TestUser2024' on input >> nth=53
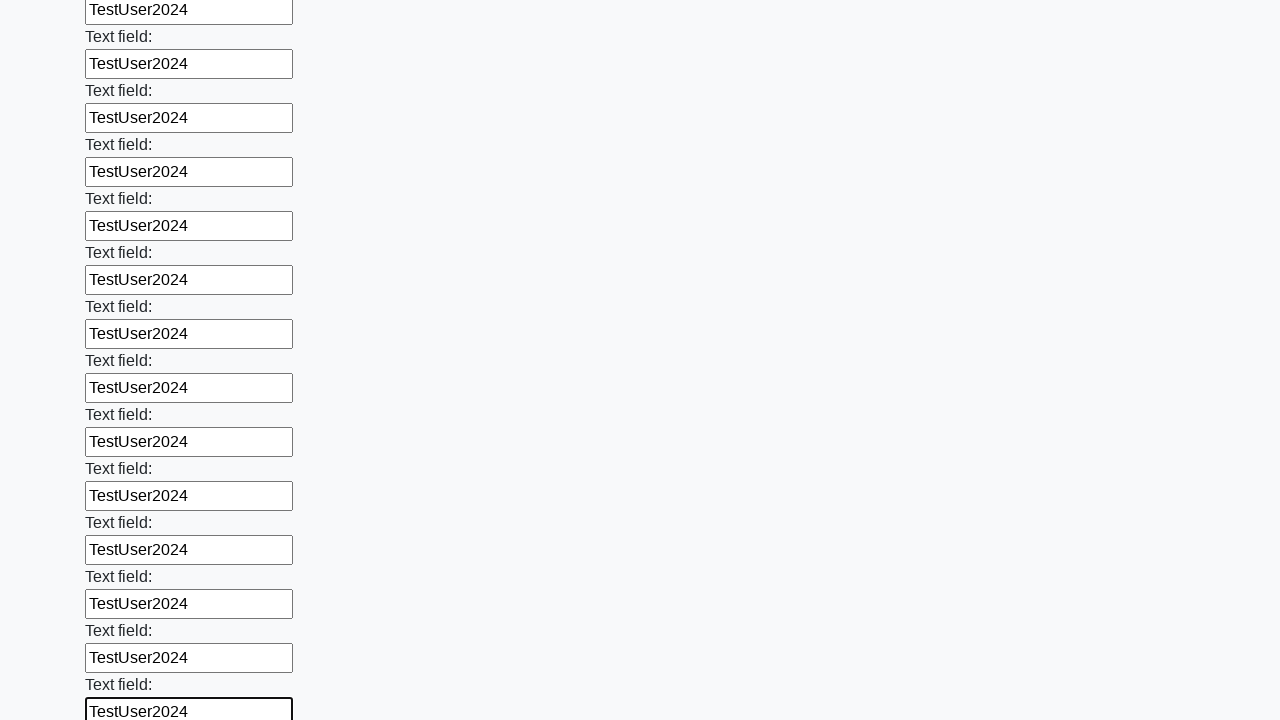

Filled an input field with 'TestUser2024' on input >> nth=54
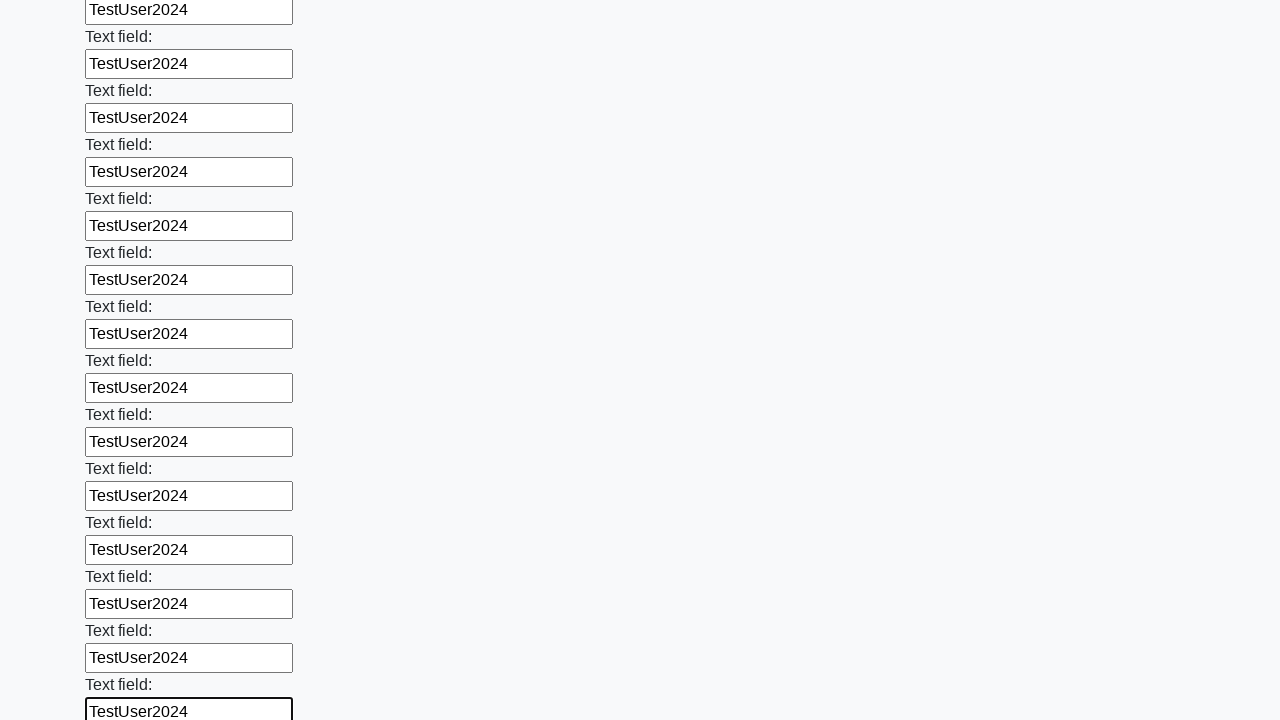

Filled an input field with 'TestUser2024' on input >> nth=55
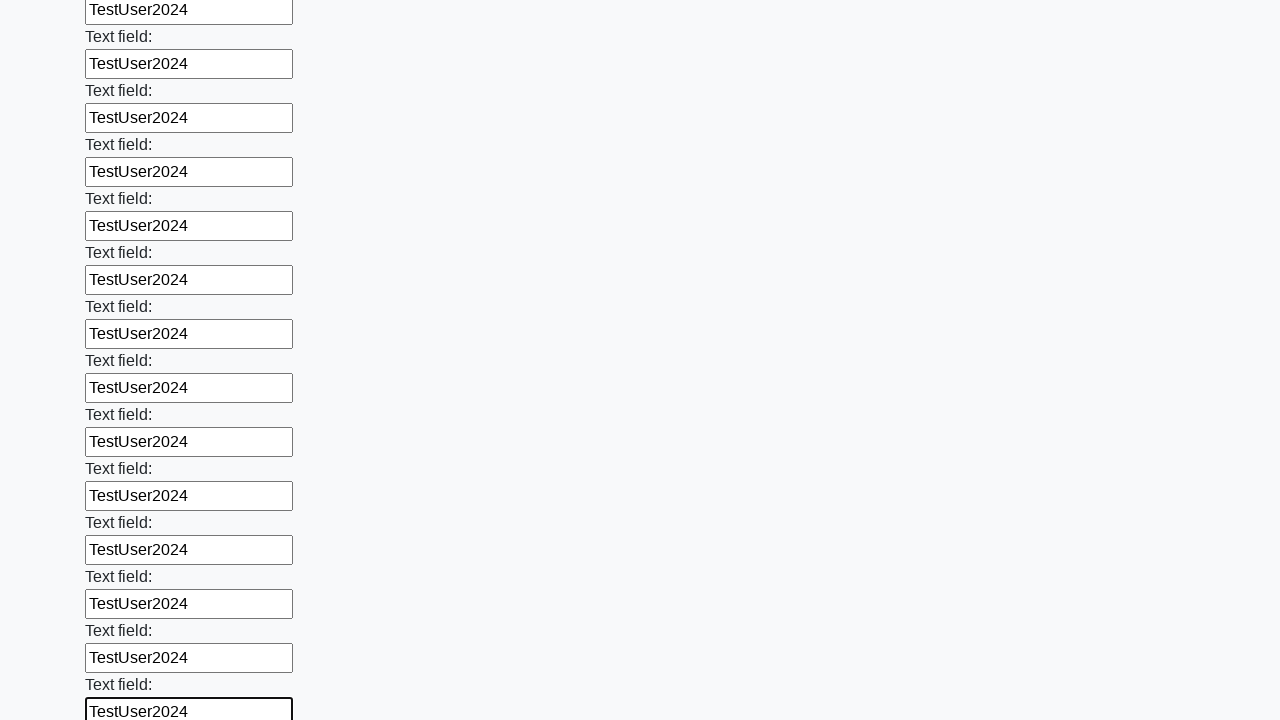

Filled an input field with 'TestUser2024' on input >> nth=56
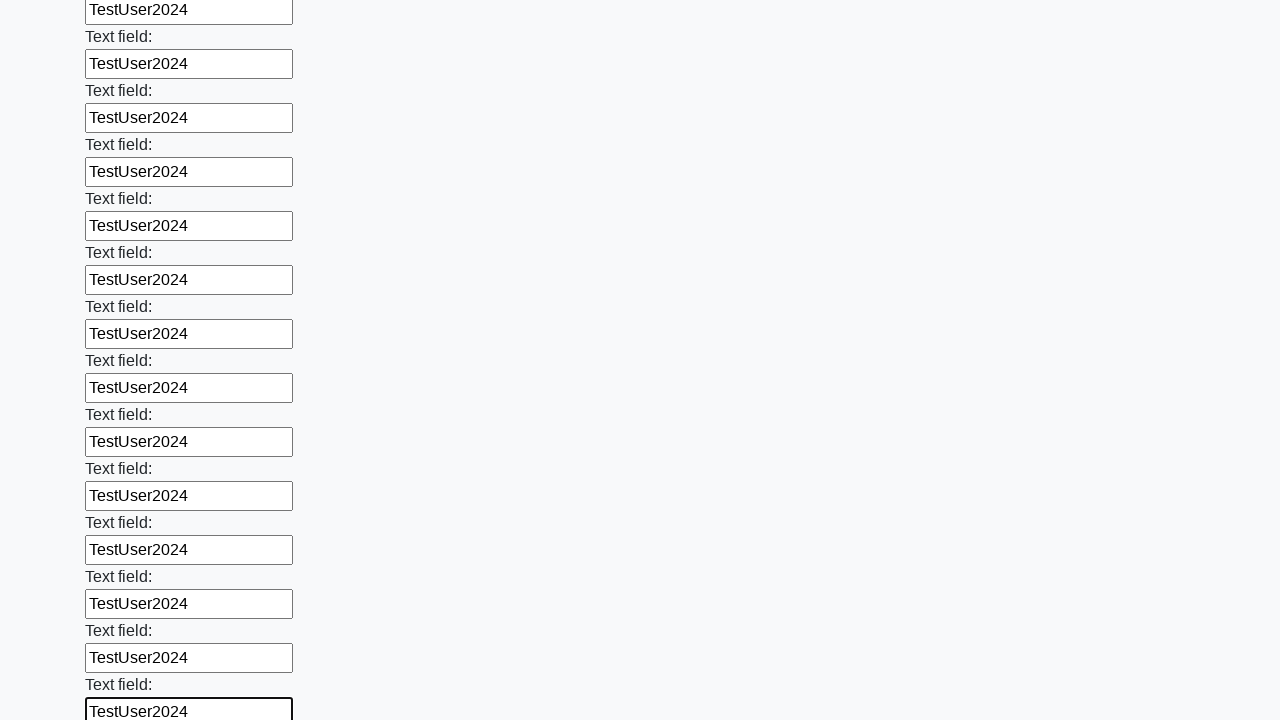

Filled an input field with 'TestUser2024' on input >> nth=57
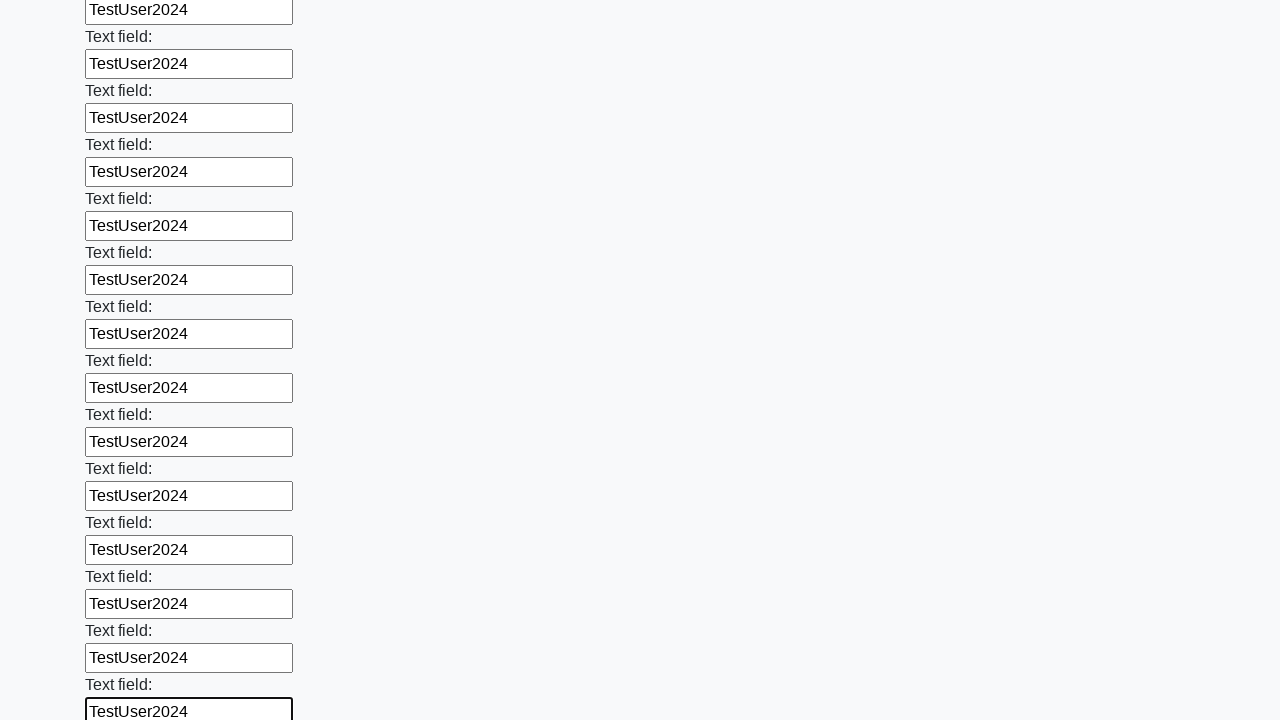

Filled an input field with 'TestUser2024' on input >> nth=58
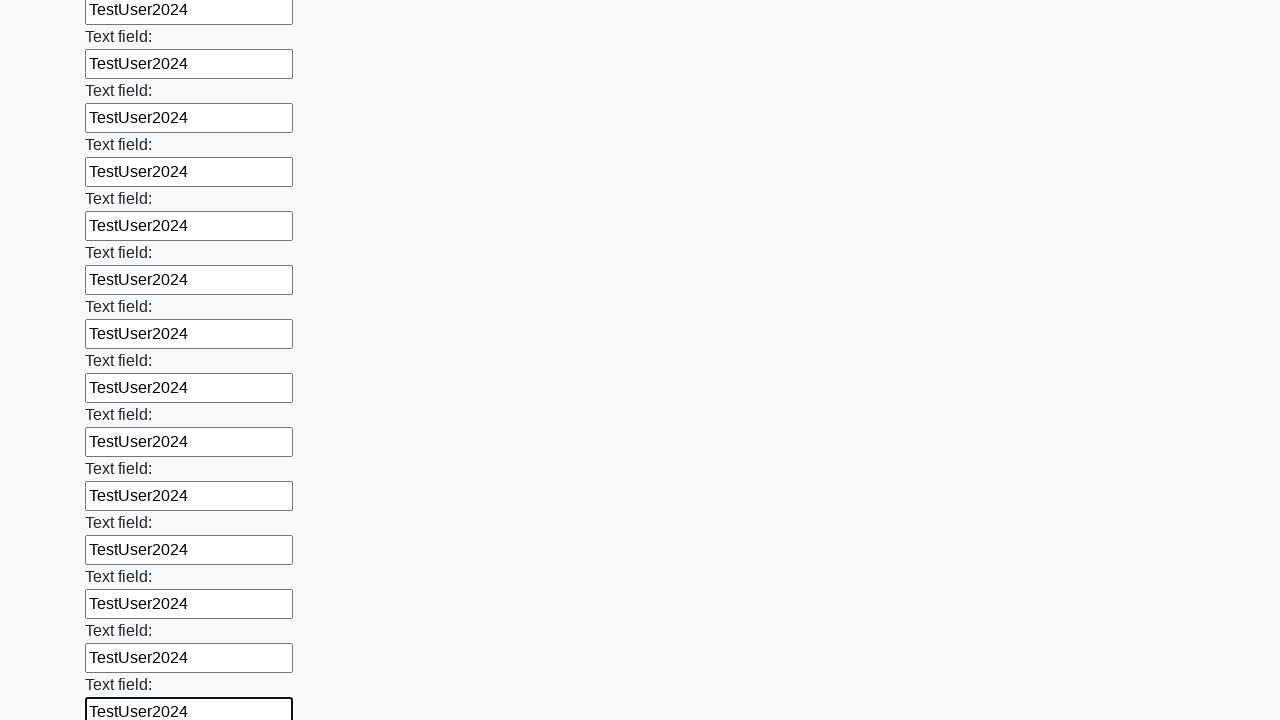

Filled an input field with 'TestUser2024' on input >> nth=59
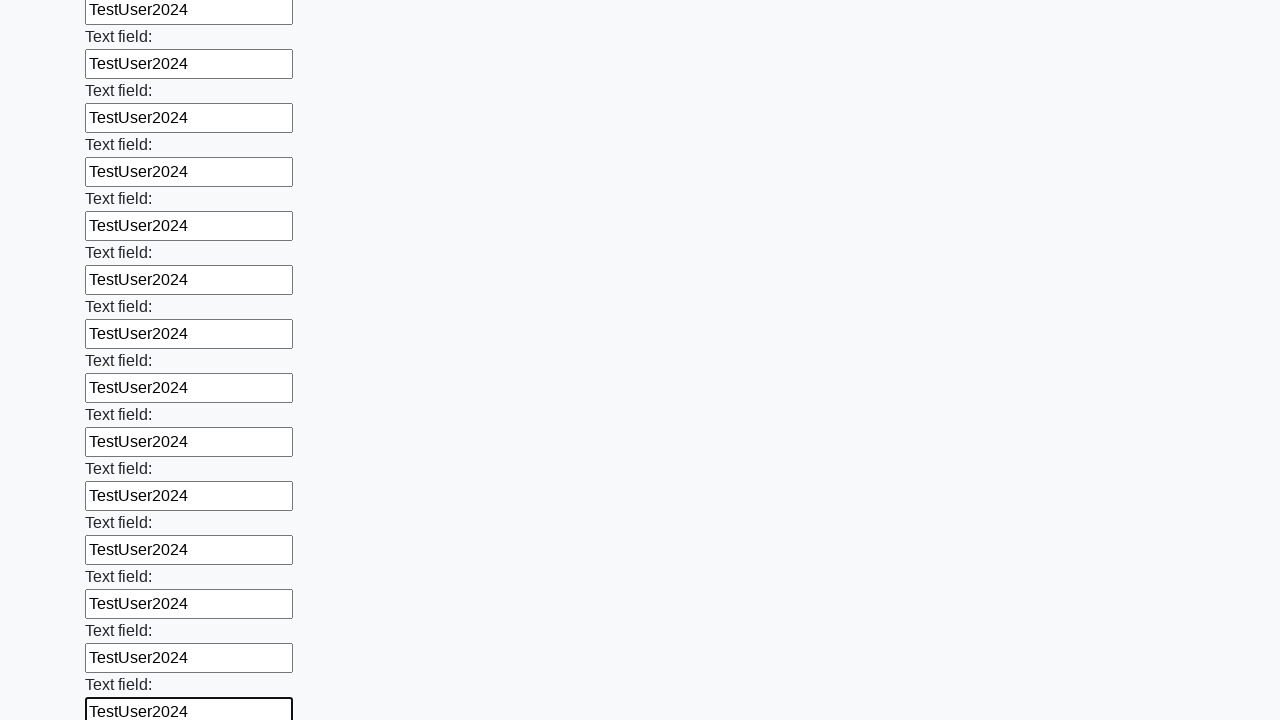

Filled an input field with 'TestUser2024' on input >> nth=60
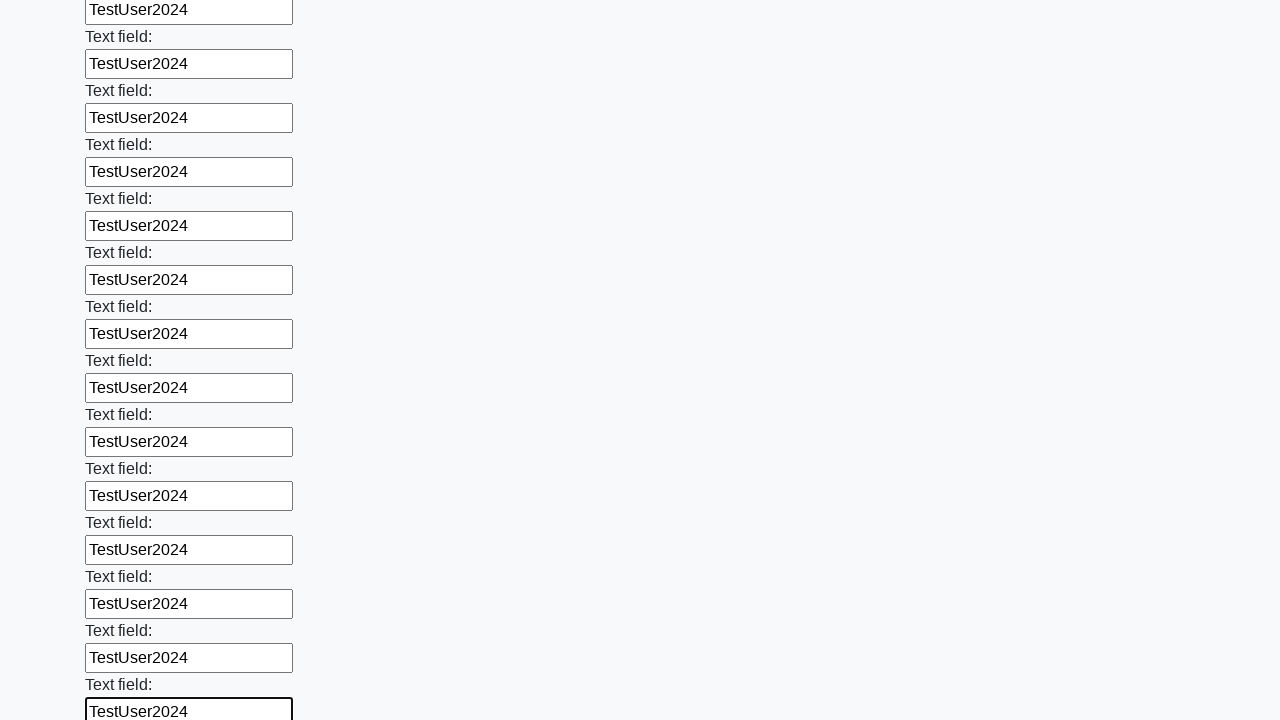

Filled an input field with 'TestUser2024' on input >> nth=61
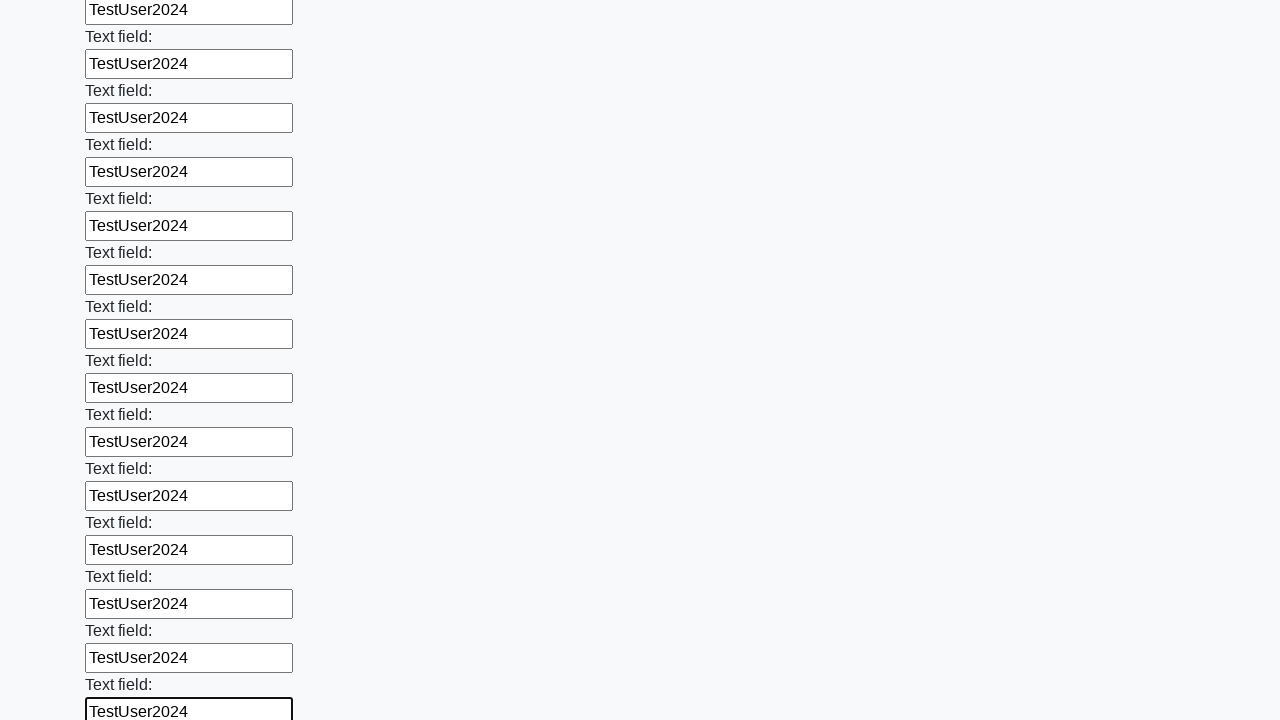

Filled an input field with 'TestUser2024' on input >> nth=62
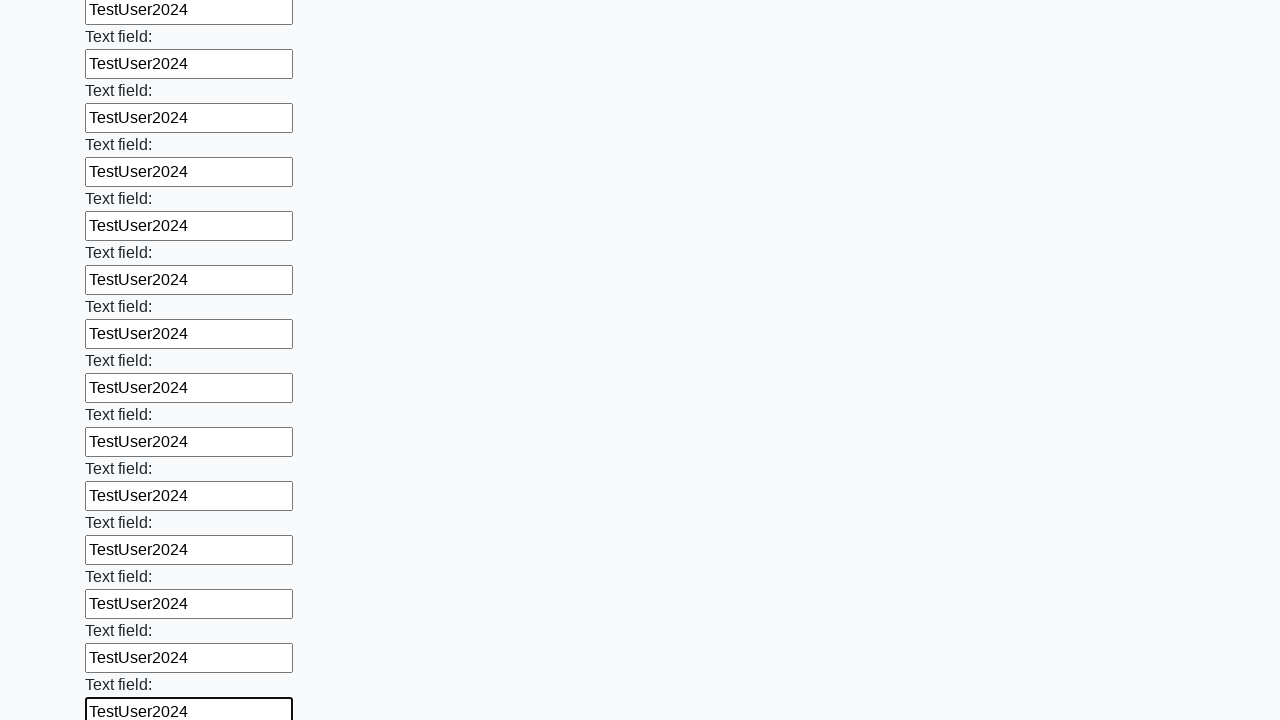

Filled an input field with 'TestUser2024' on input >> nth=63
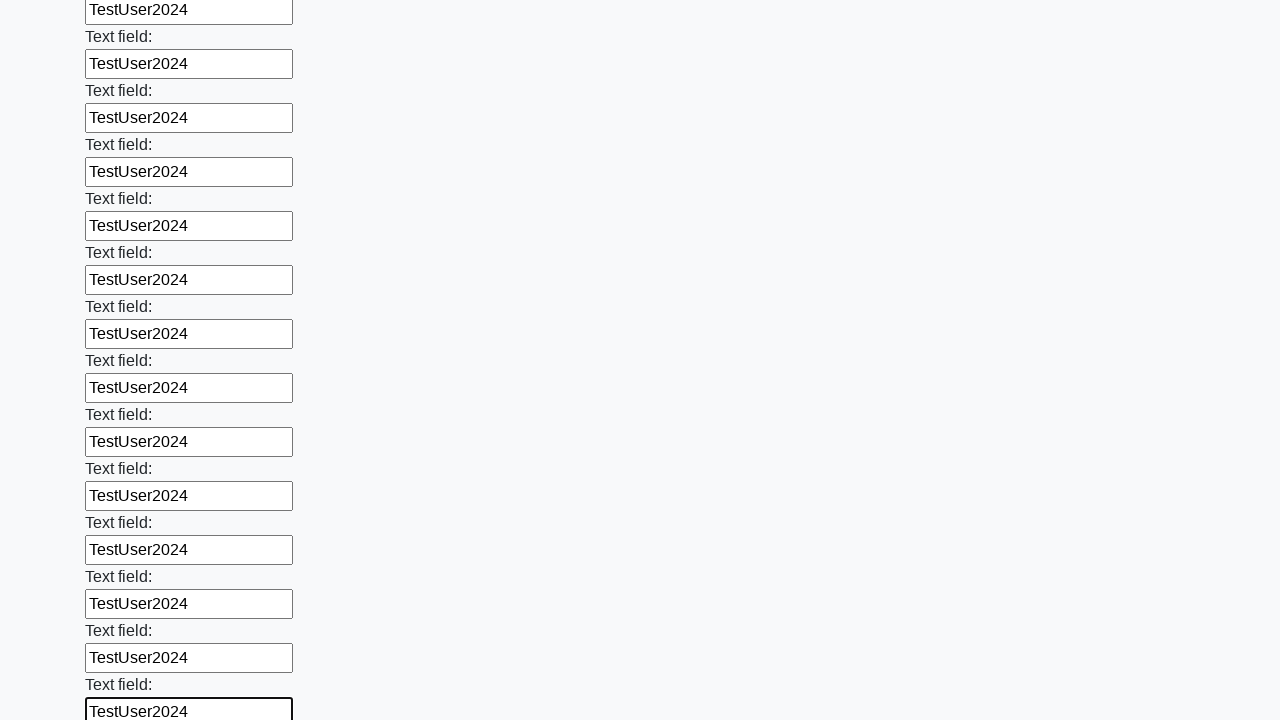

Filled an input field with 'TestUser2024' on input >> nth=64
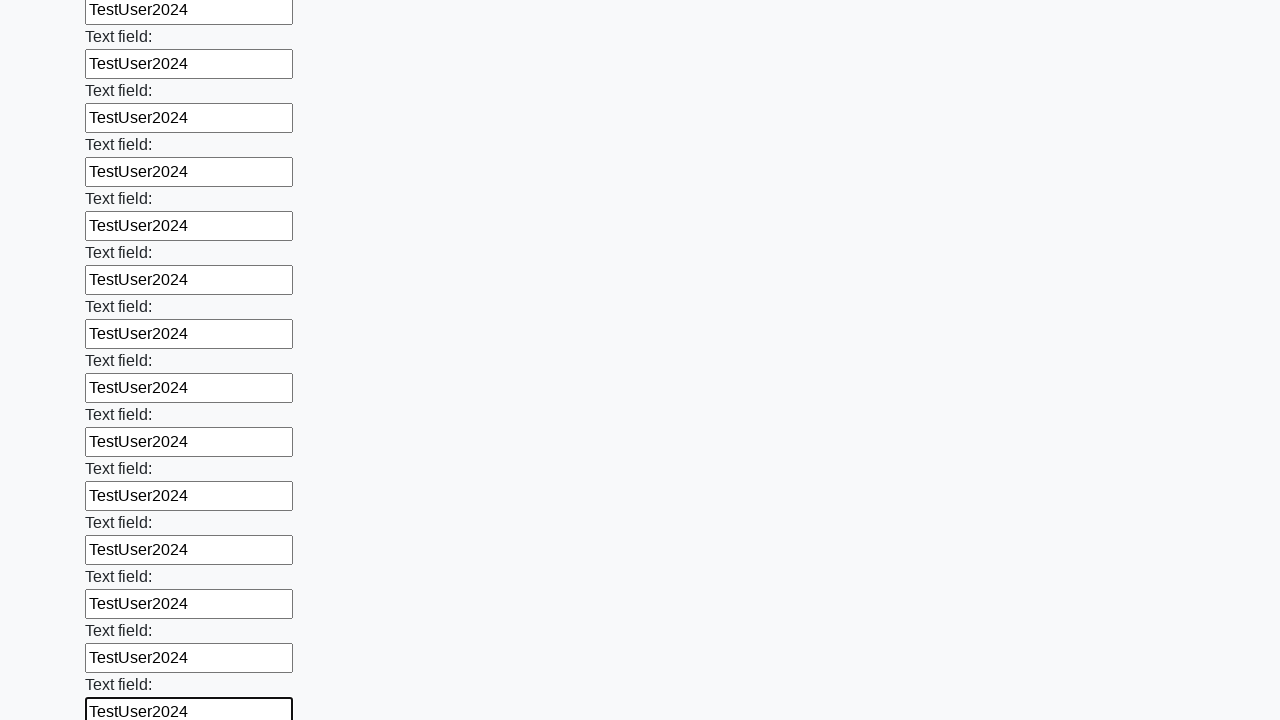

Filled an input field with 'TestUser2024' on input >> nth=65
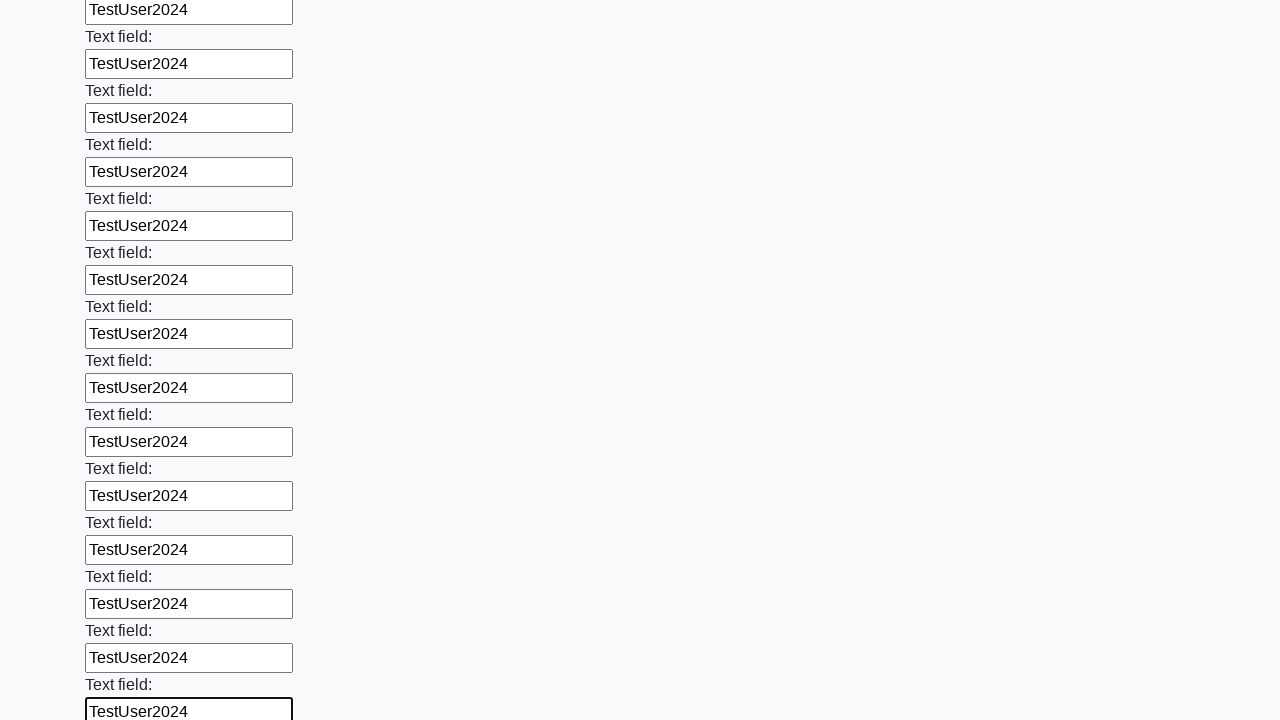

Filled an input field with 'TestUser2024' on input >> nth=66
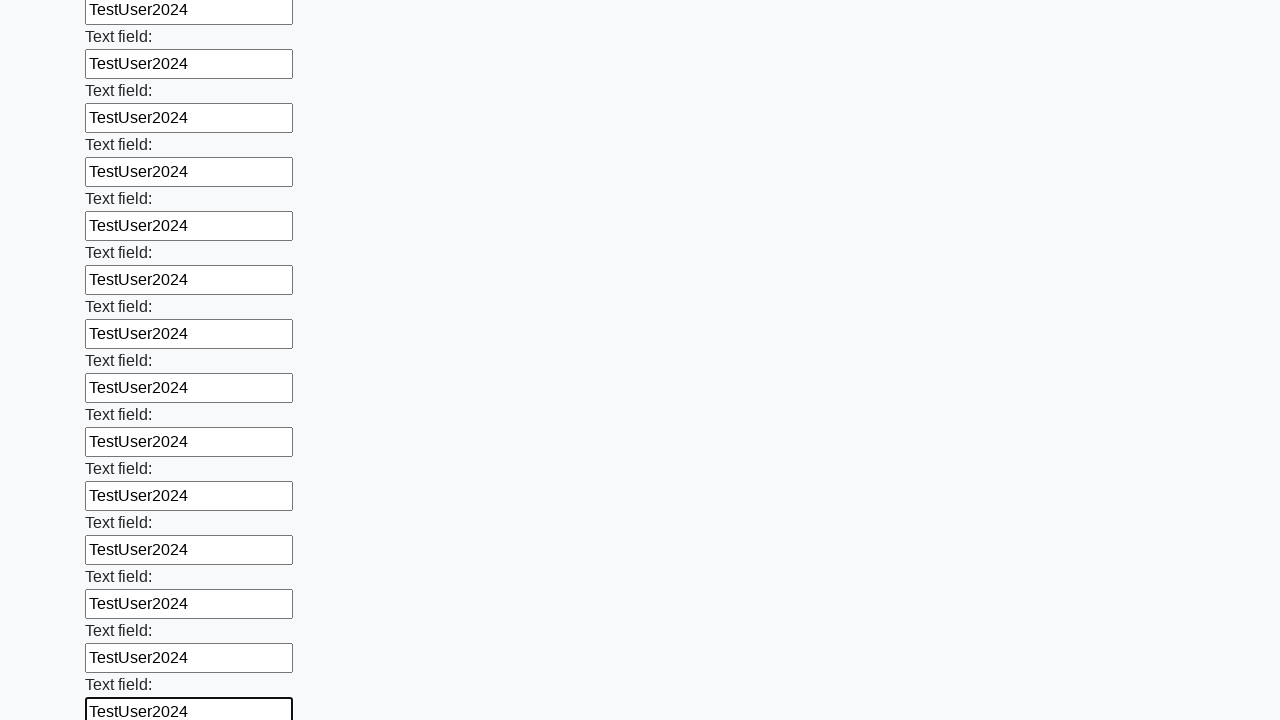

Filled an input field with 'TestUser2024' on input >> nth=67
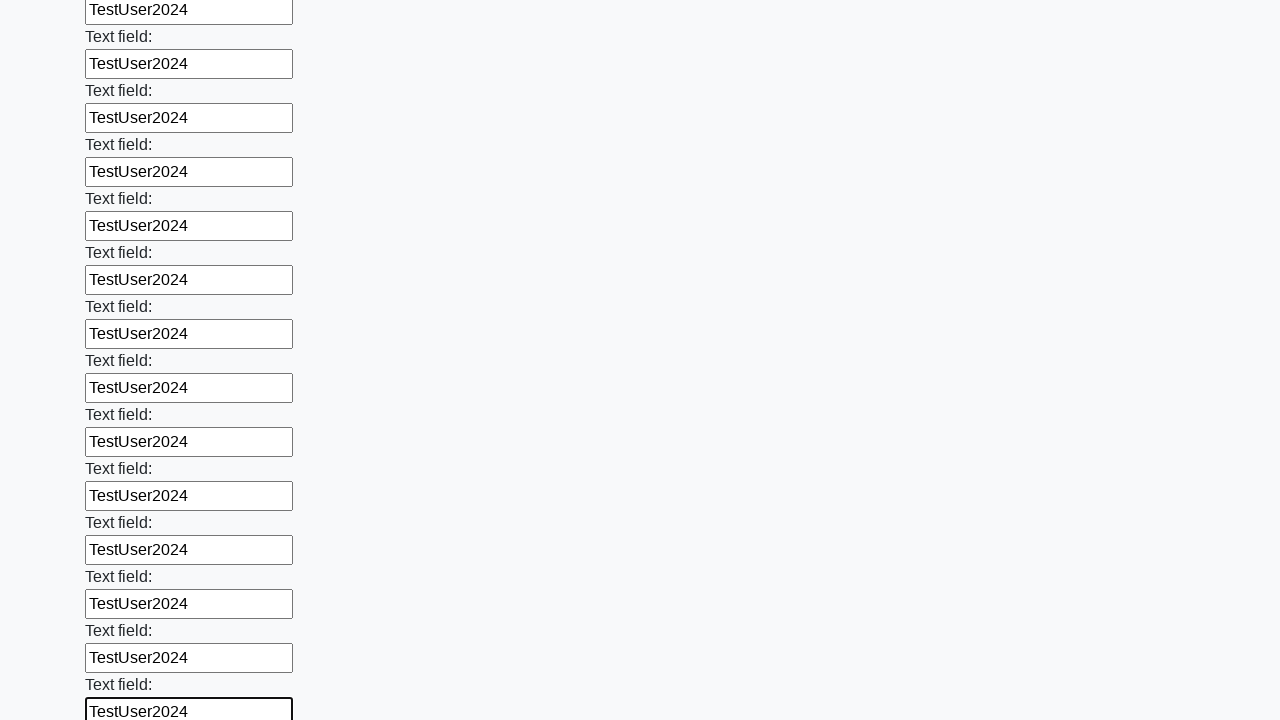

Filled an input field with 'TestUser2024' on input >> nth=68
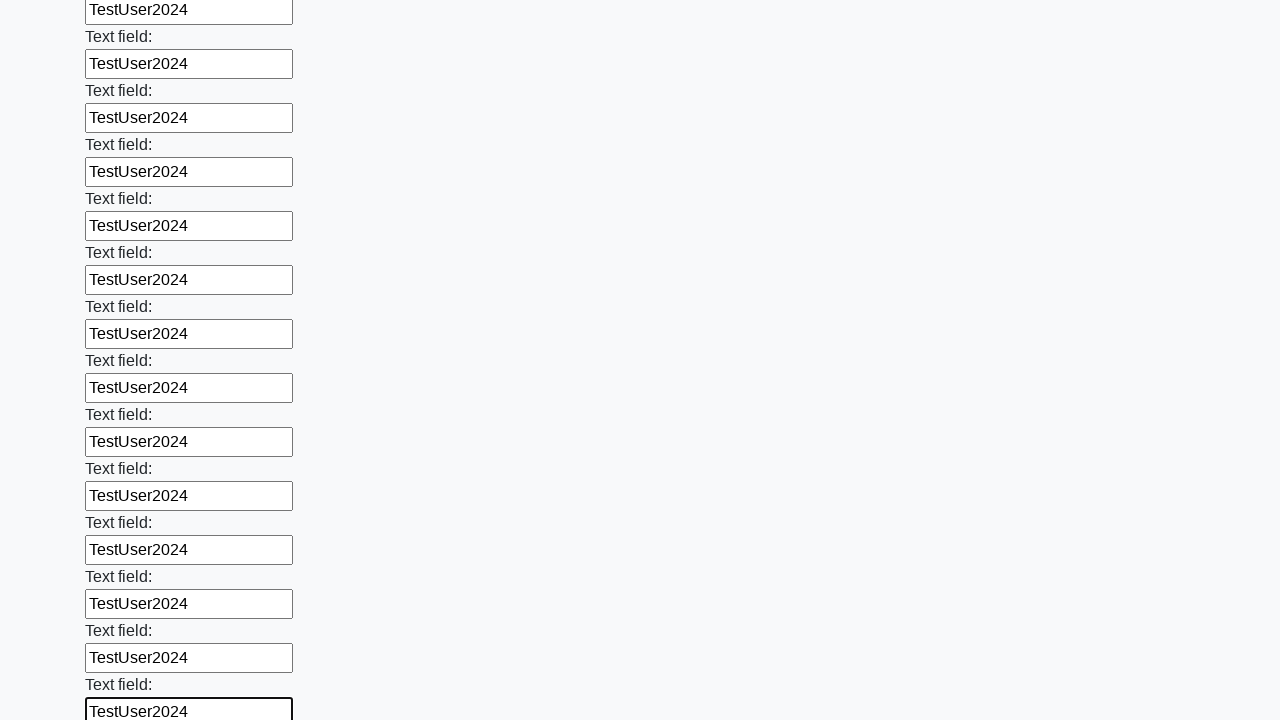

Filled an input field with 'TestUser2024' on input >> nth=69
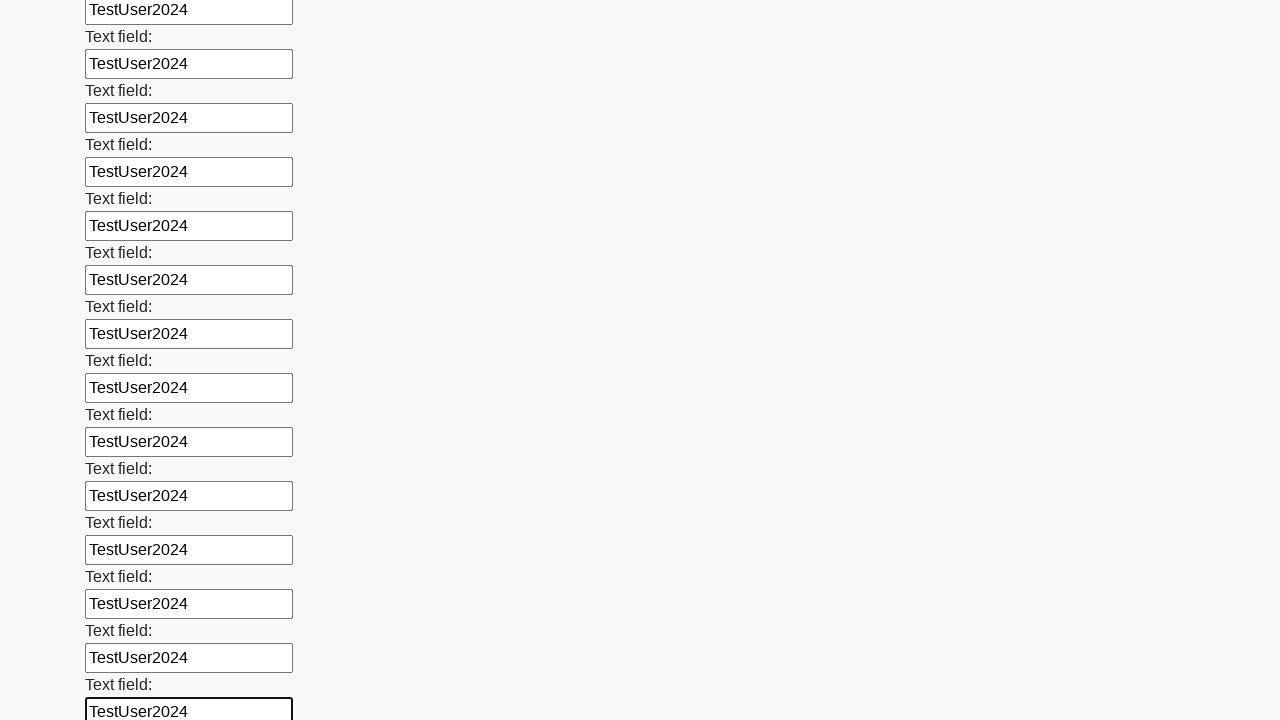

Filled an input field with 'TestUser2024' on input >> nth=70
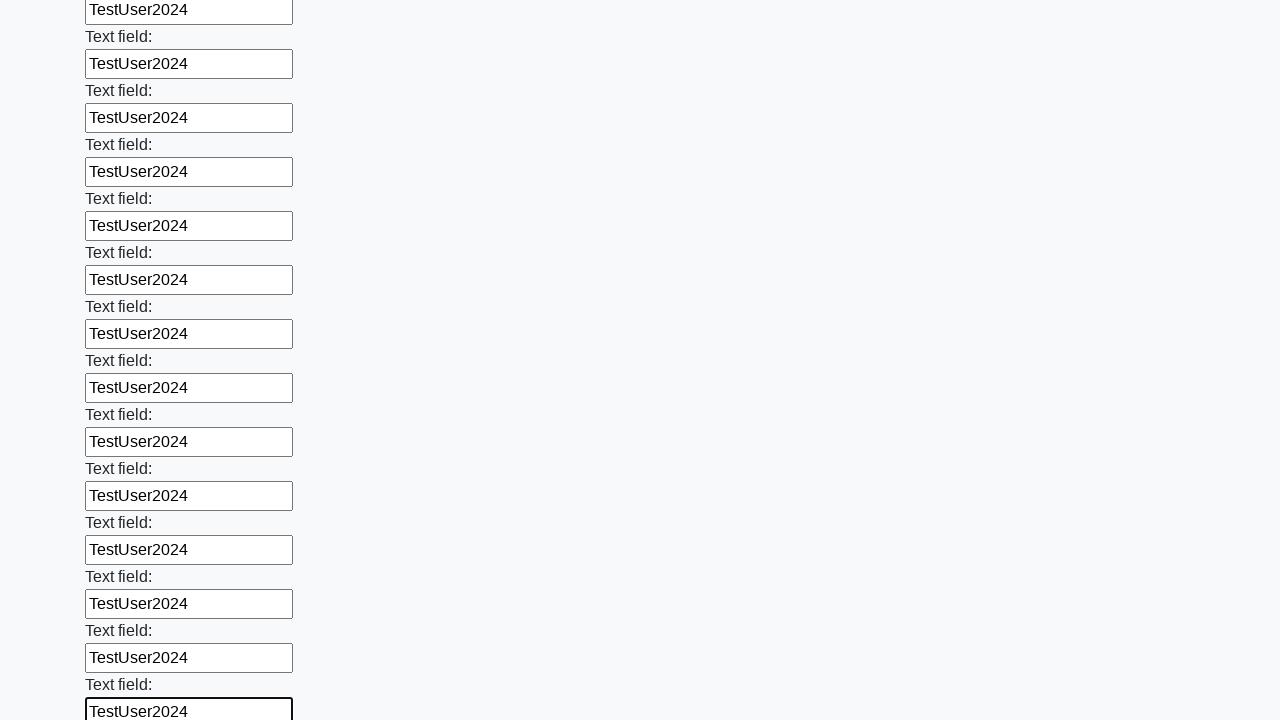

Filled an input field with 'TestUser2024' on input >> nth=71
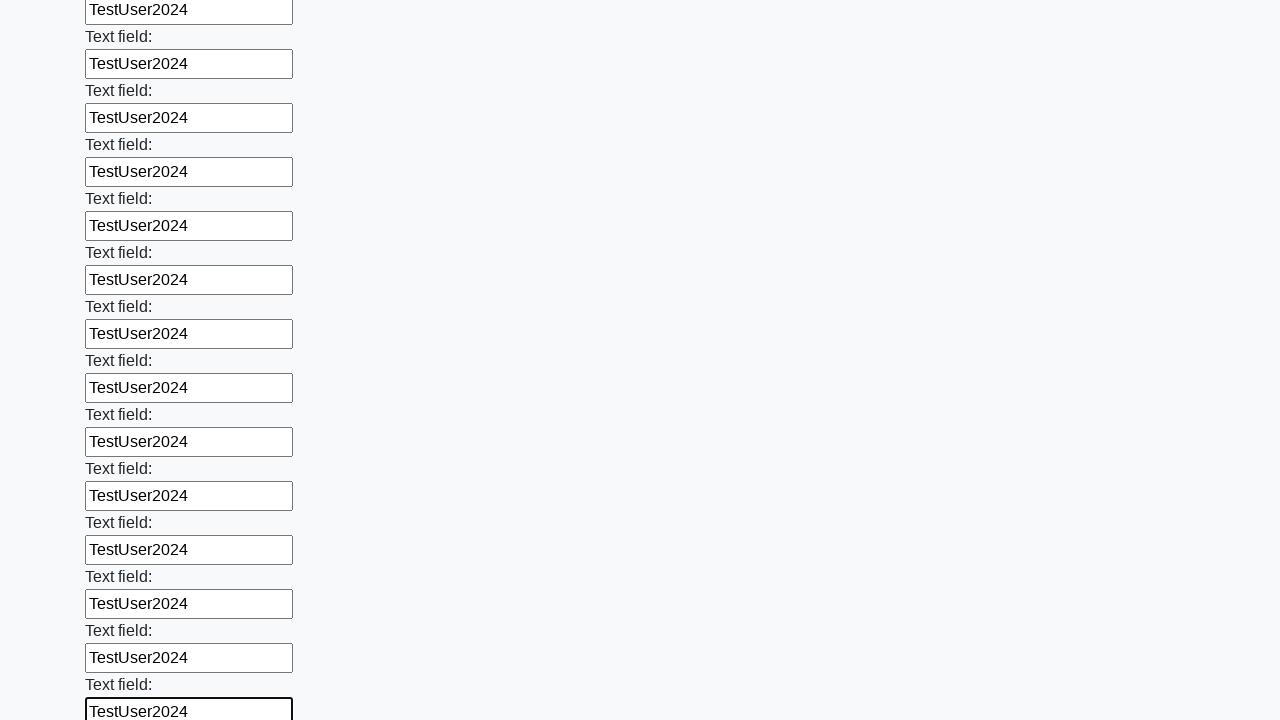

Filled an input field with 'TestUser2024' on input >> nth=72
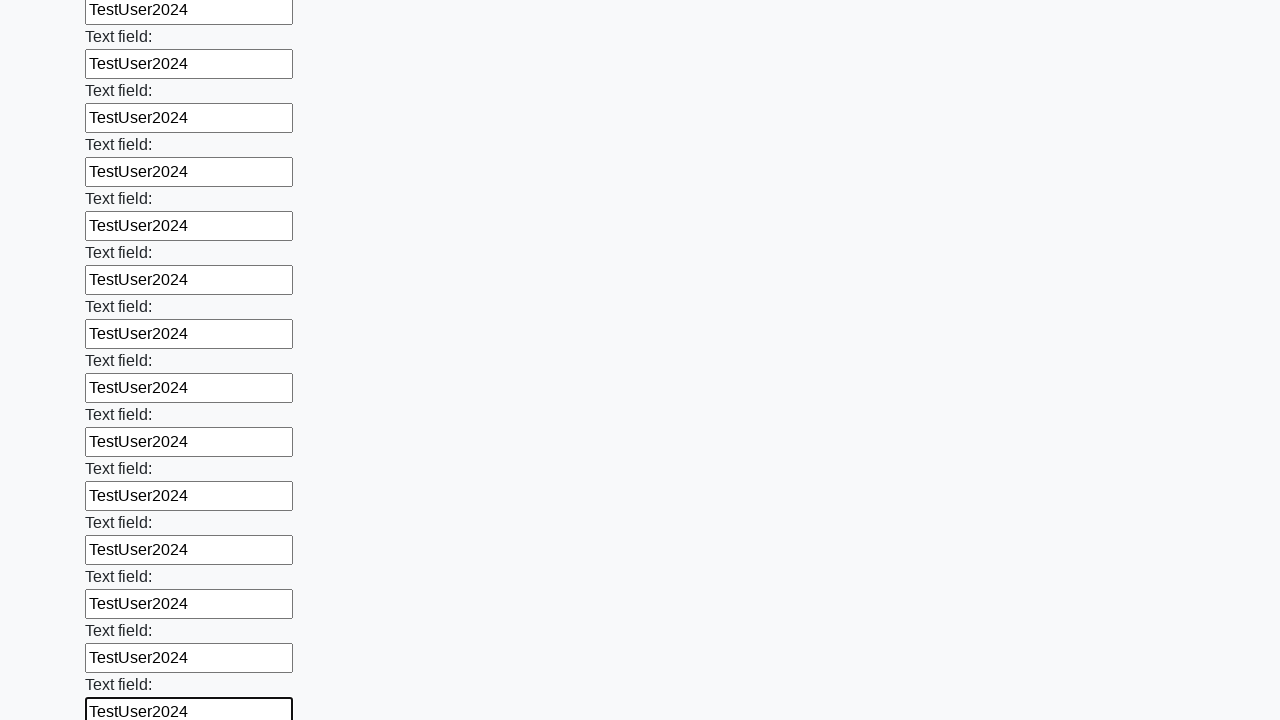

Filled an input field with 'TestUser2024' on input >> nth=73
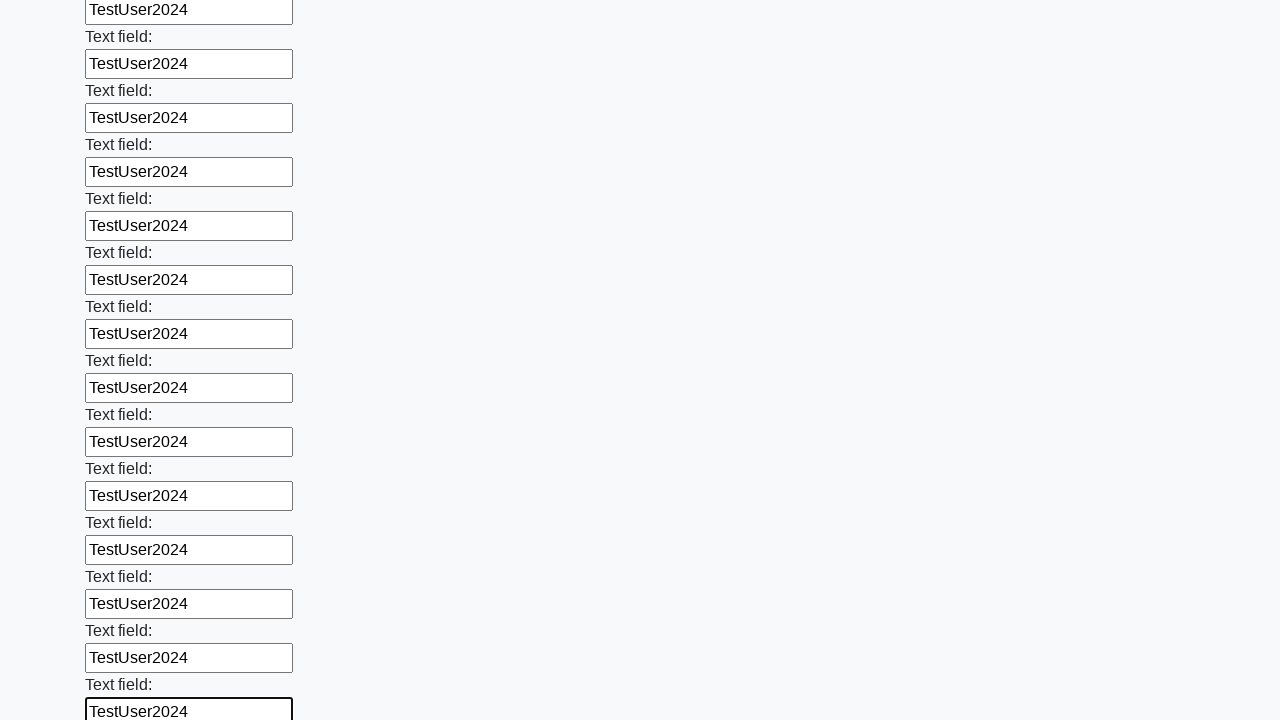

Filled an input field with 'TestUser2024' on input >> nth=74
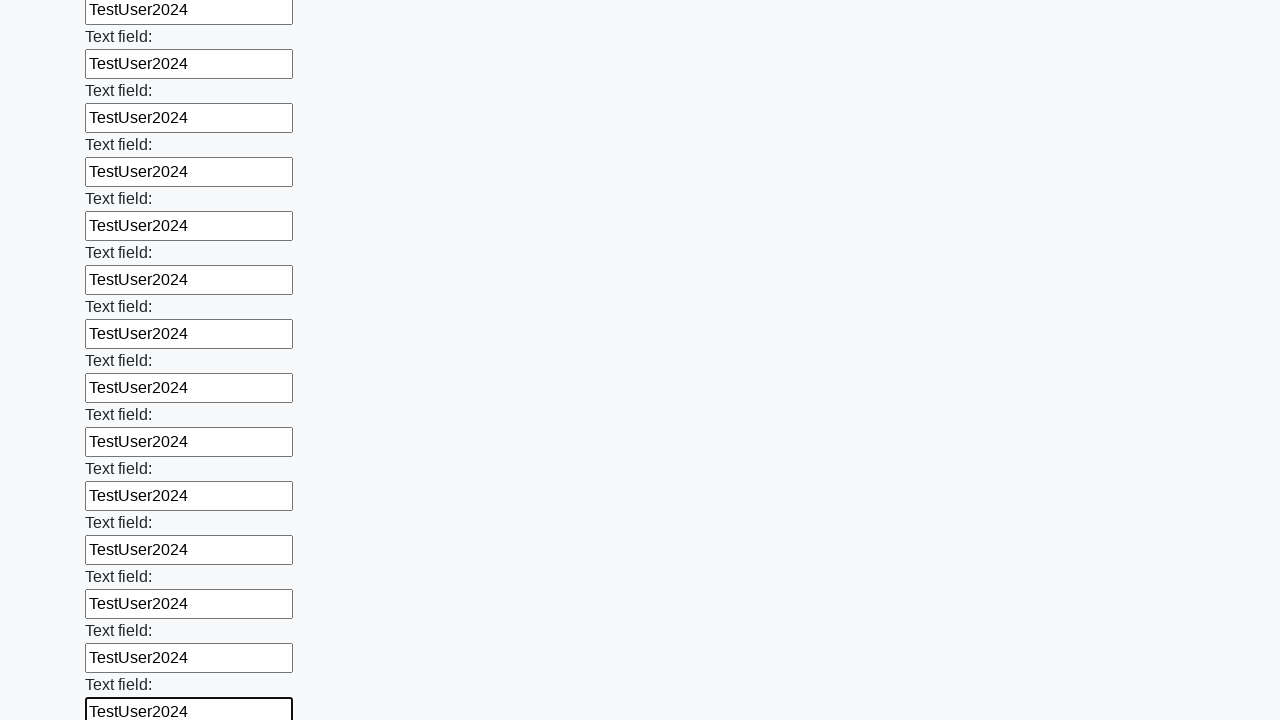

Filled an input field with 'TestUser2024' on input >> nth=75
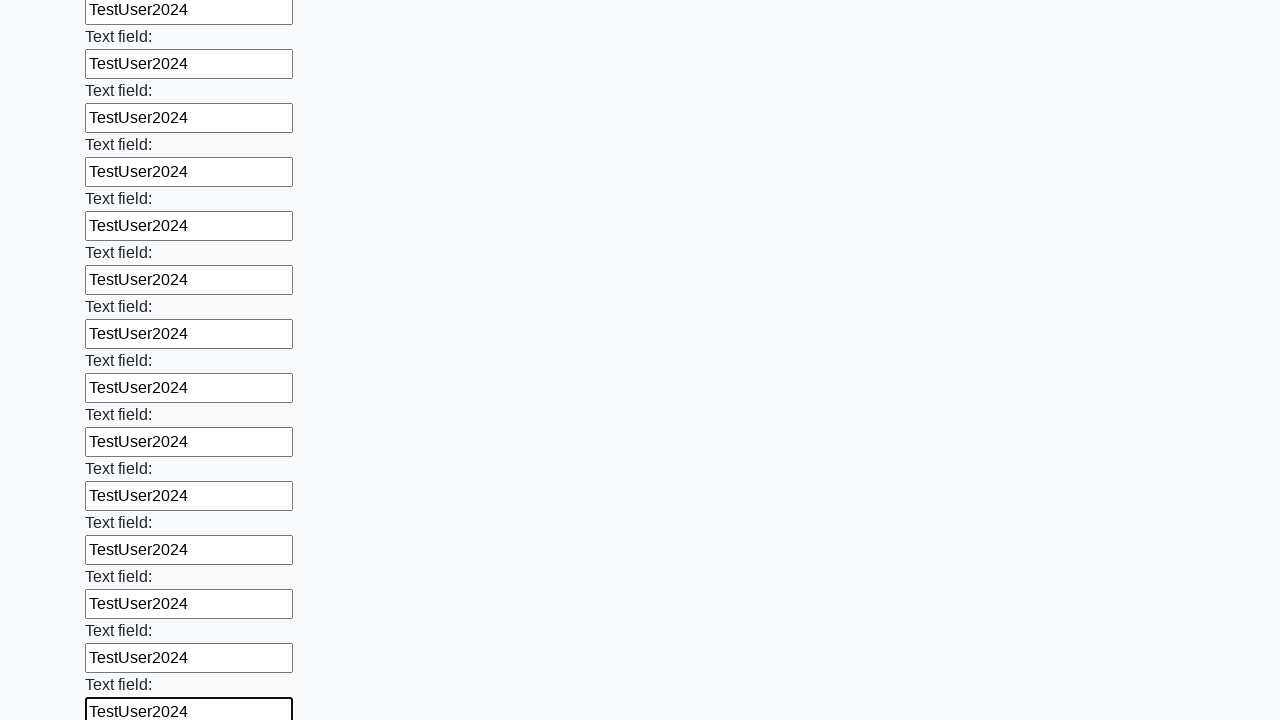

Filled an input field with 'TestUser2024' on input >> nth=76
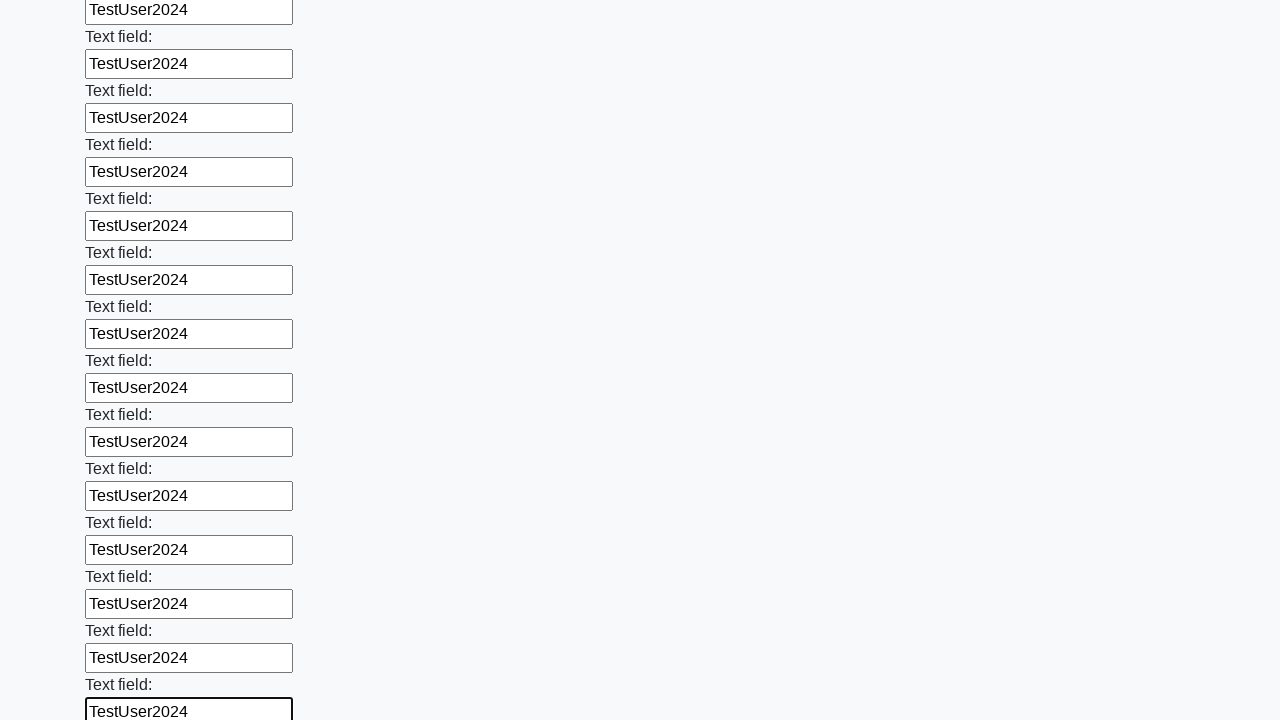

Filled an input field with 'TestUser2024' on input >> nth=77
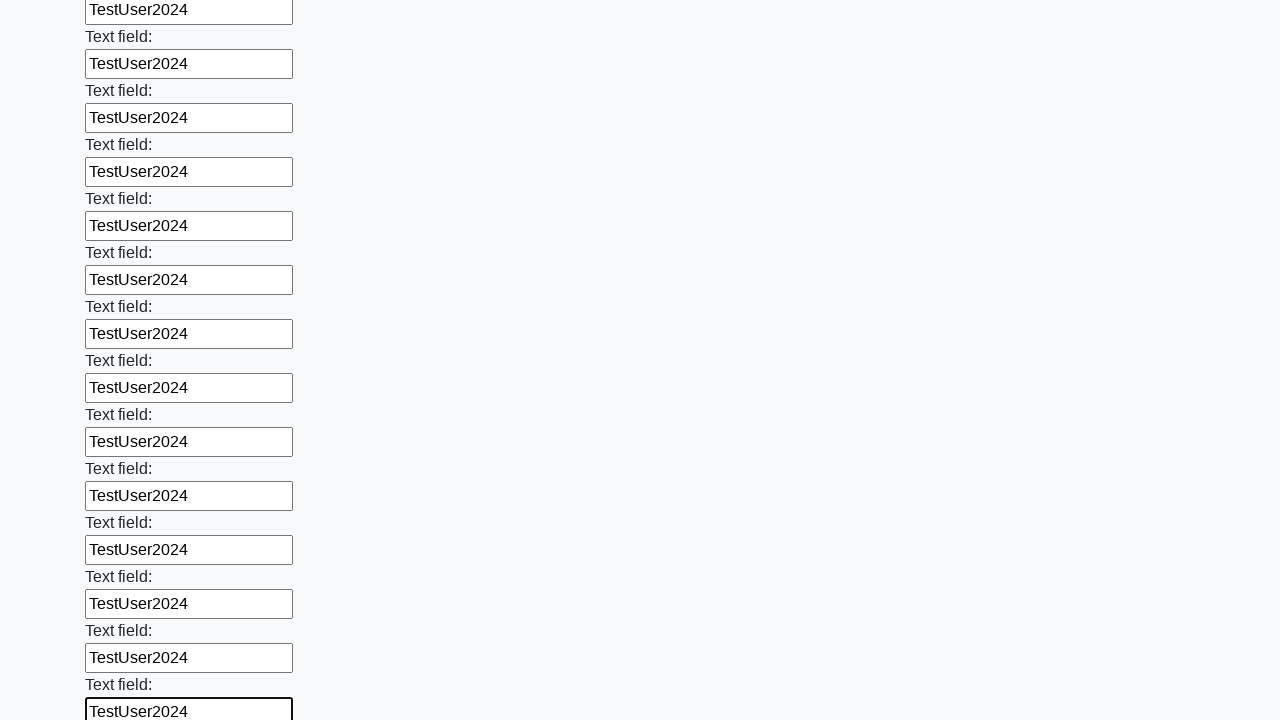

Filled an input field with 'TestUser2024' on input >> nth=78
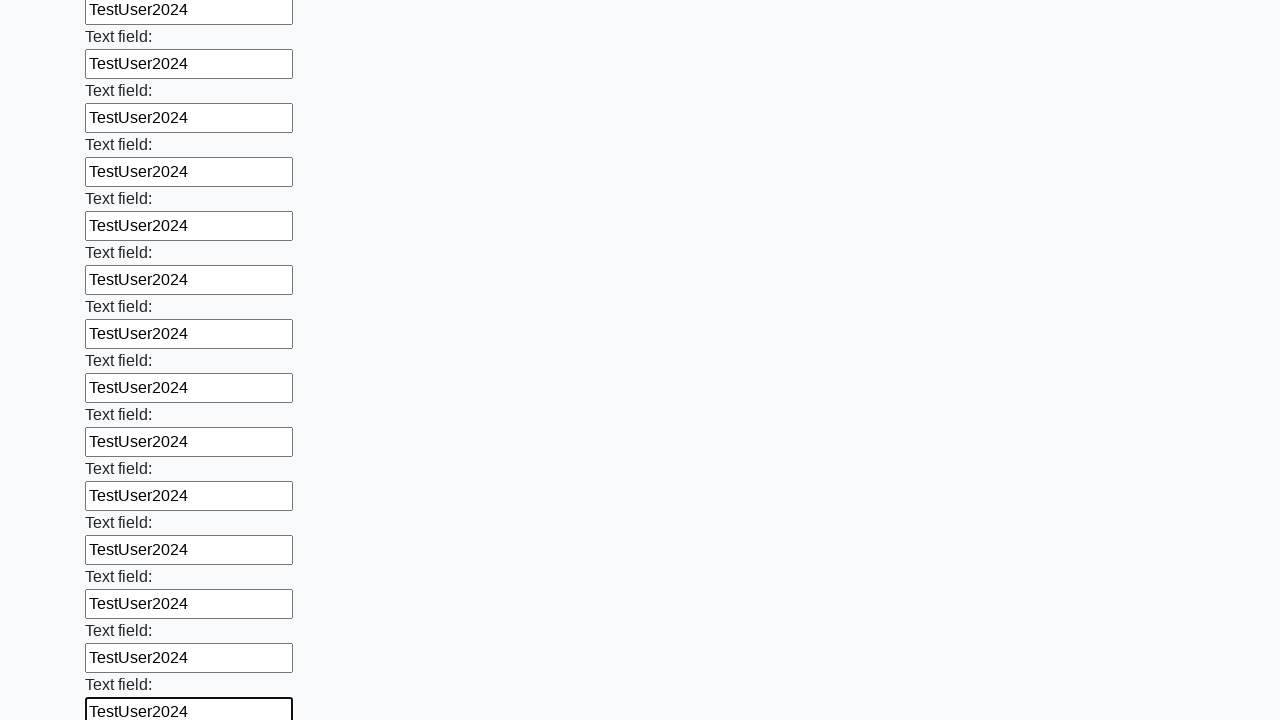

Filled an input field with 'TestUser2024' on input >> nth=79
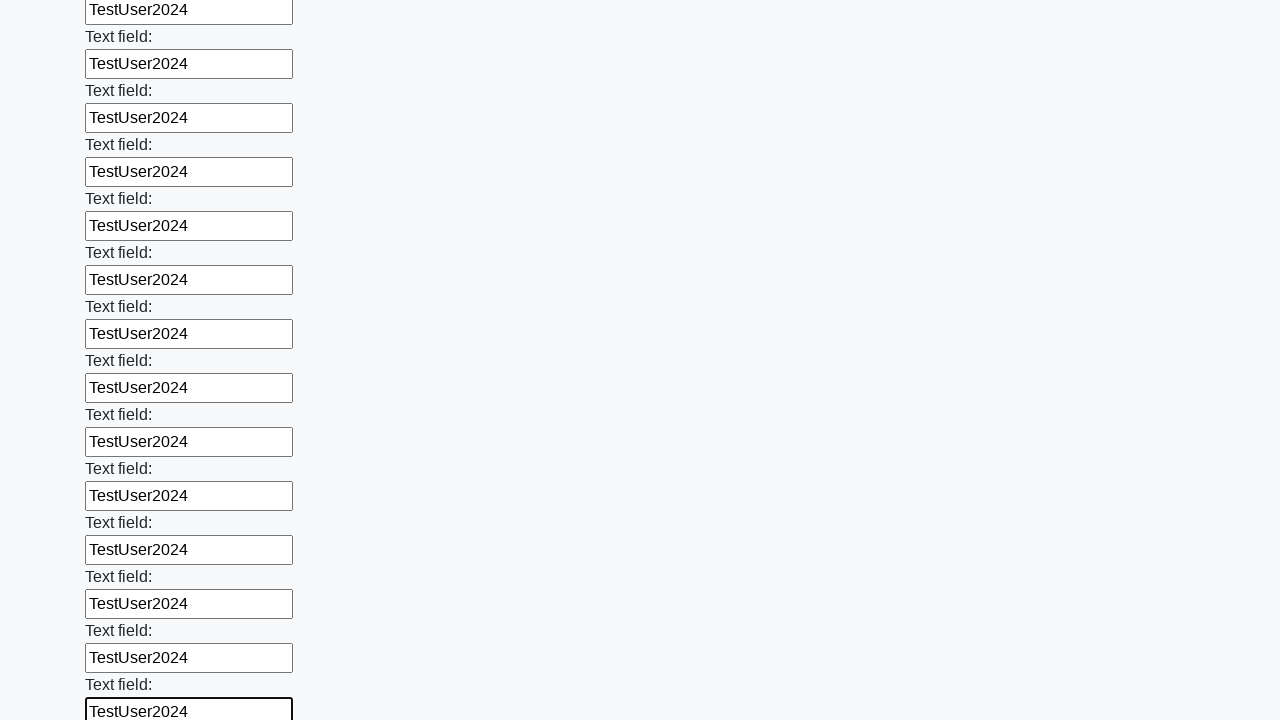

Filled an input field with 'TestUser2024' on input >> nth=80
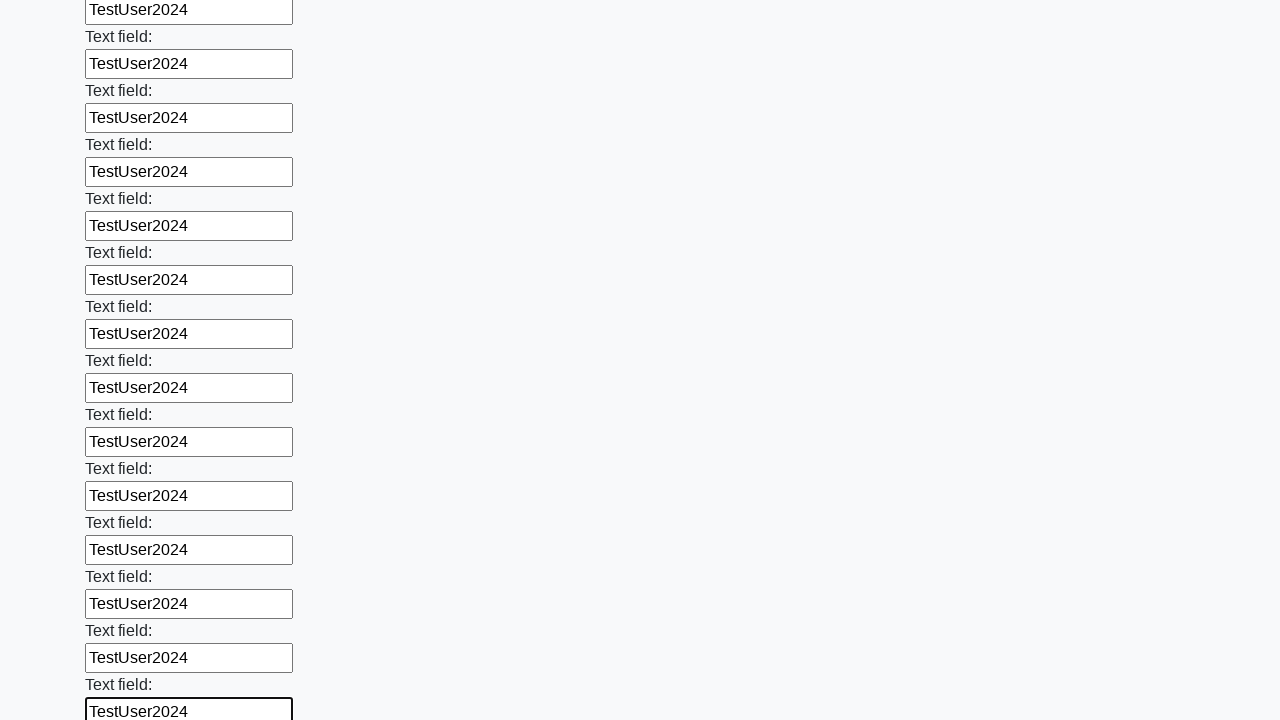

Filled an input field with 'TestUser2024' on input >> nth=81
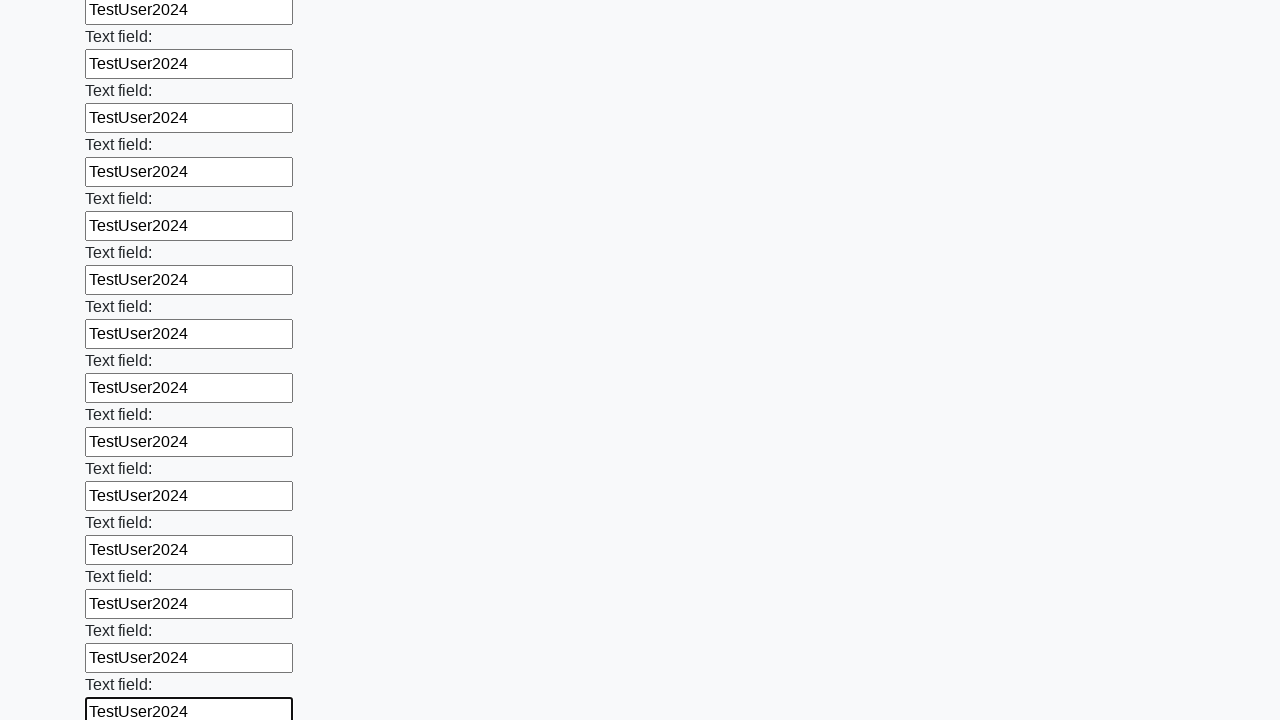

Filled an input field with 'TestUser2024' on input >> nth=82
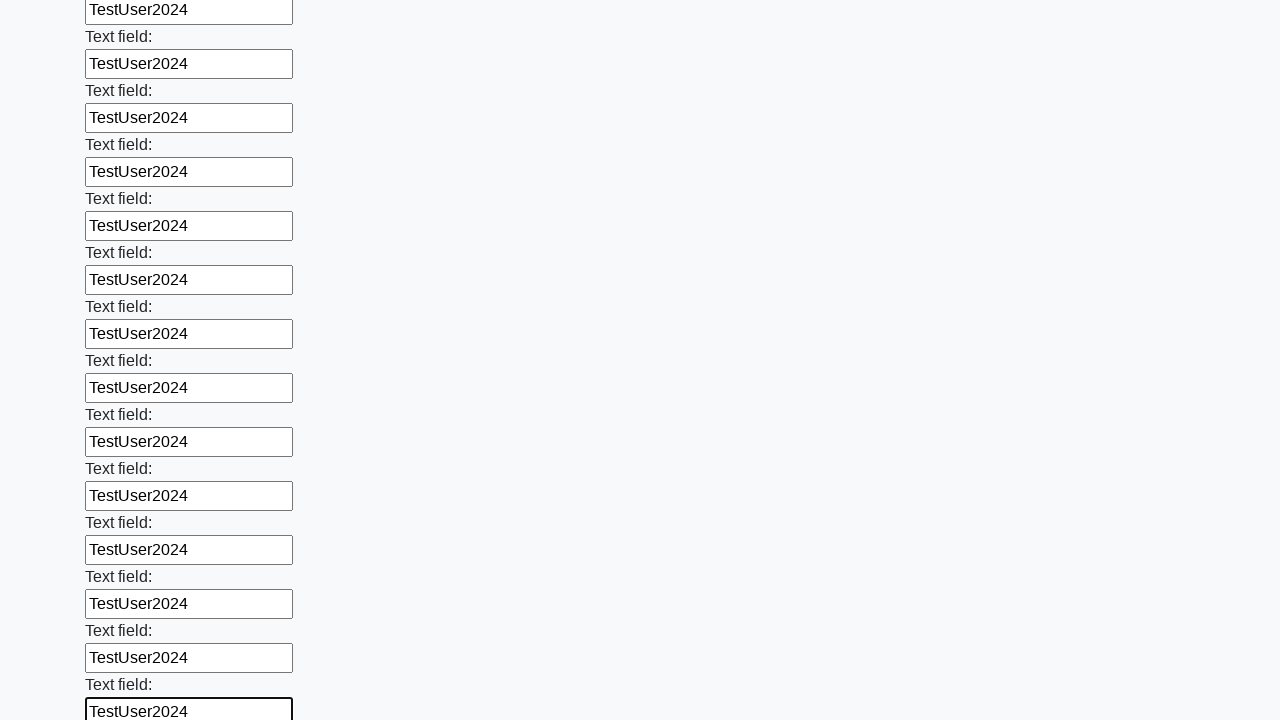

Filled an input field with 'TestUser2024' on input >> nth=83
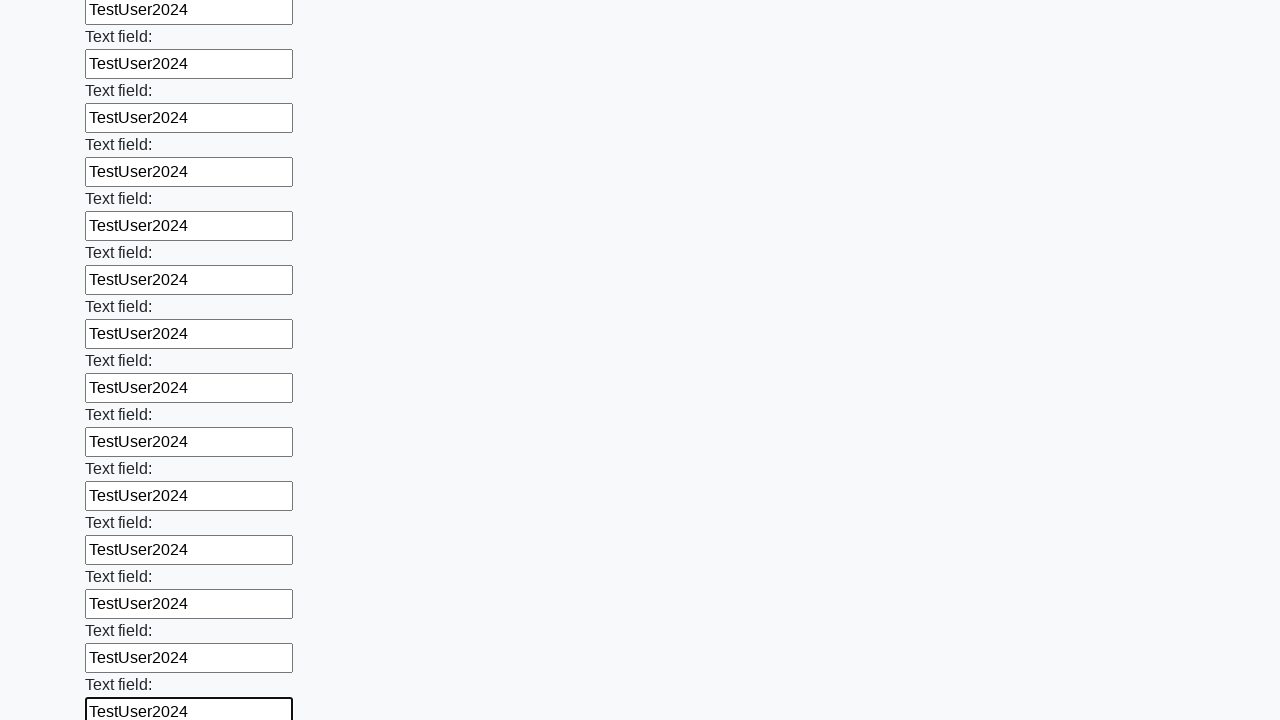

Filled an input field with 'TestUser2024' on input >> nth=84
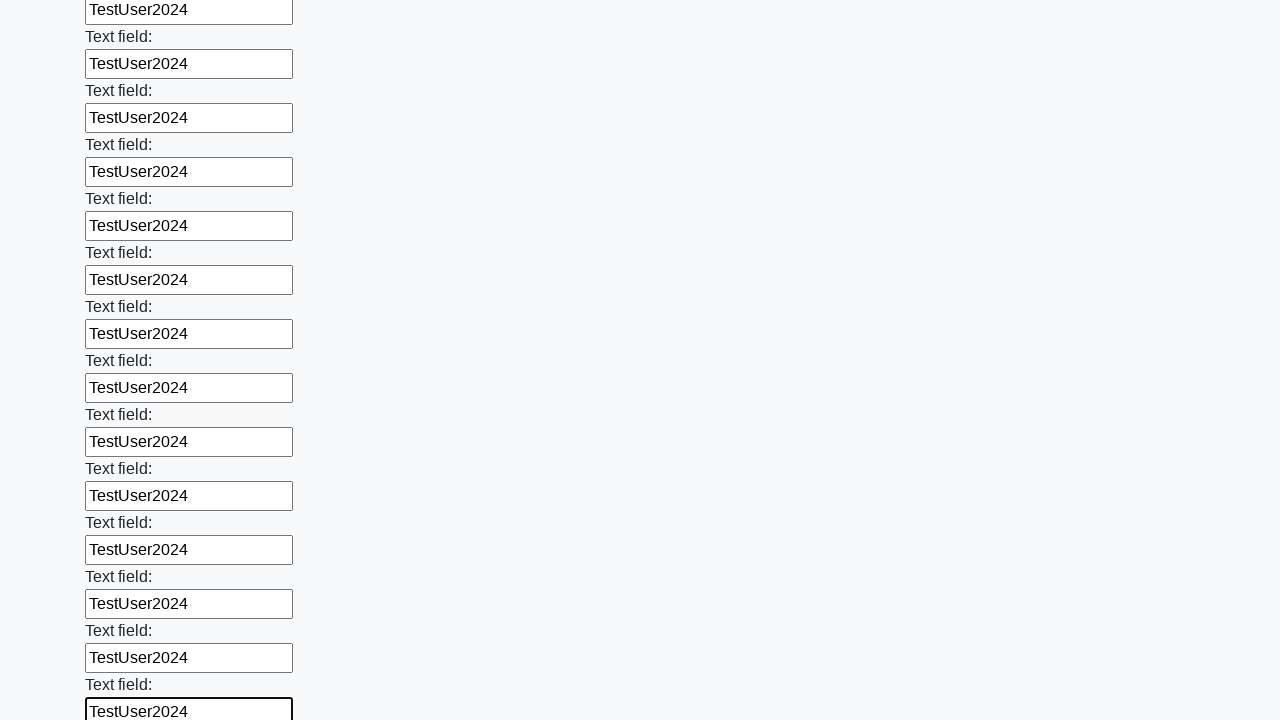

Filled an input field with 'TestUser2024' on input >> nth=85
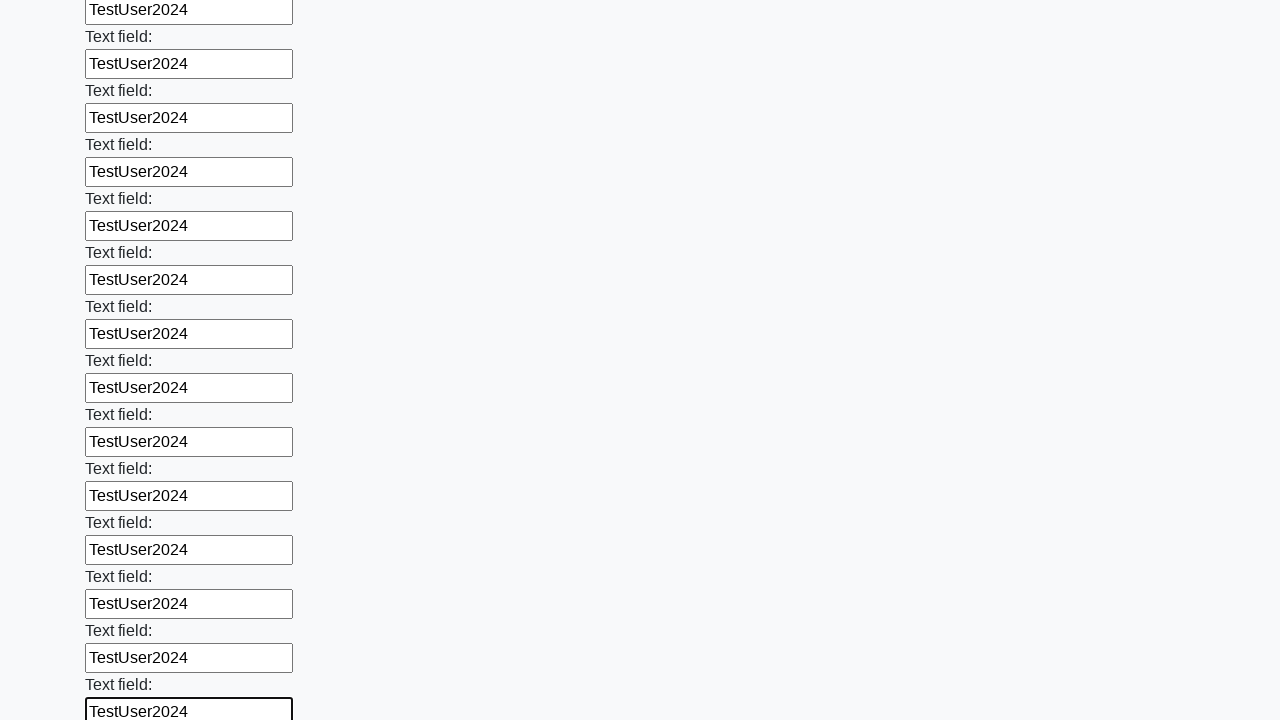

Filled an input field with 'TestUser2024' on input >> nth=86
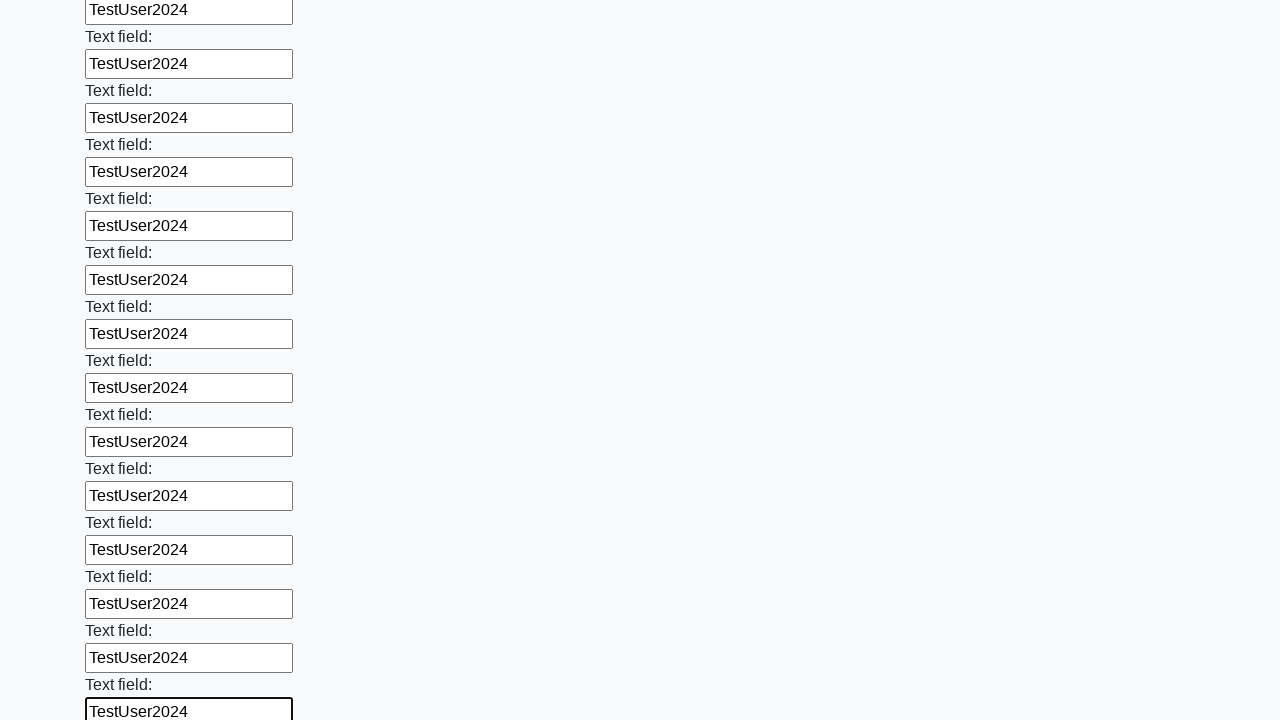

Filled an input field with 'TestUser2024' on input >> nth=87
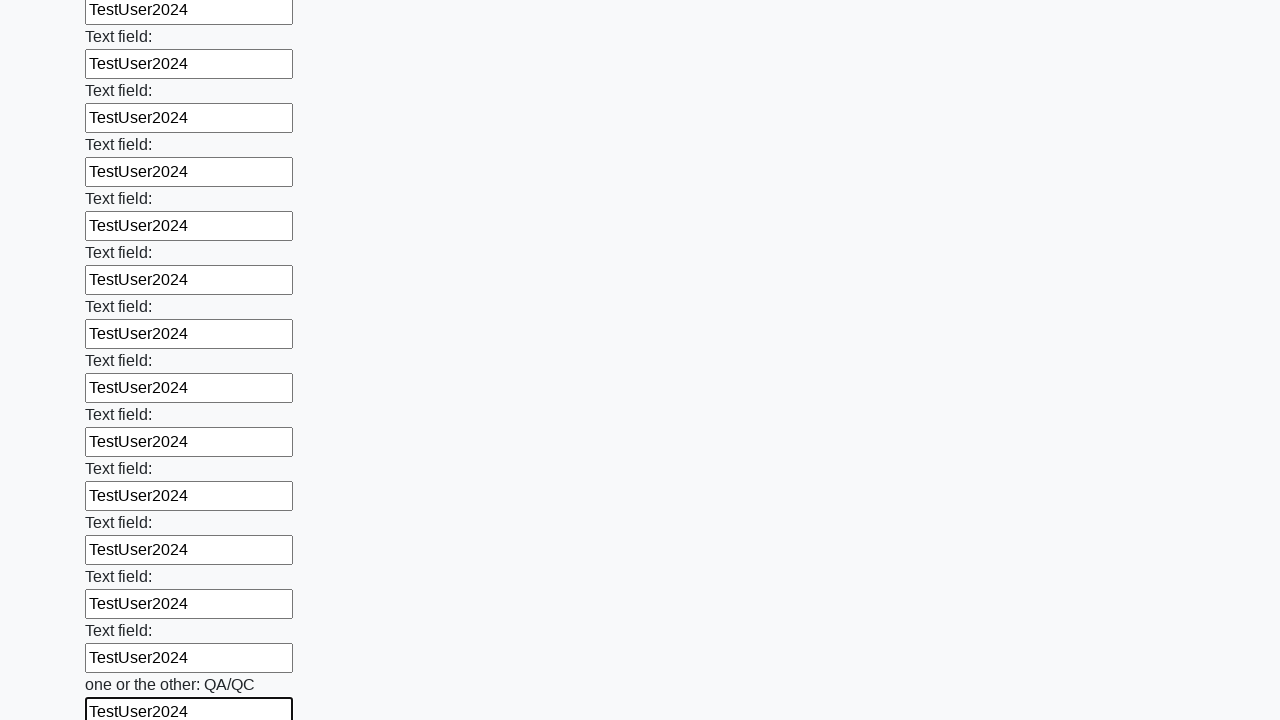

Filled an input field with 'TestUser2024' on input >> nth=88
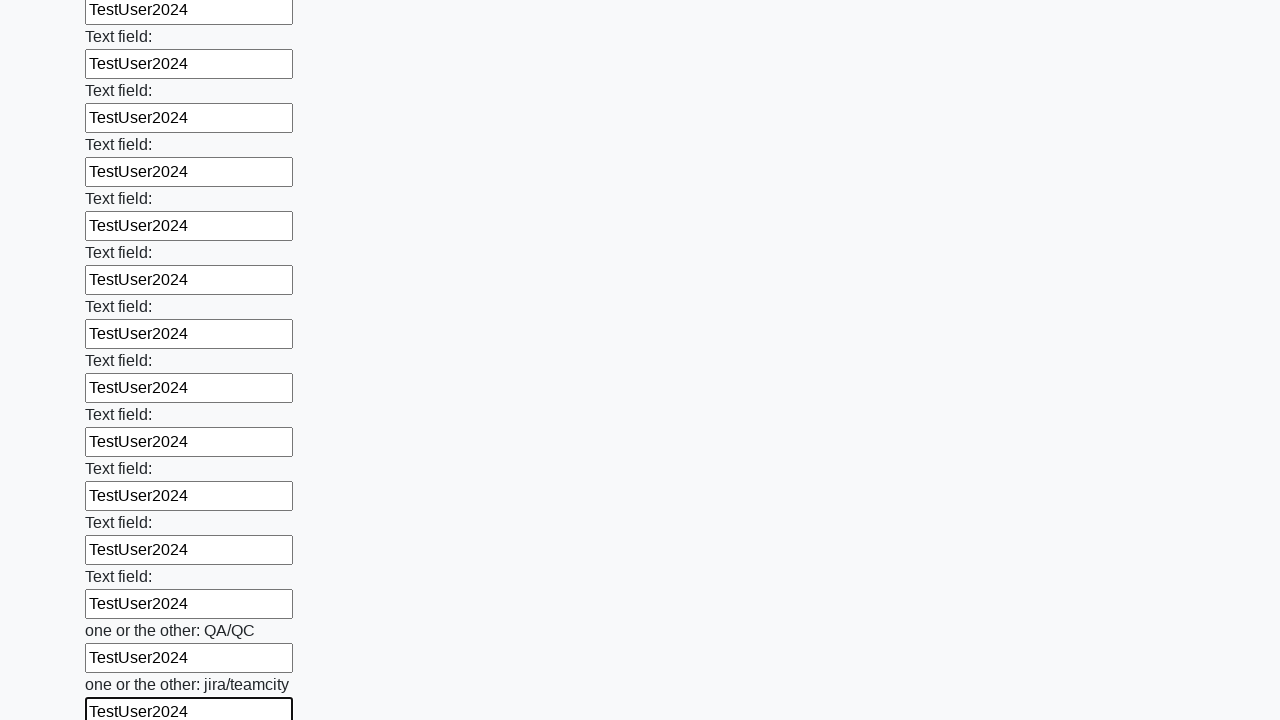

Filled an input field with 'TestUser2024' on input >> nth=89
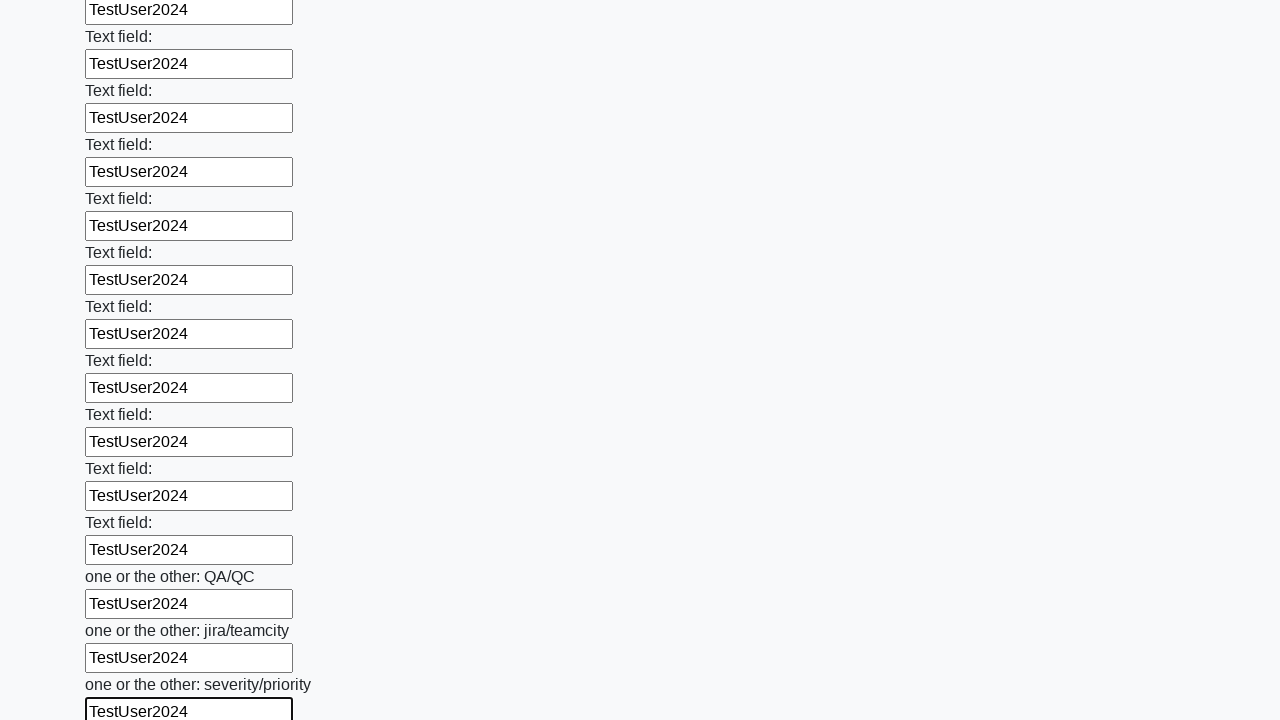

Filled an input field with 'TestUser2024' on input >> nth=90
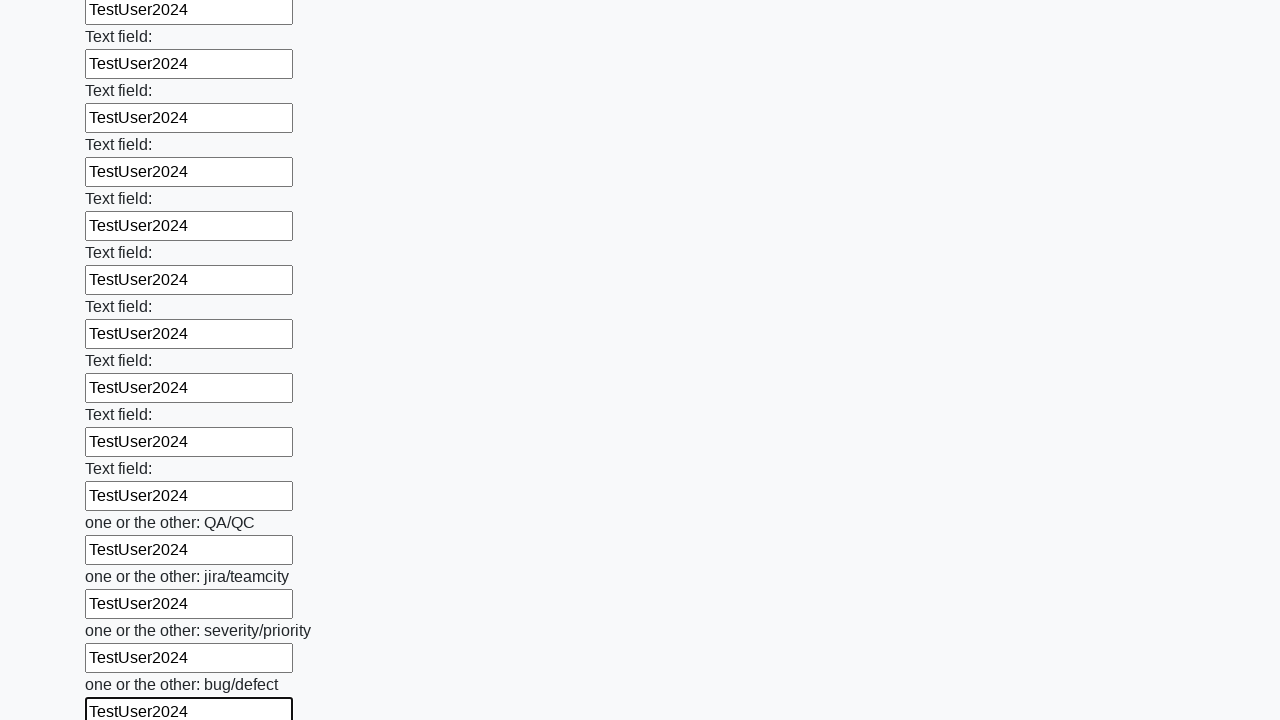

Filled an input field with 'TestUser2024' on input >> nth=91
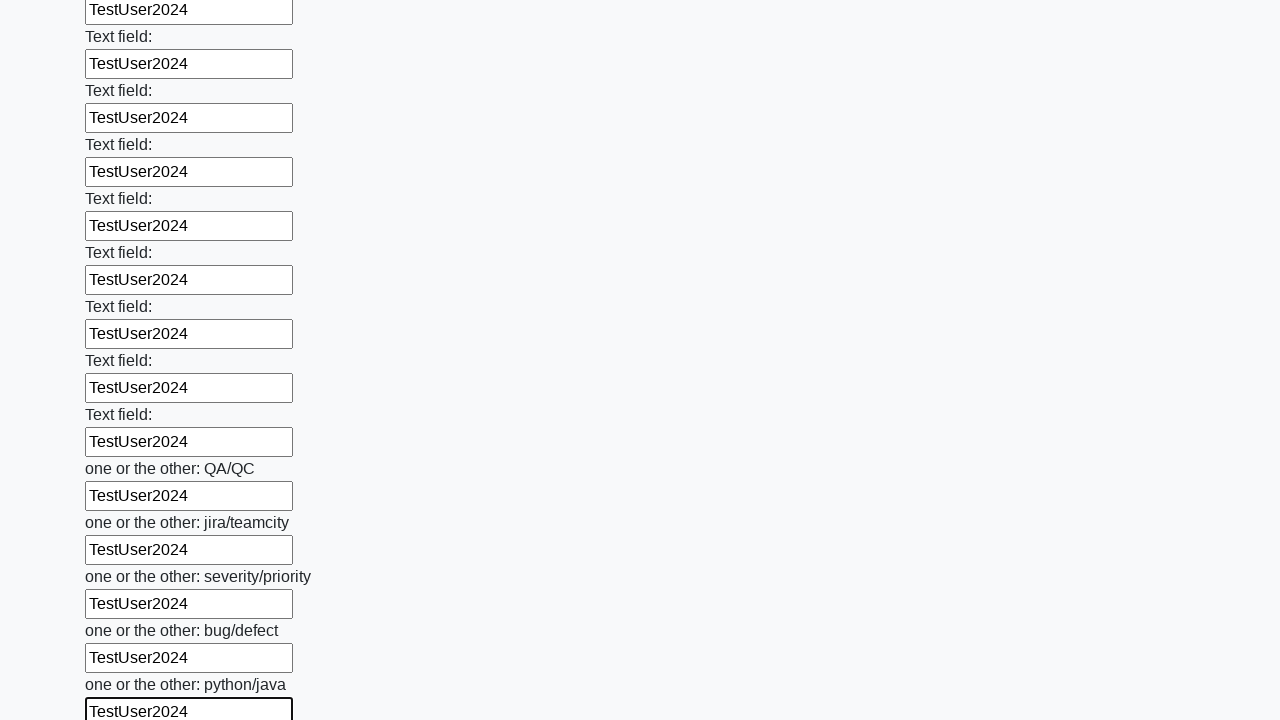

Filled an input field with 'TestUser2024' on input >> nth=92
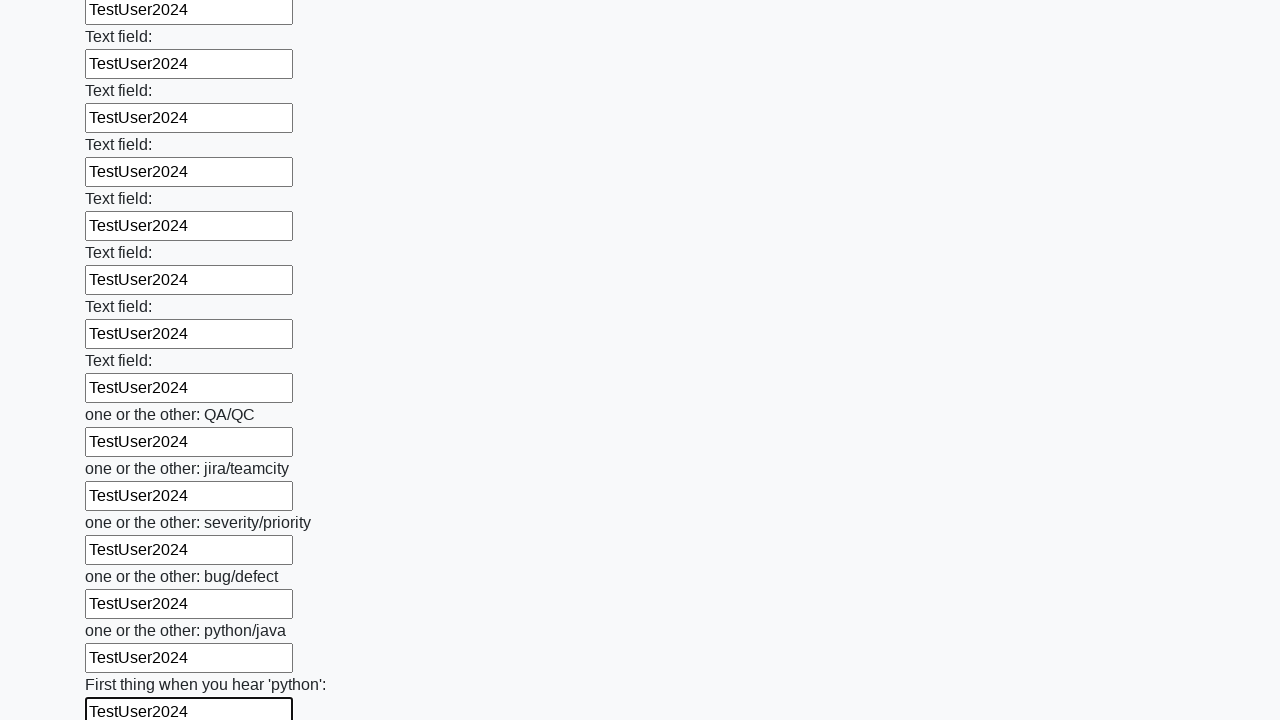

Filled an input field with 'TestUser2024' on input >> nth=93
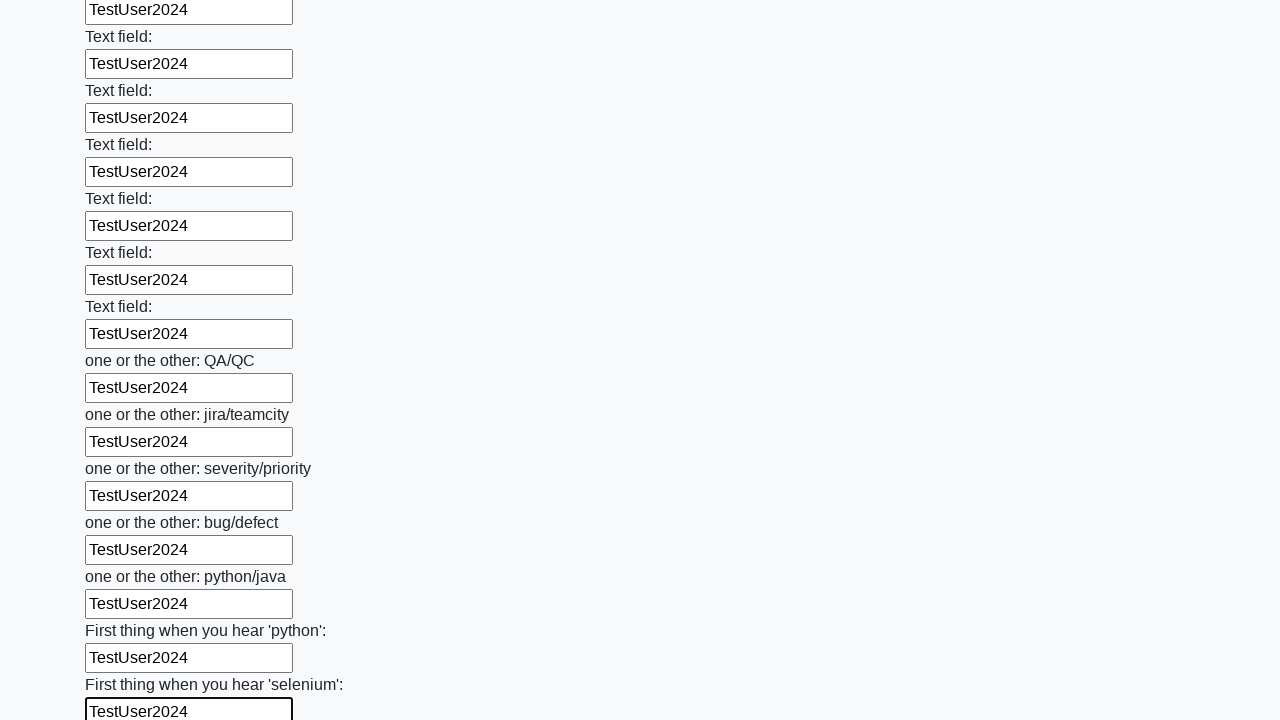

Filled an input field with 'TestUser2024' on input >> nth=94
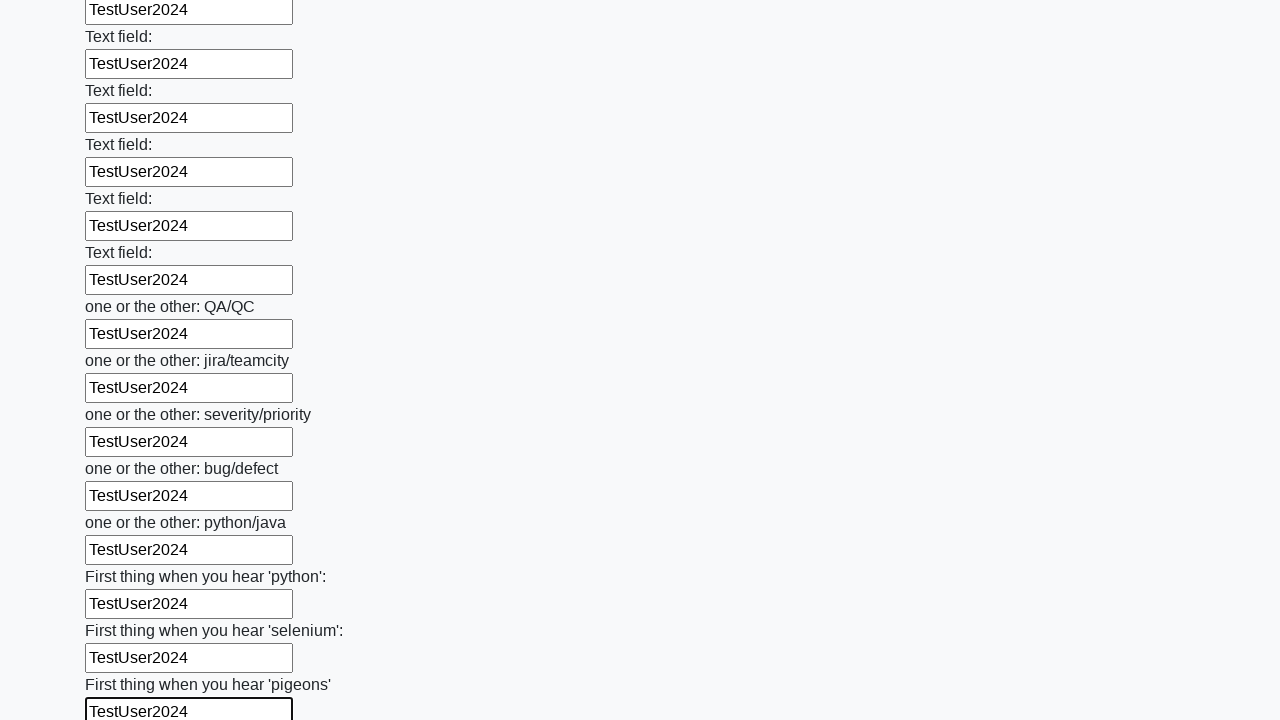

Filled an input field with 'TestUser2024' on input >> nth=95
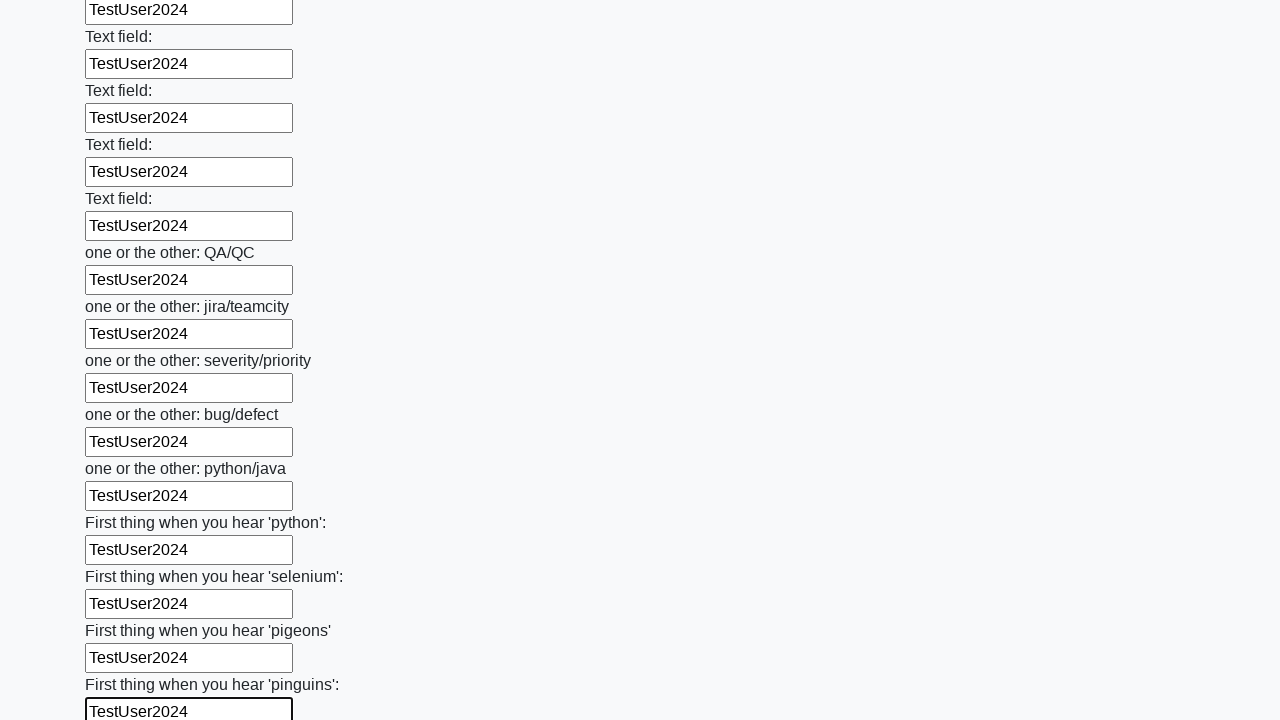

Filled an input field with 'TestUser2024' on input >> nth=96
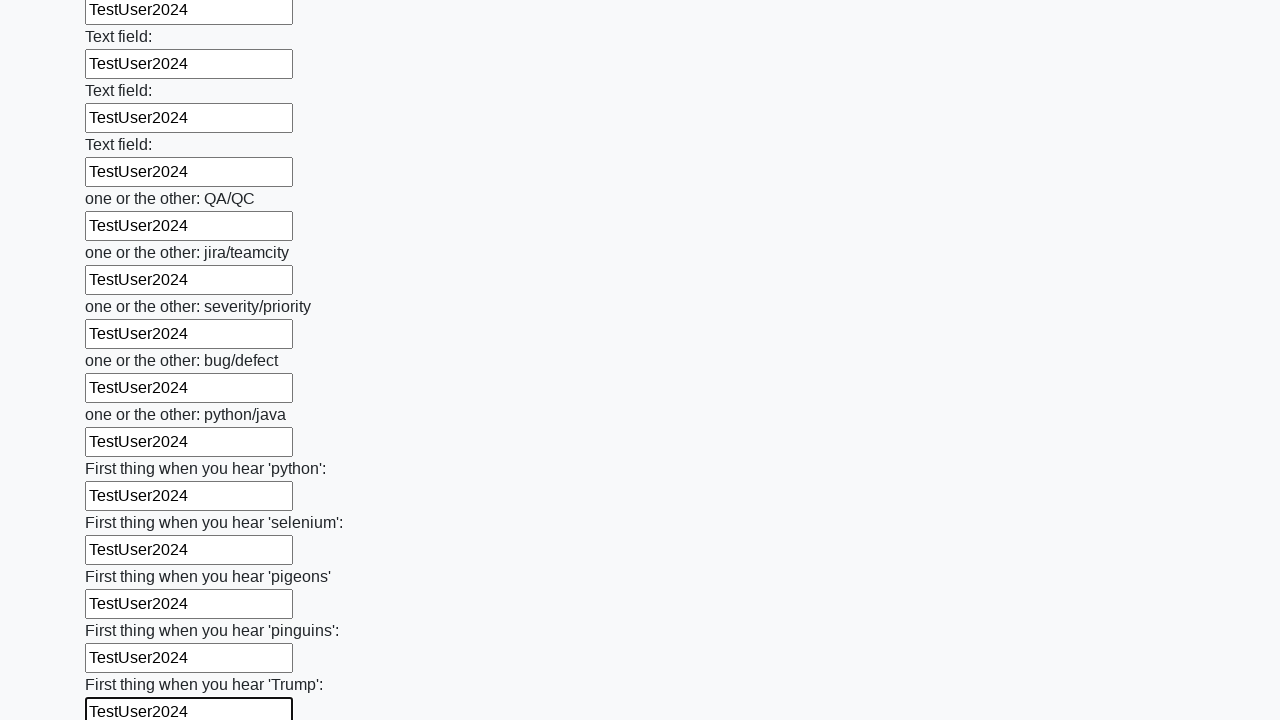

Filled an input field with 'TestUser2024' on input >> nth=97
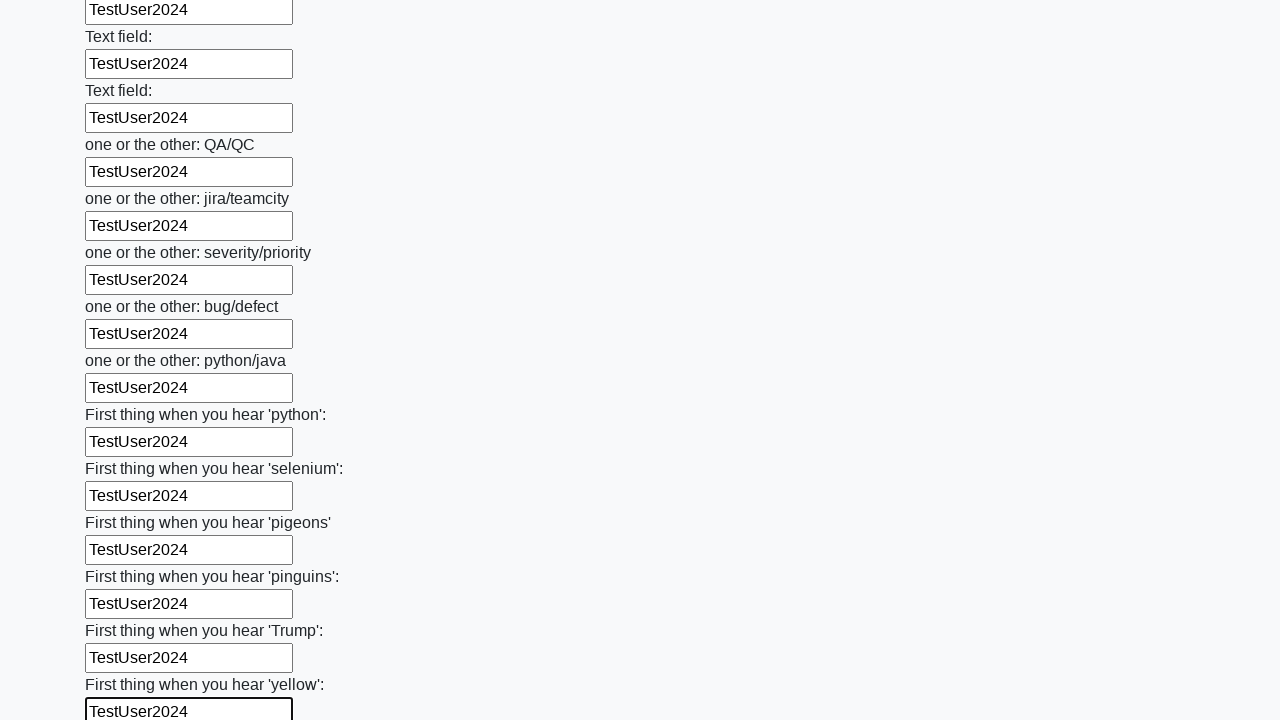

Filled an input field with 'TestUser2024' on input >> nth=98
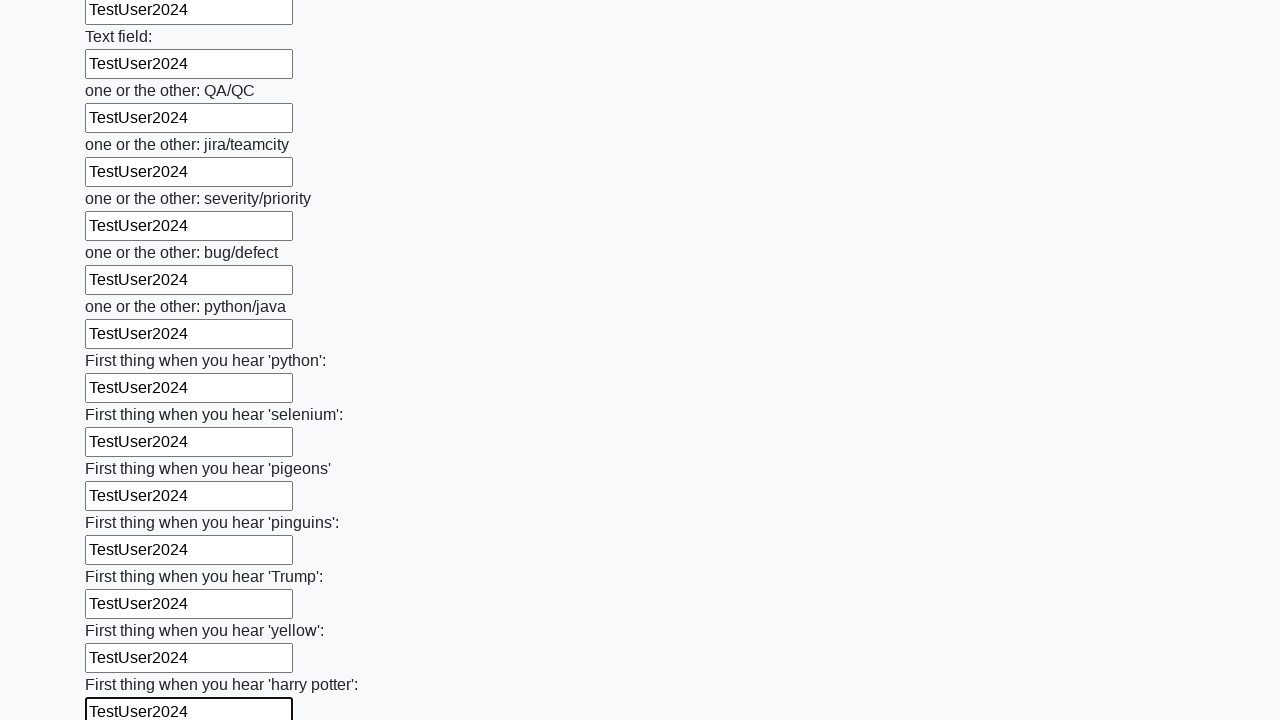

Filled an input field with 'TestUser2024' on input >> nth=99
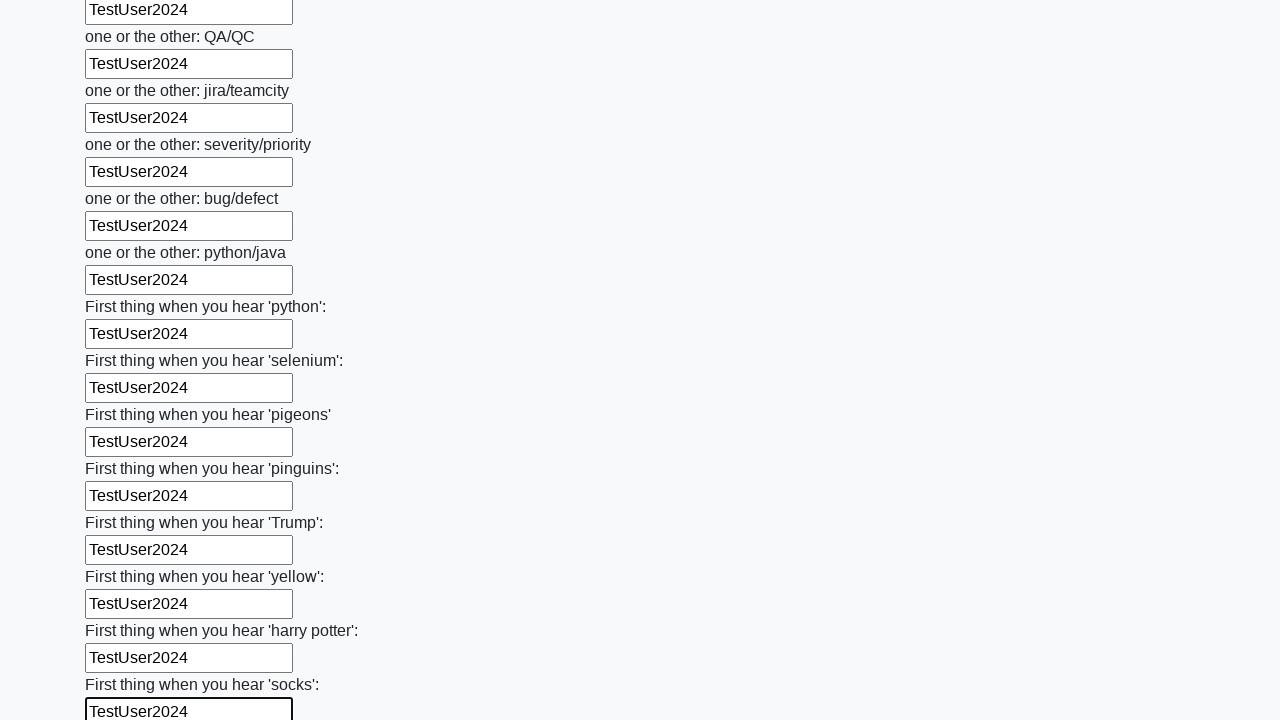

Clicked the submit button at (123, 611) on button.btn
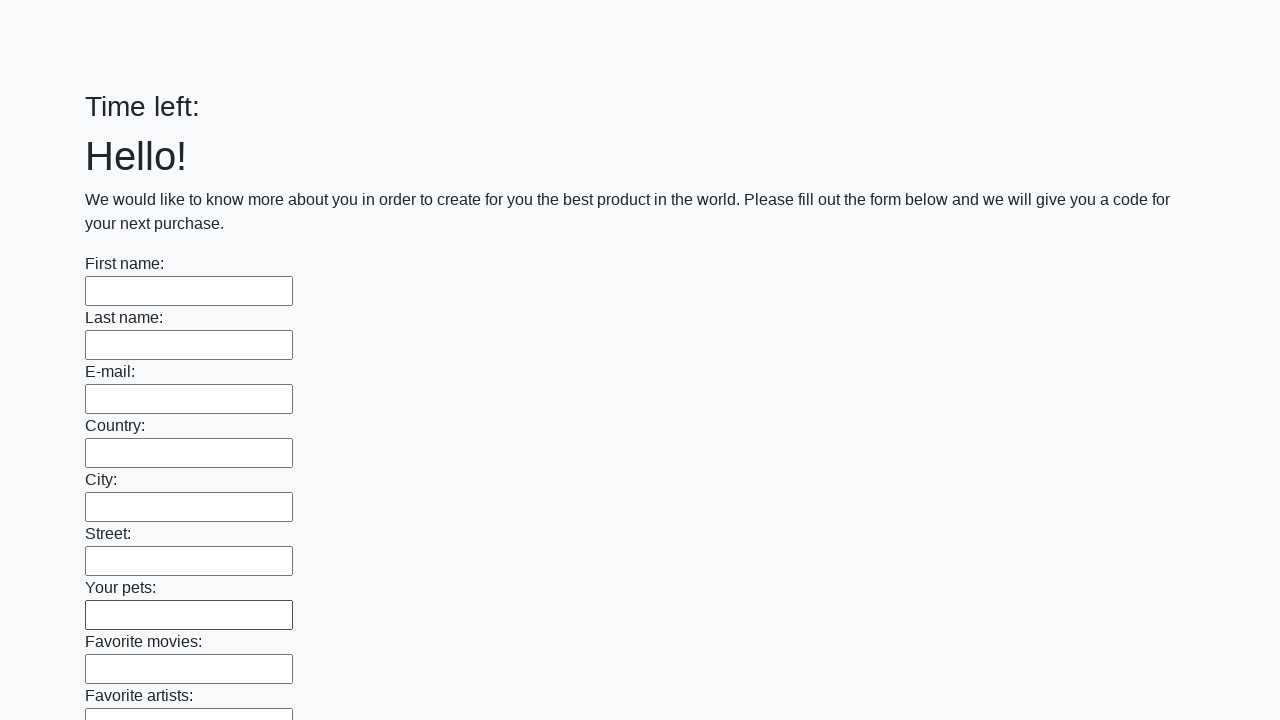

Waited 1 second for form submission response
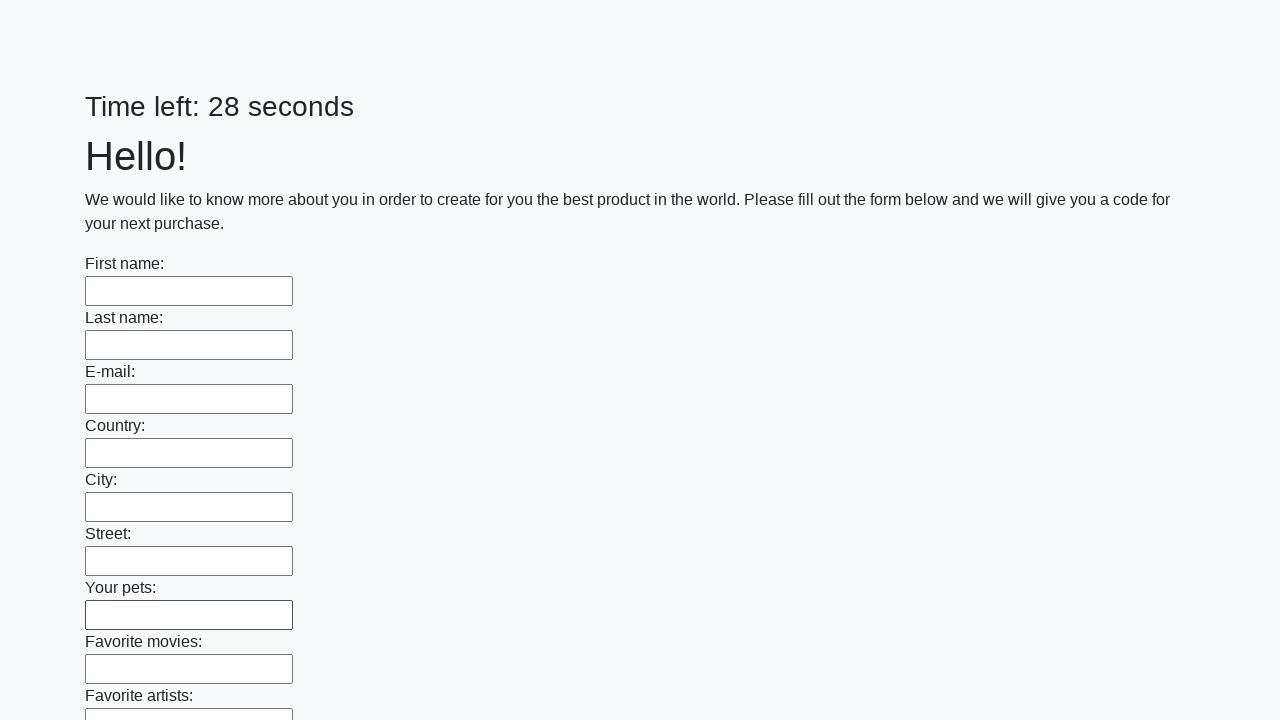

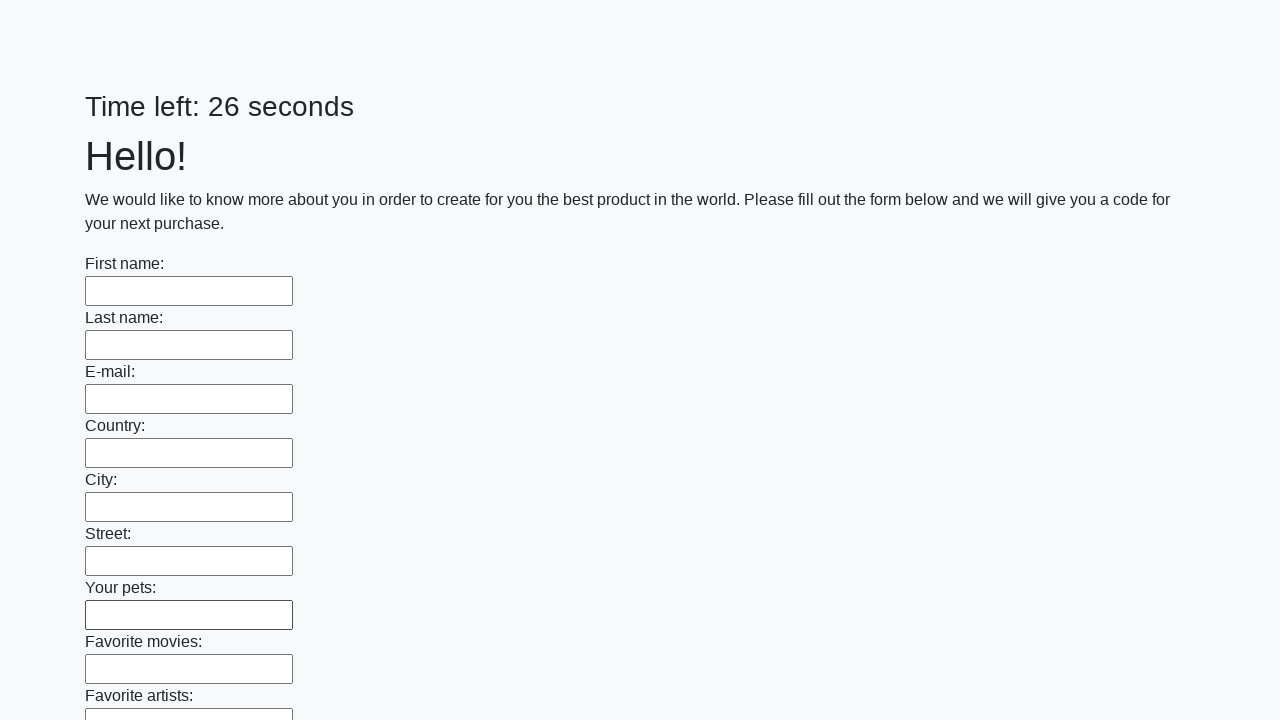